Tests filling a large form by entering text into all text input fields and clicking the submit button

Starting URL: http://suninjuly.github.io/huge_form.html

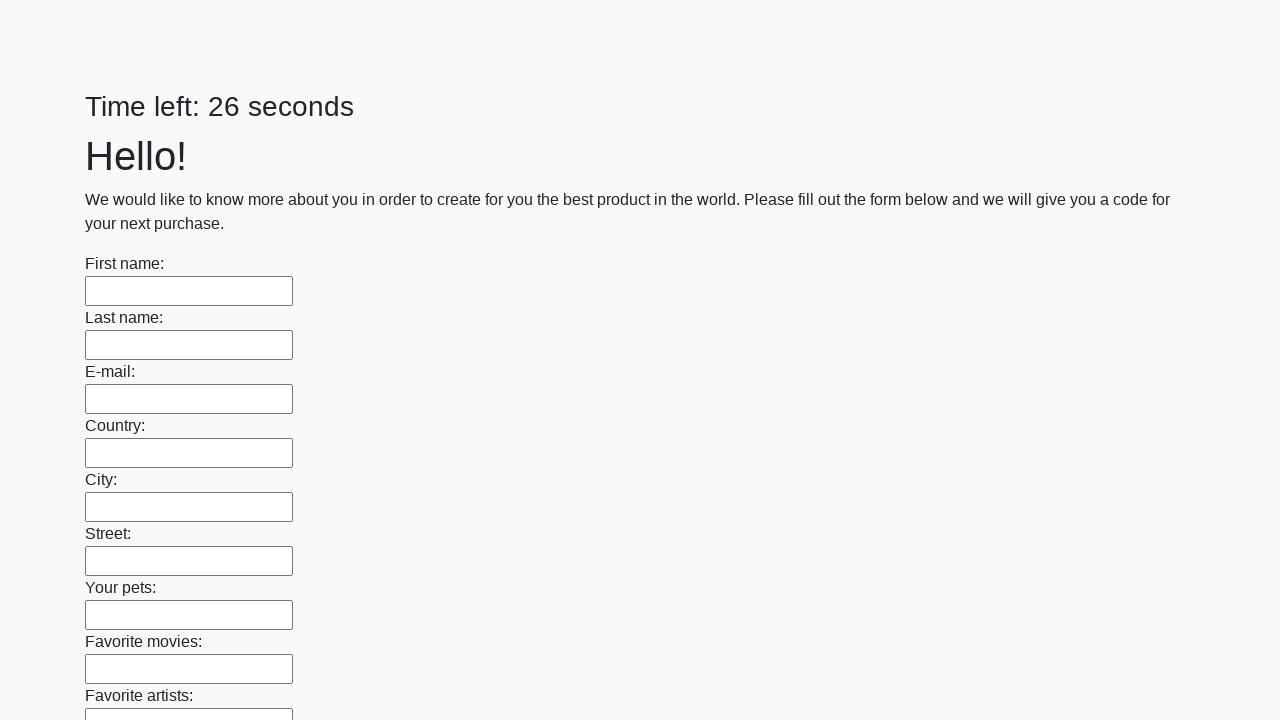

Navigated to huge form page
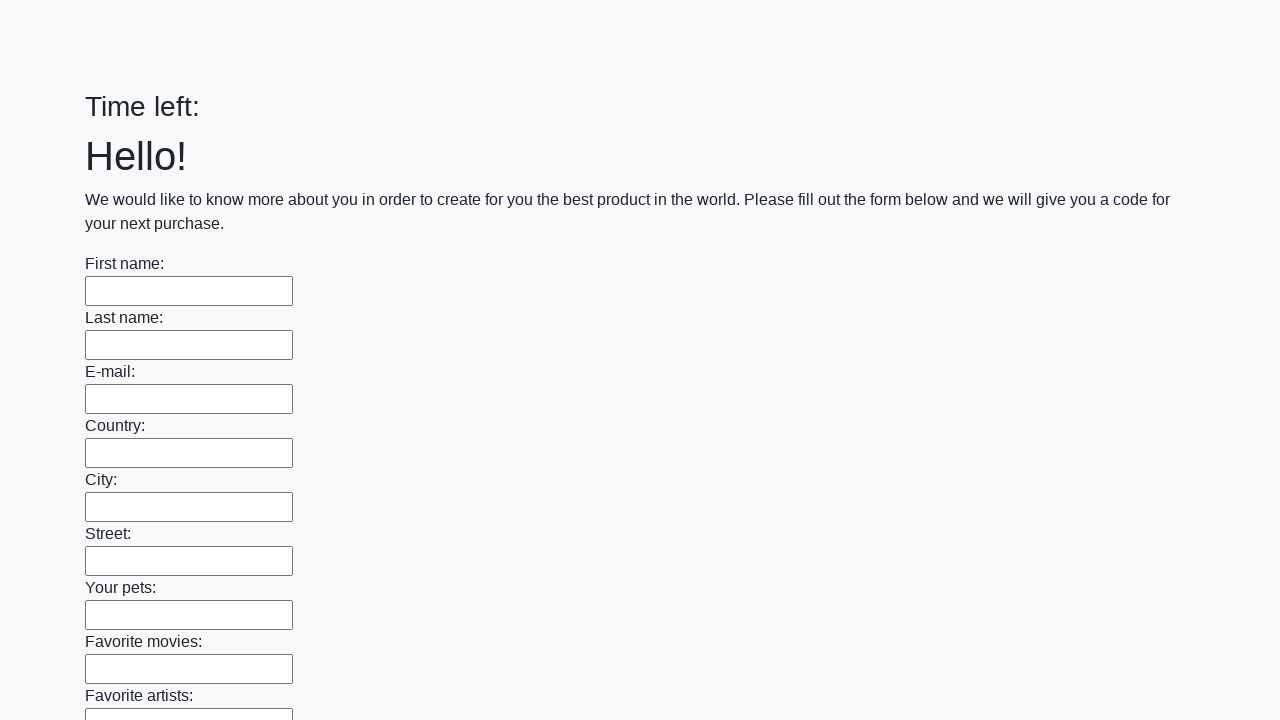

Located 100 text input fields on the form
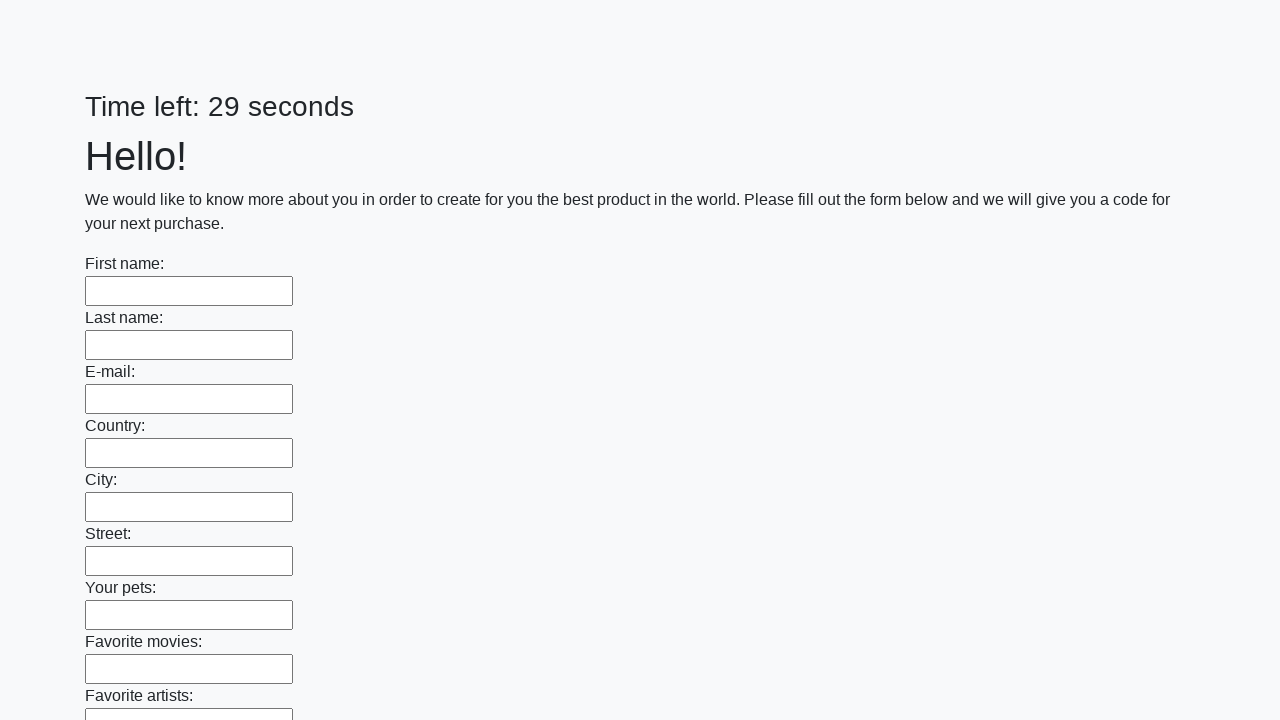

Filled text input field 1 of 100 with 'Test' on input[type='text'] >> nth=0
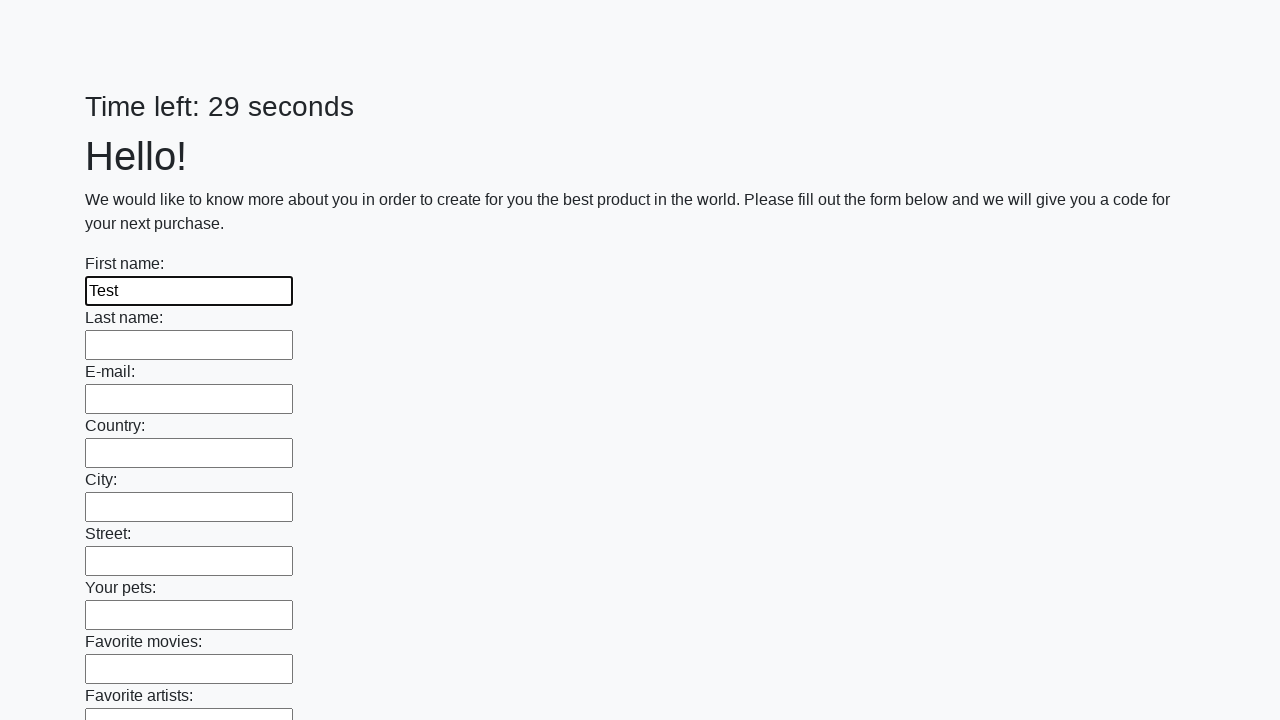

Filled text input field 2 of 100 with 'Test' on input[type='text'] >> nth=1
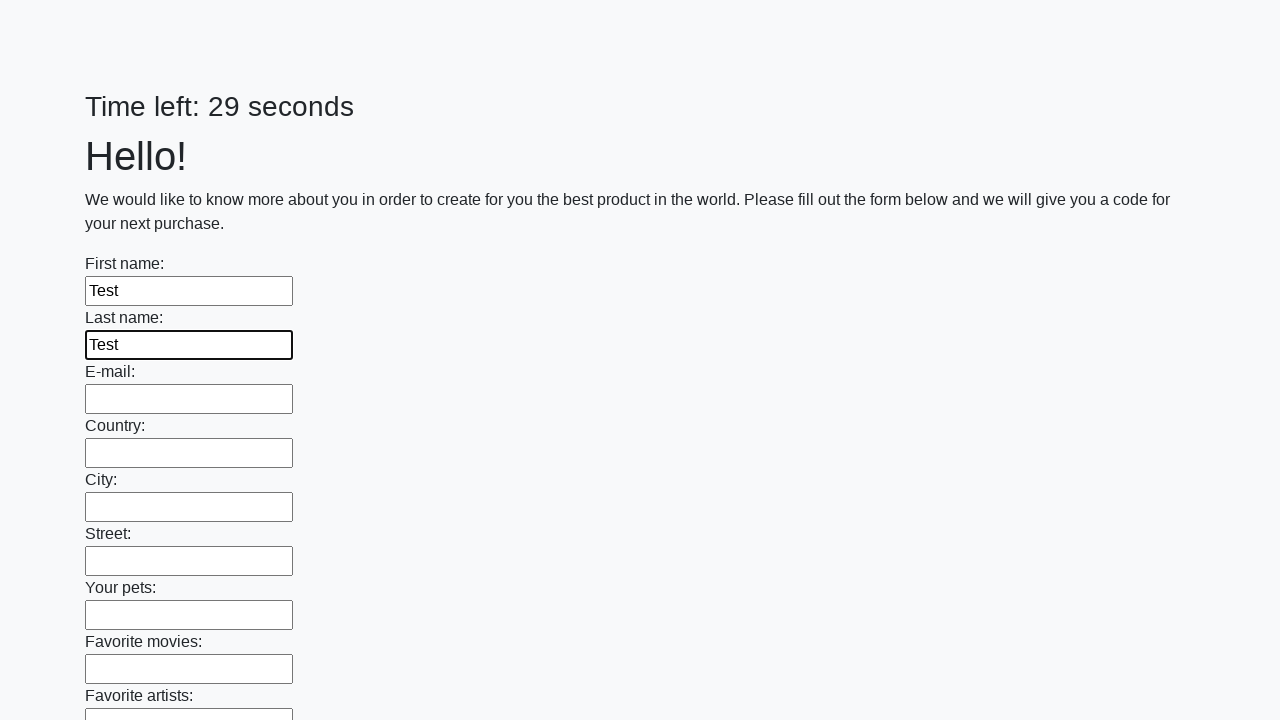

Filled text input field 3 of 100 with 'Test' on input[type='text'] >> nth=2
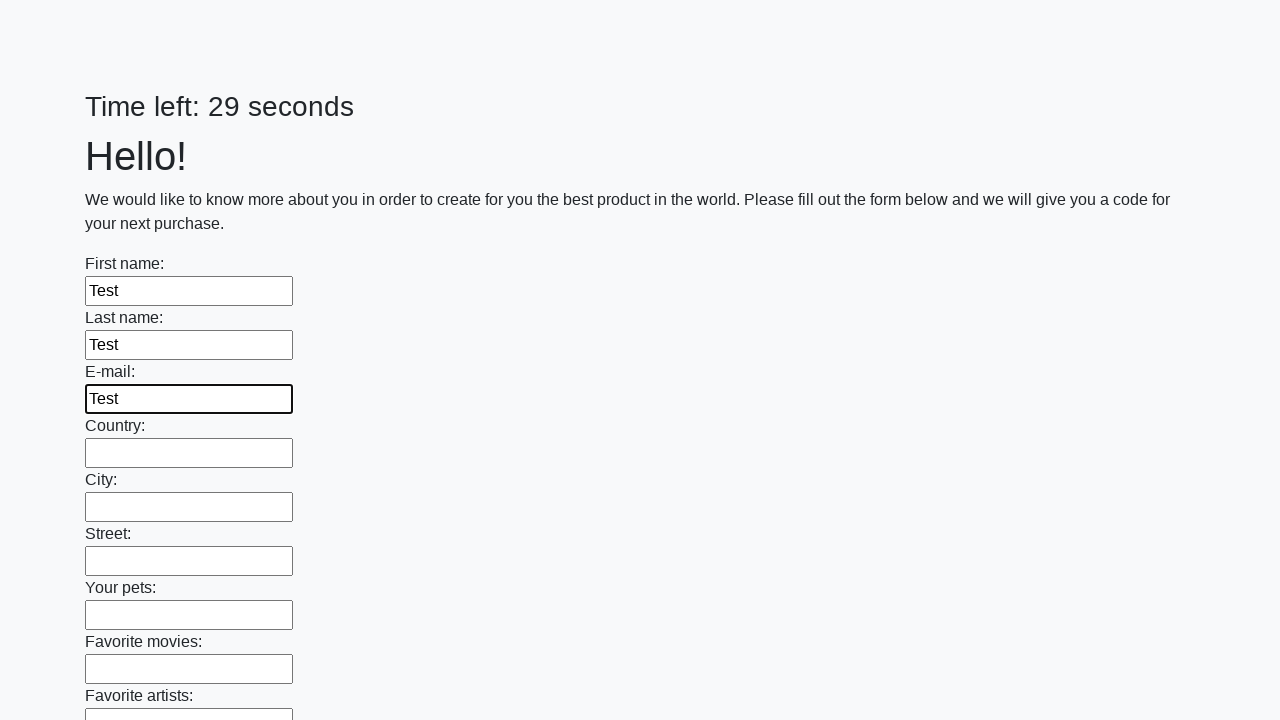

Filled text input field 4 of 100 with 'Test' on input[type='text'] >> nth=3
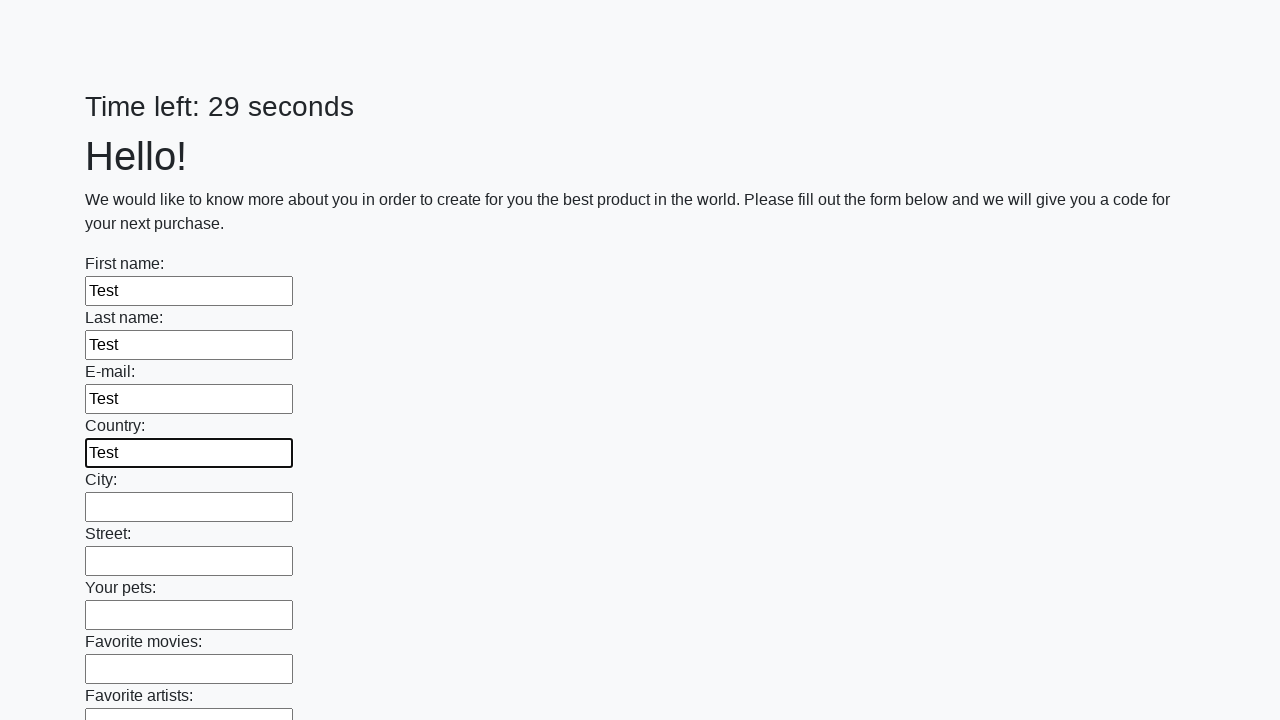

Filled text input field 5 of 100 with 'Test' on input[type='text'] >> nth=4
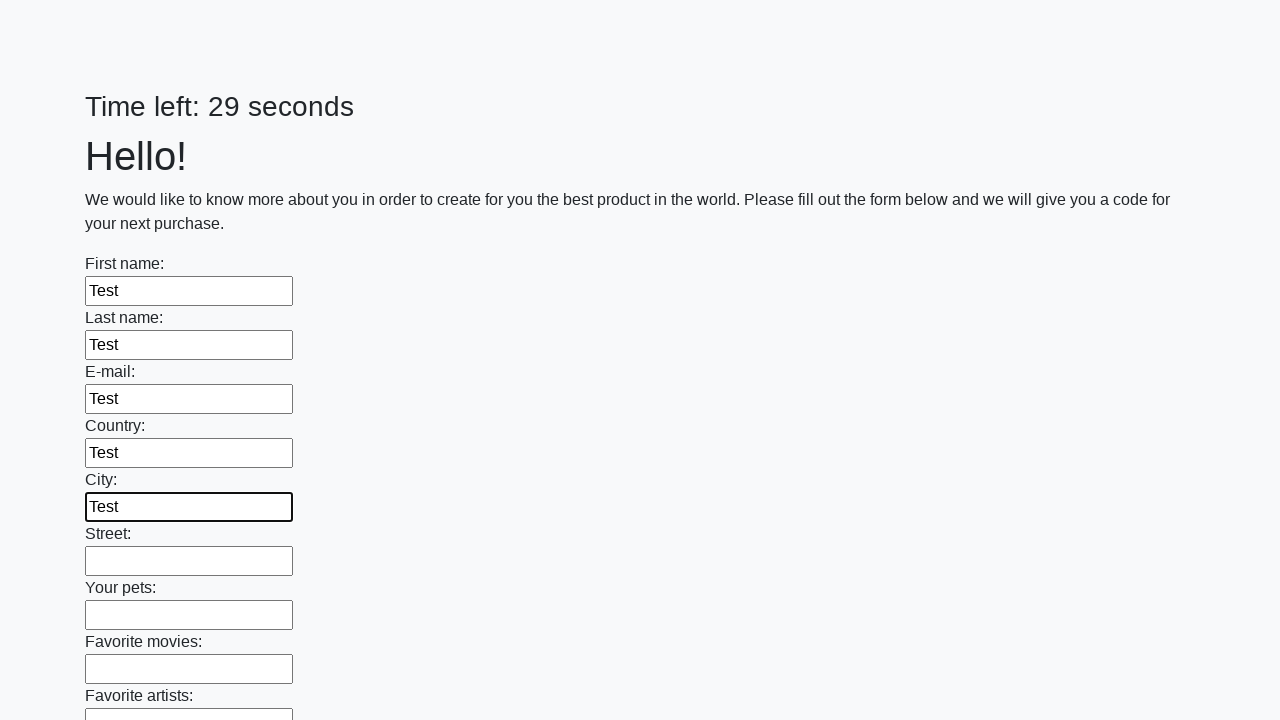

Filled text input field 6 of 100 with 'Test' on input[type='text'] >> nth=5
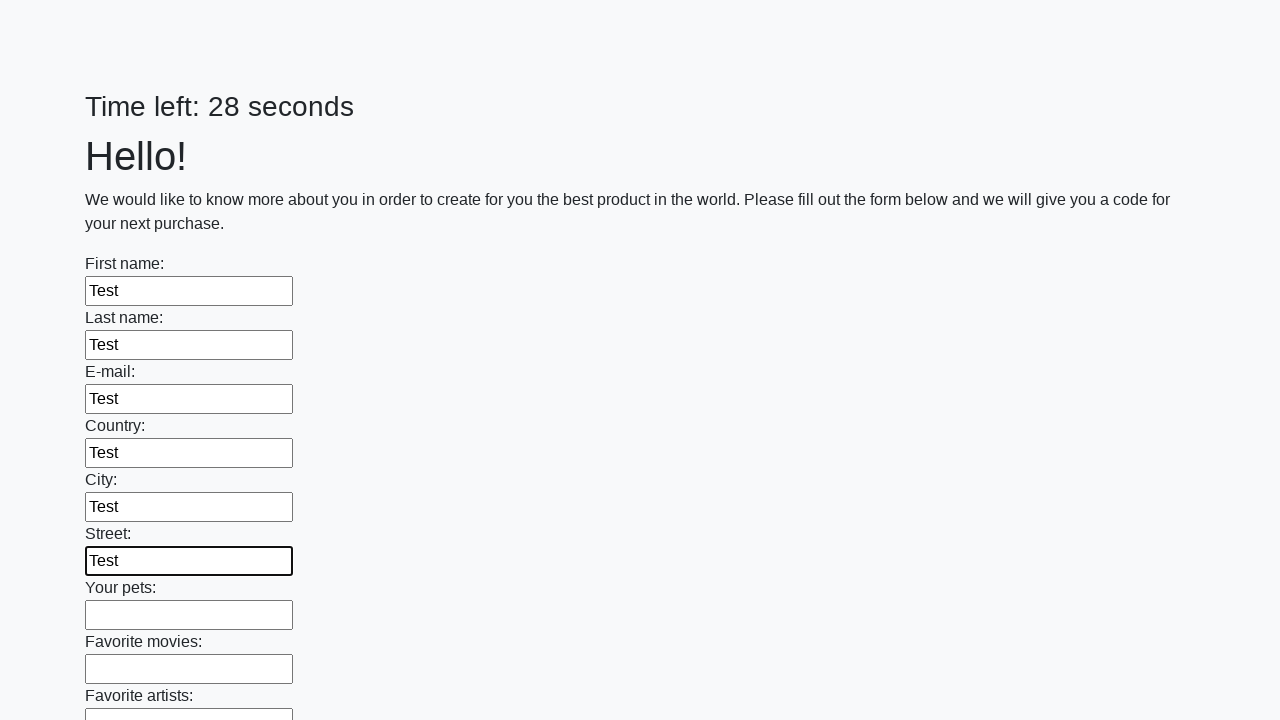

Filled text input field 7 of 100 with 'Test' on input[type='text'] >> nth=6
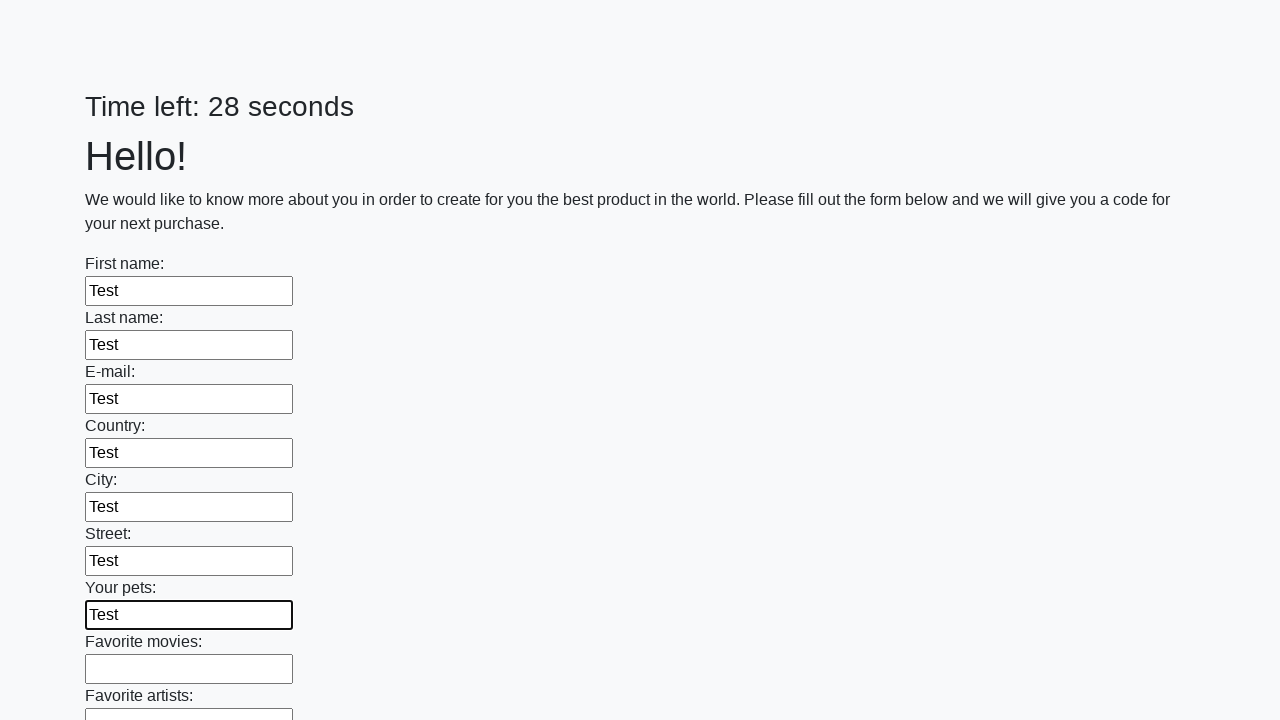

Filled text input field 8 of 100 with 'Test' on input[type='text'] >> nth=7
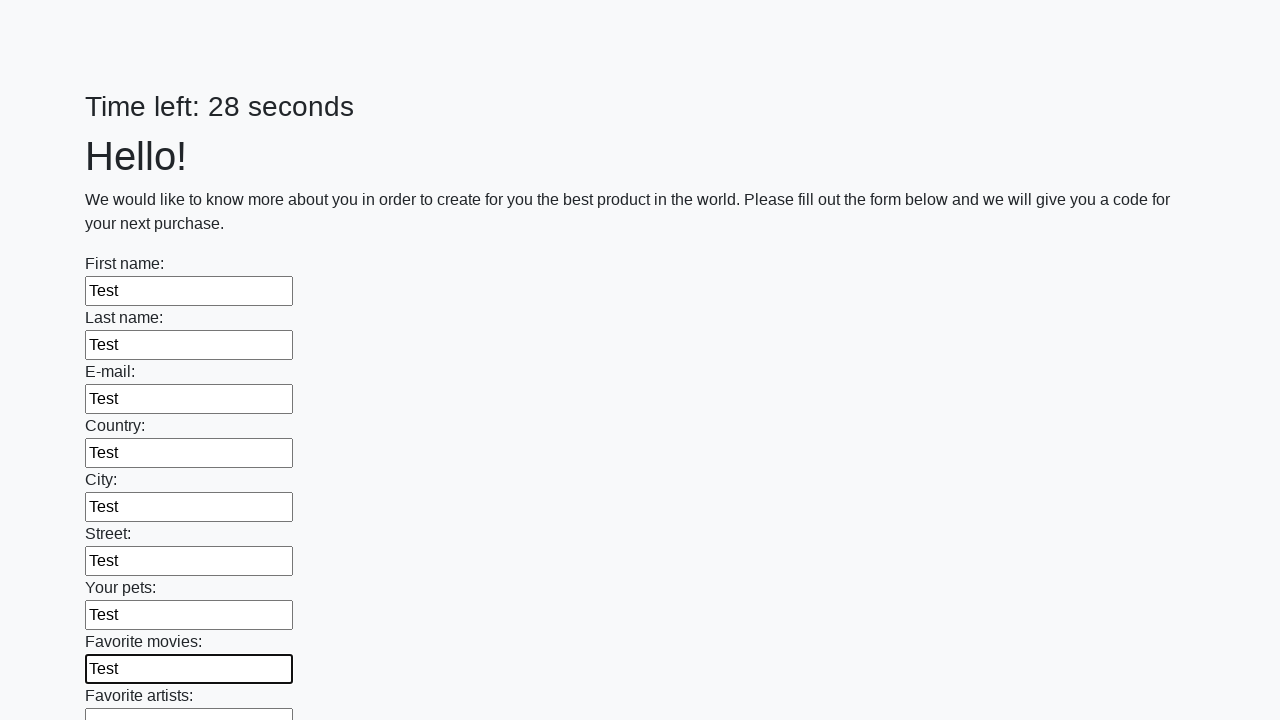

Filled text input field 9 of 100 with 'Test' on input[type='text'] >> nth=8
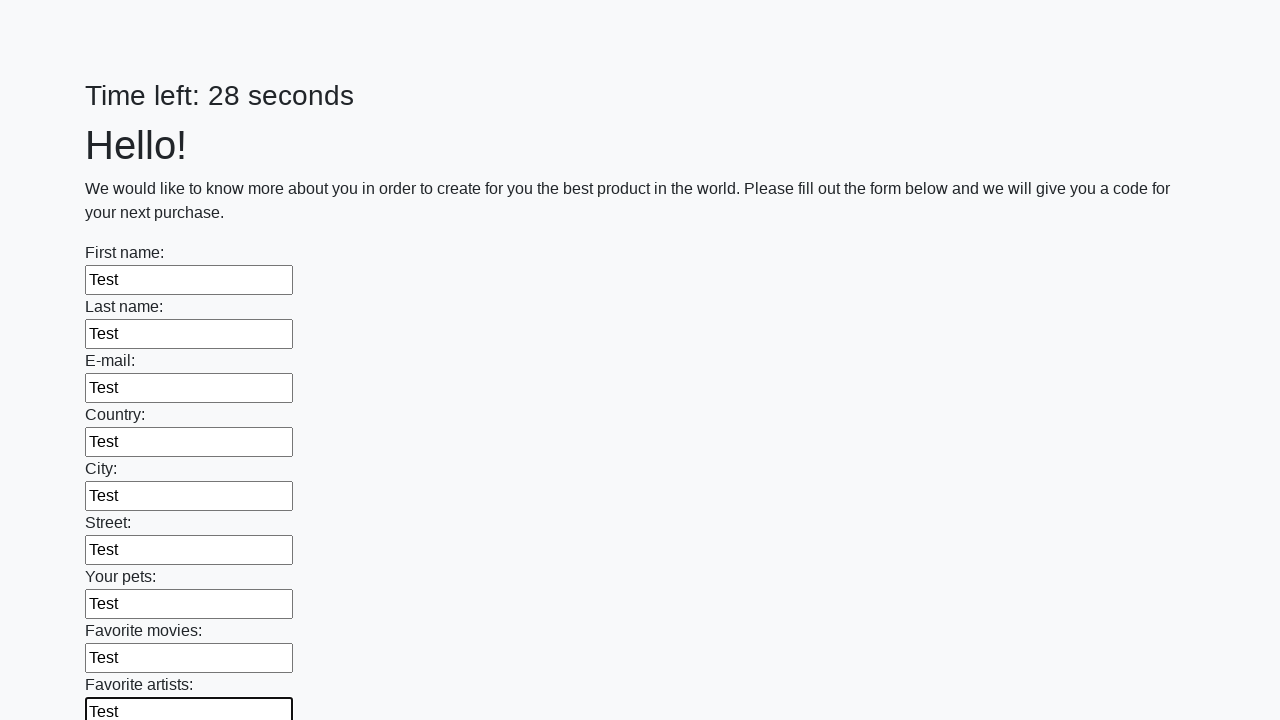

Filled text input field 10 of 100 with 'Test' on input[type='text'] >> nth=9
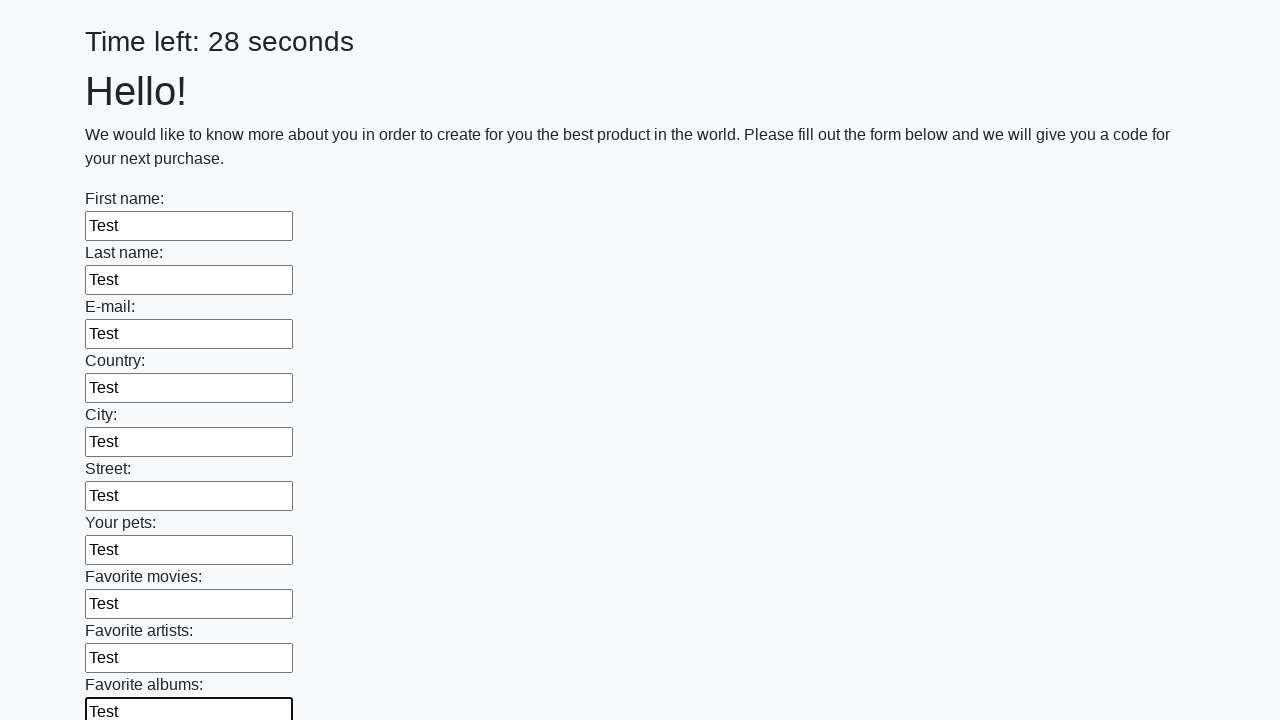

Filled text input field 11 of 100 with 'Test' on input[type='text'] >> nth=10
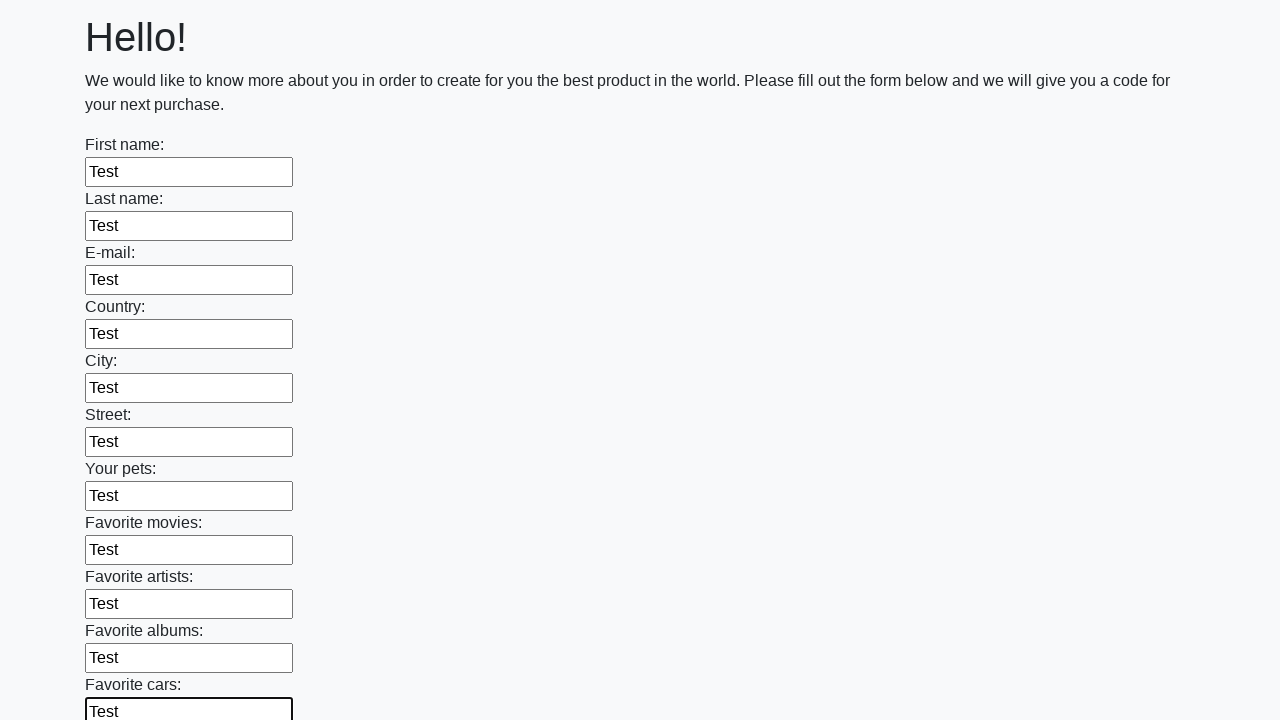

Filled text input field 12 of 100 with 'Test' on input[type='text'] >> nth=11
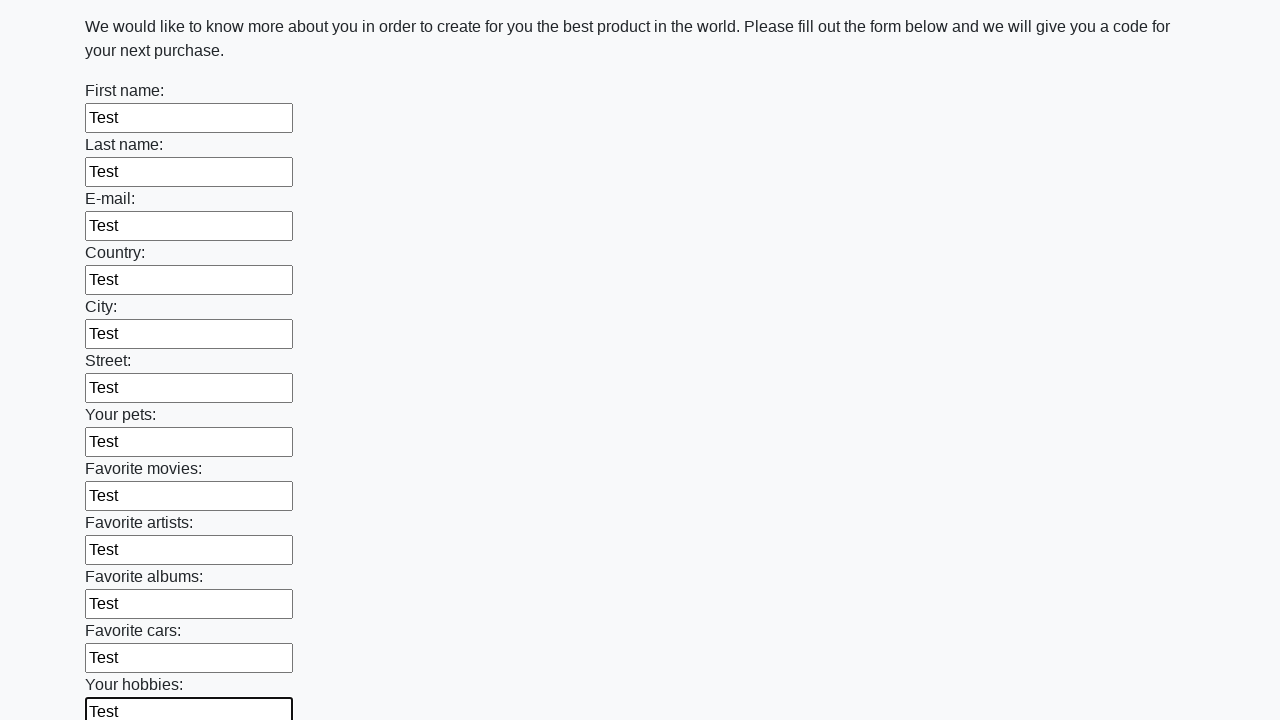

Filled text input field 13 of 100 with 'Test' on input[type='text'] >> nth=12
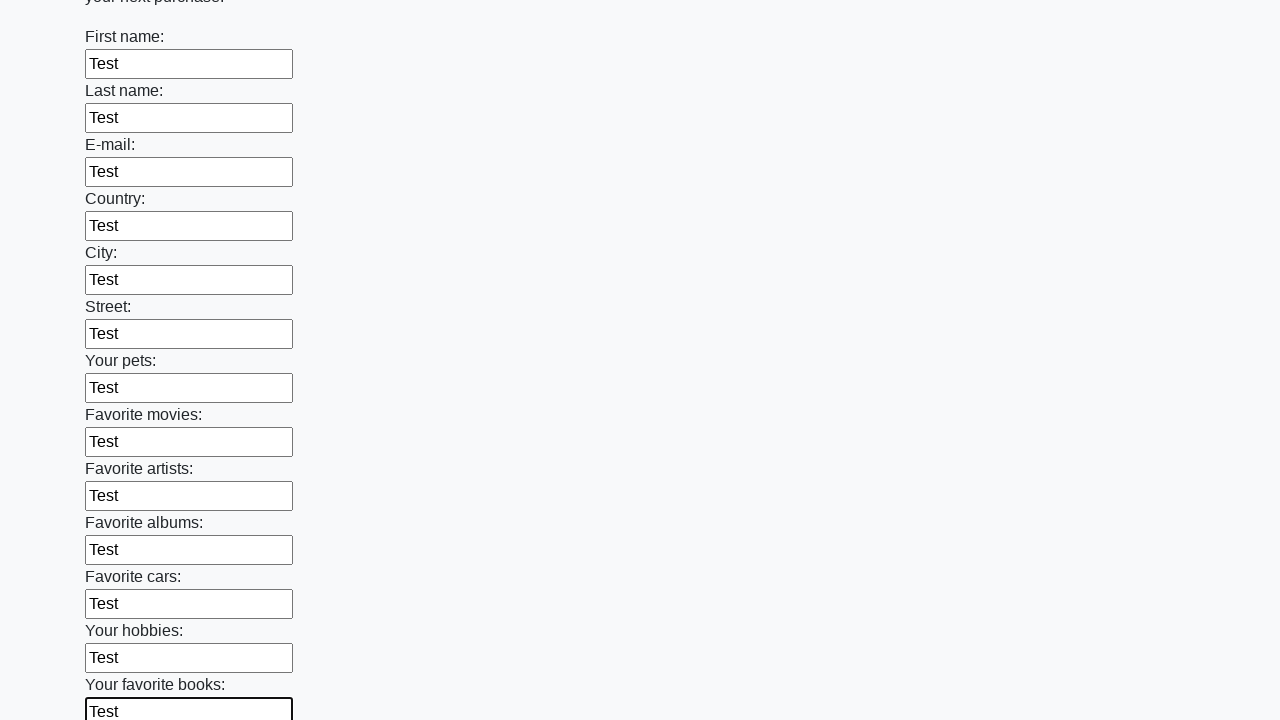

Filled text input field 14 of 100 with 'Test' on input[type='text'] >> nth=13
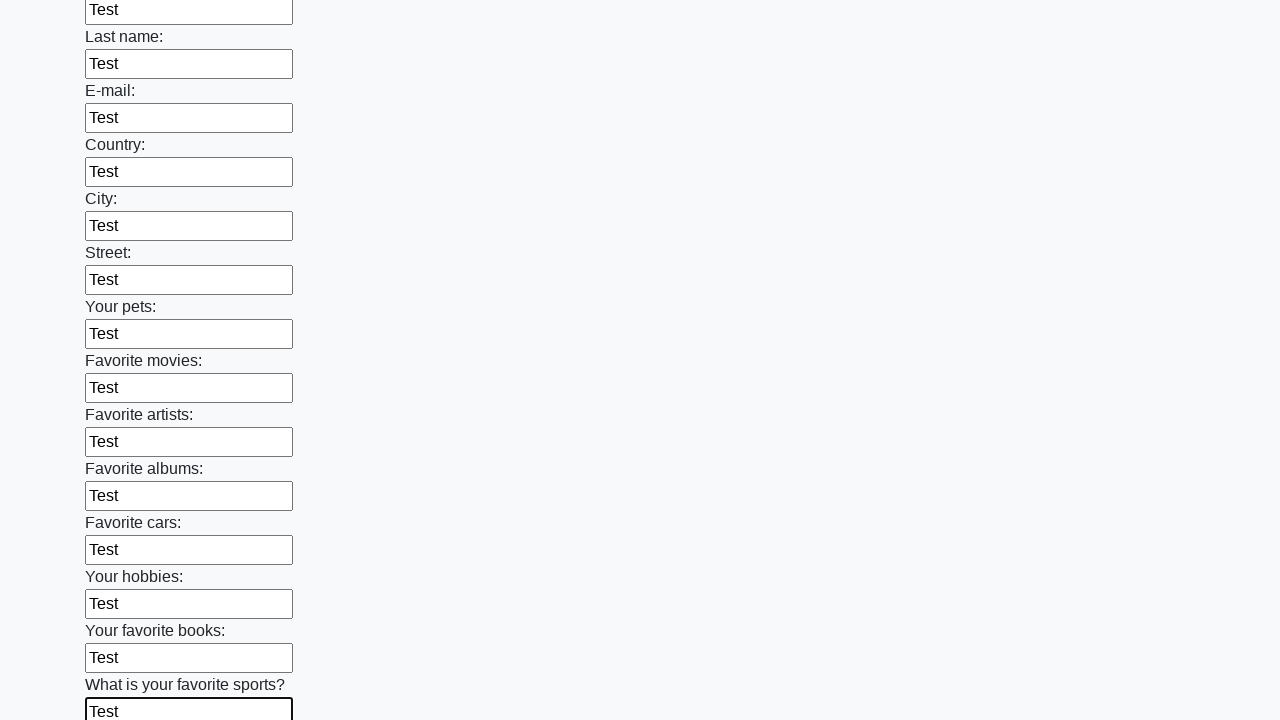

Filled text input field 15 of 100 with 'Test' on input[type='text'] >> nth=14
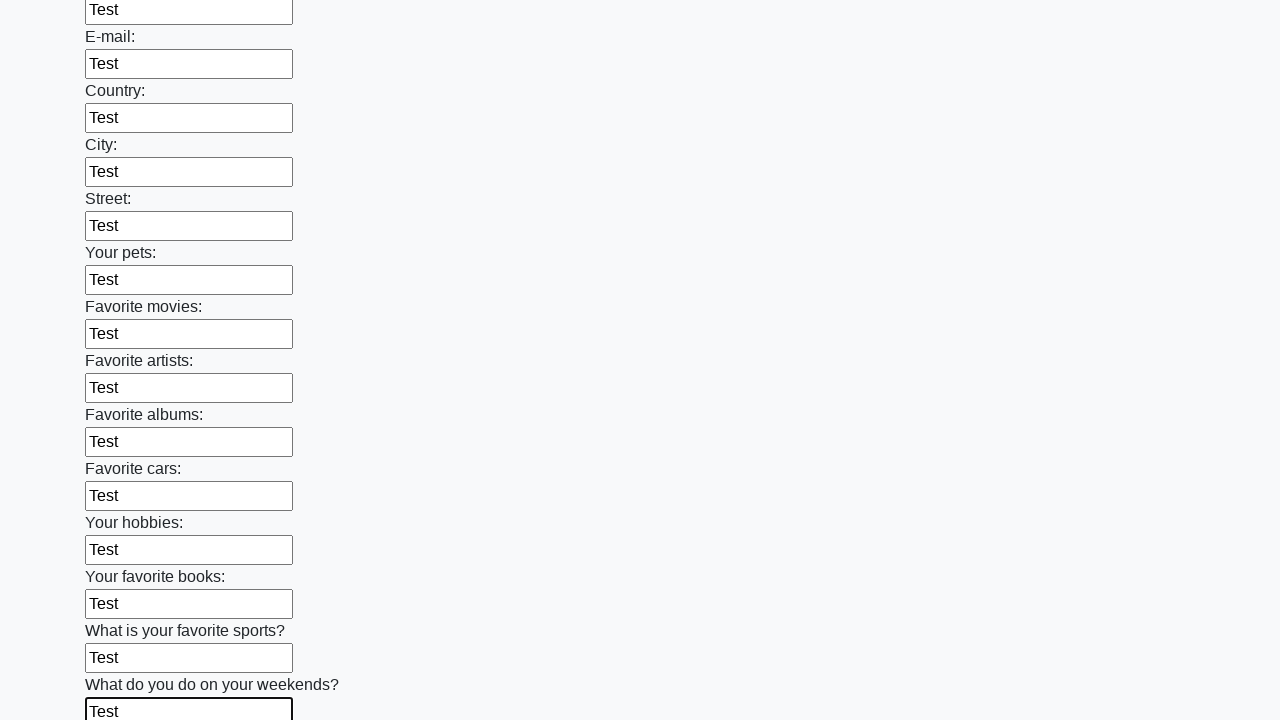

Filled text input field 16 of 100 with 'Test' on input[type='text'] >> nth=15
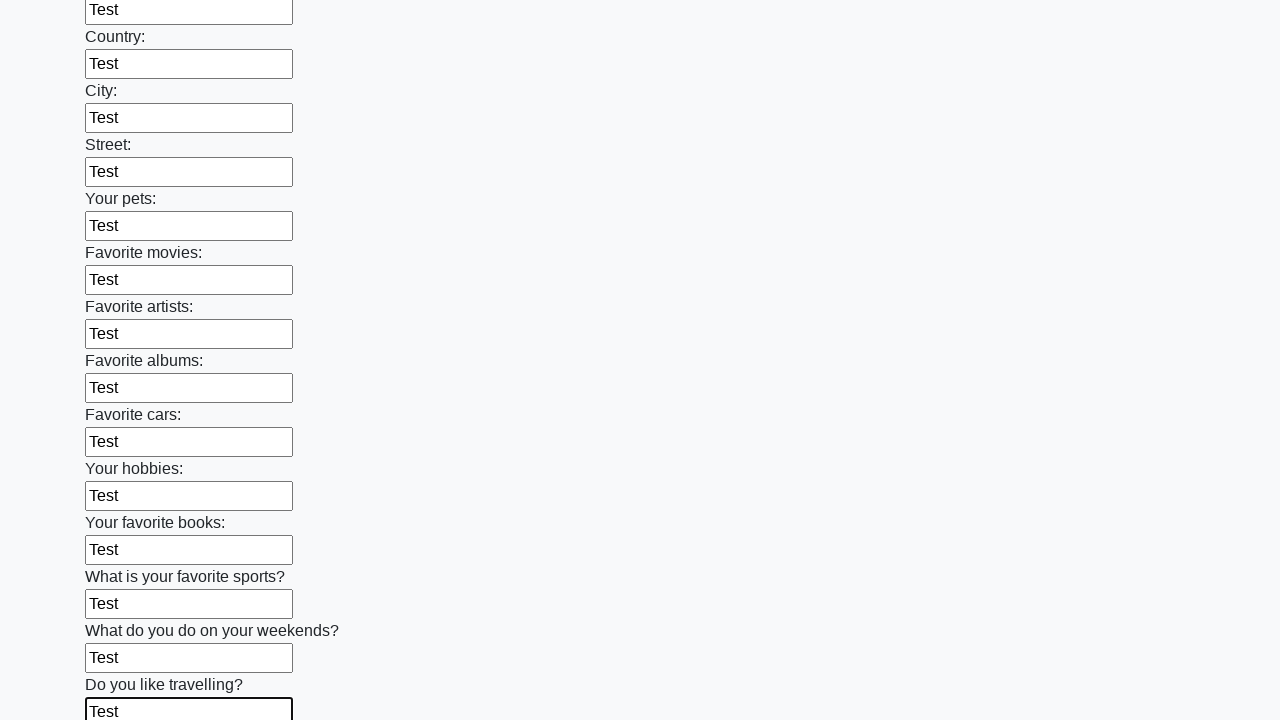

Filled text input field 17 of 100 with 'Test' on input[type='text'] >> nth=16
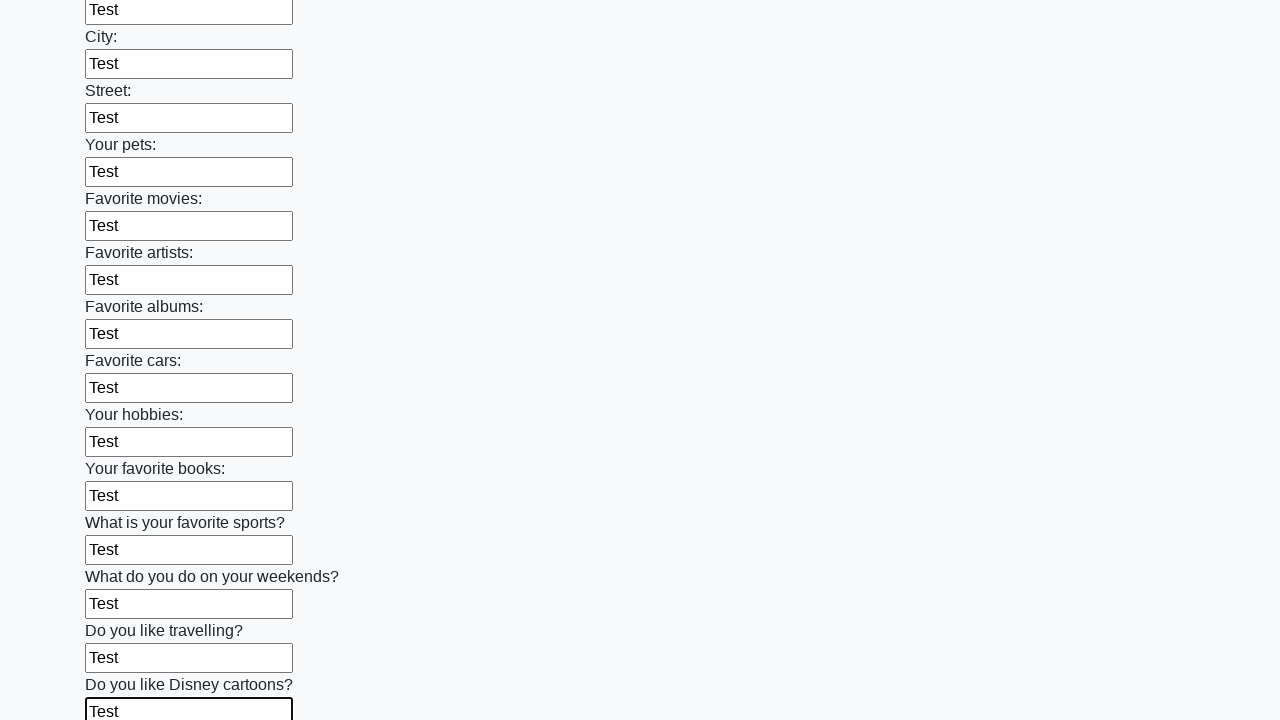

Filled text input field 18 of 100 with 'Test' on input[type='text'] >> nth=17
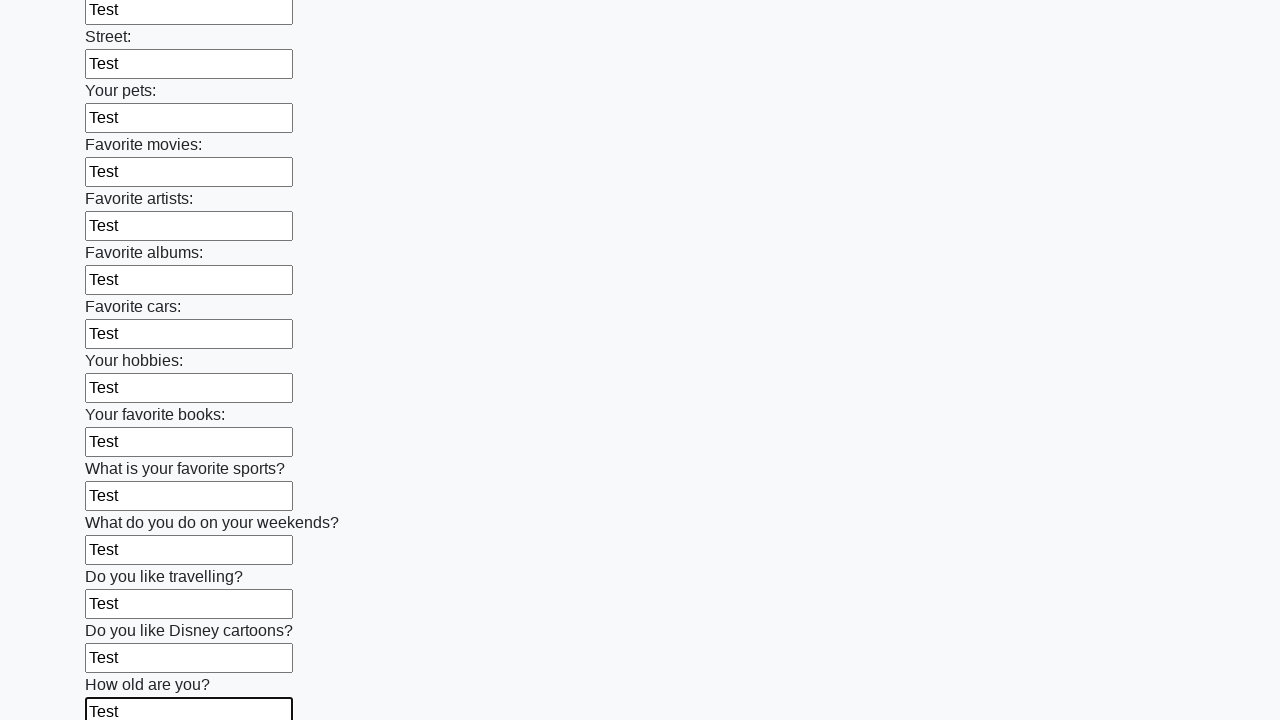

Filled text input field 19 of 100 with 'Test' on input[type='text'] >> nth=18
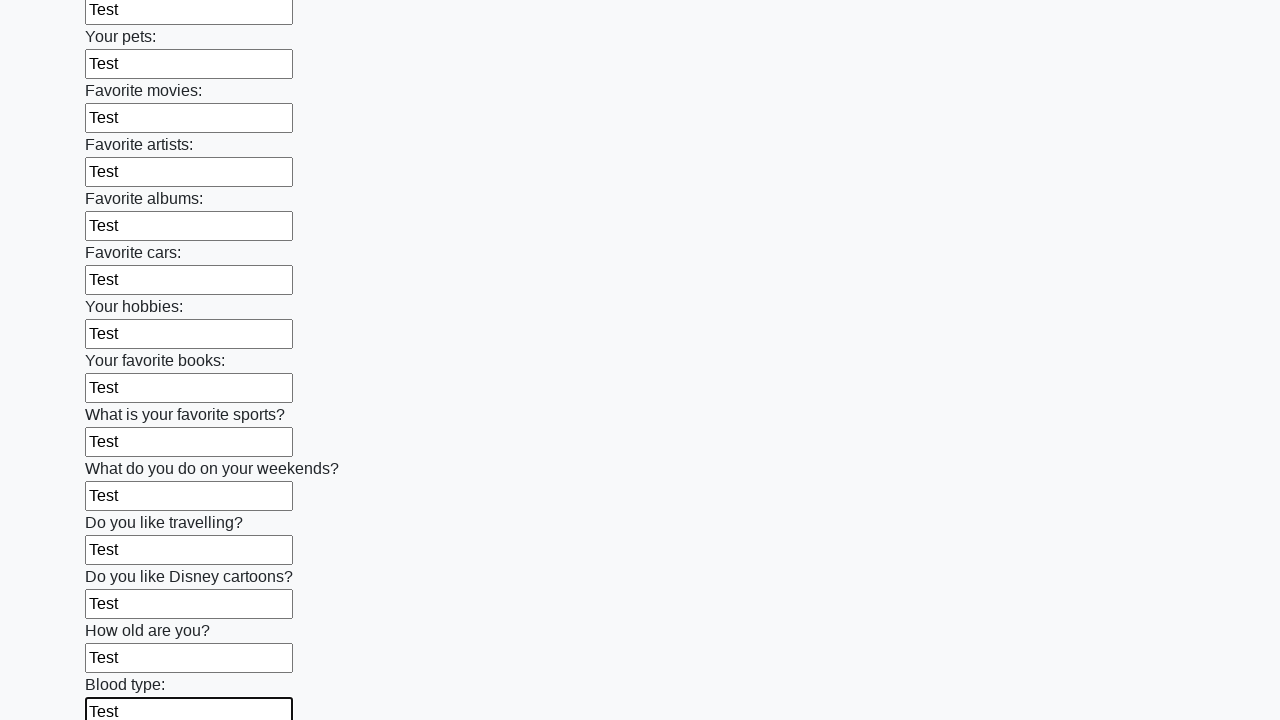

Filled text input field 20 of 100 with 'Test' on input[type='text'] >> nth=19
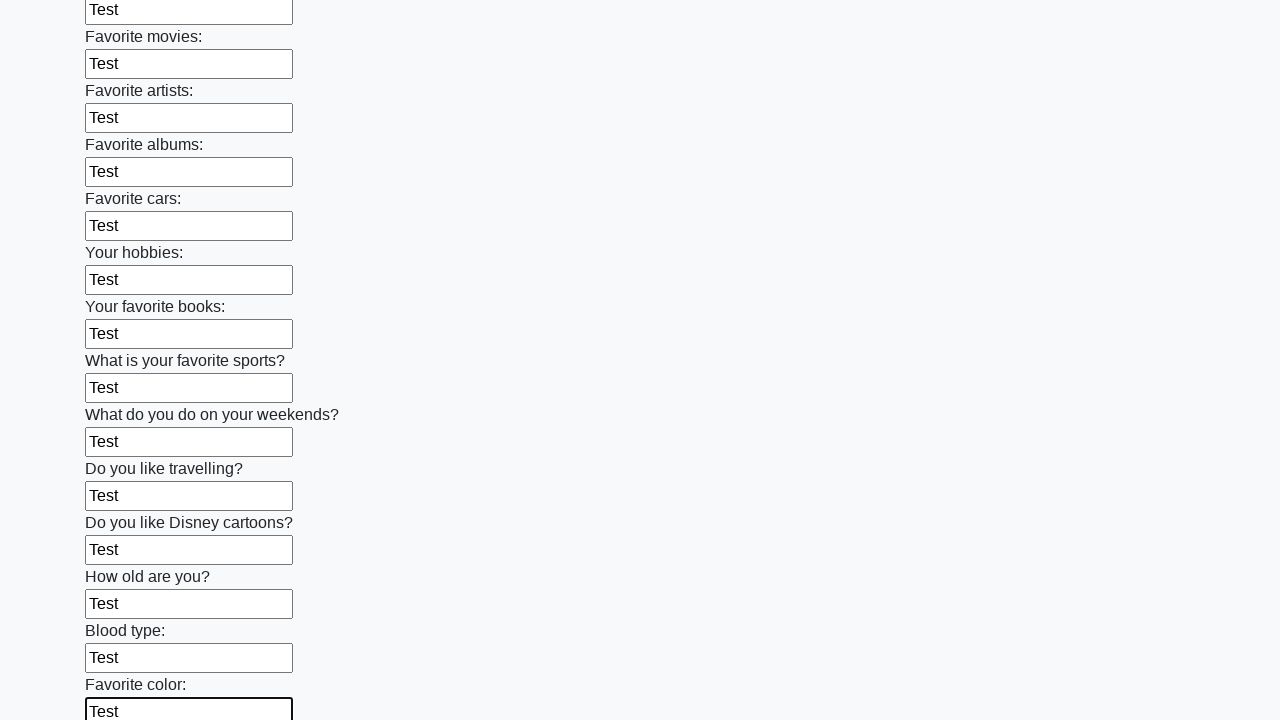

Filled text input field 21 of 100 with 'Test' on input[type='text'] >> nth=20
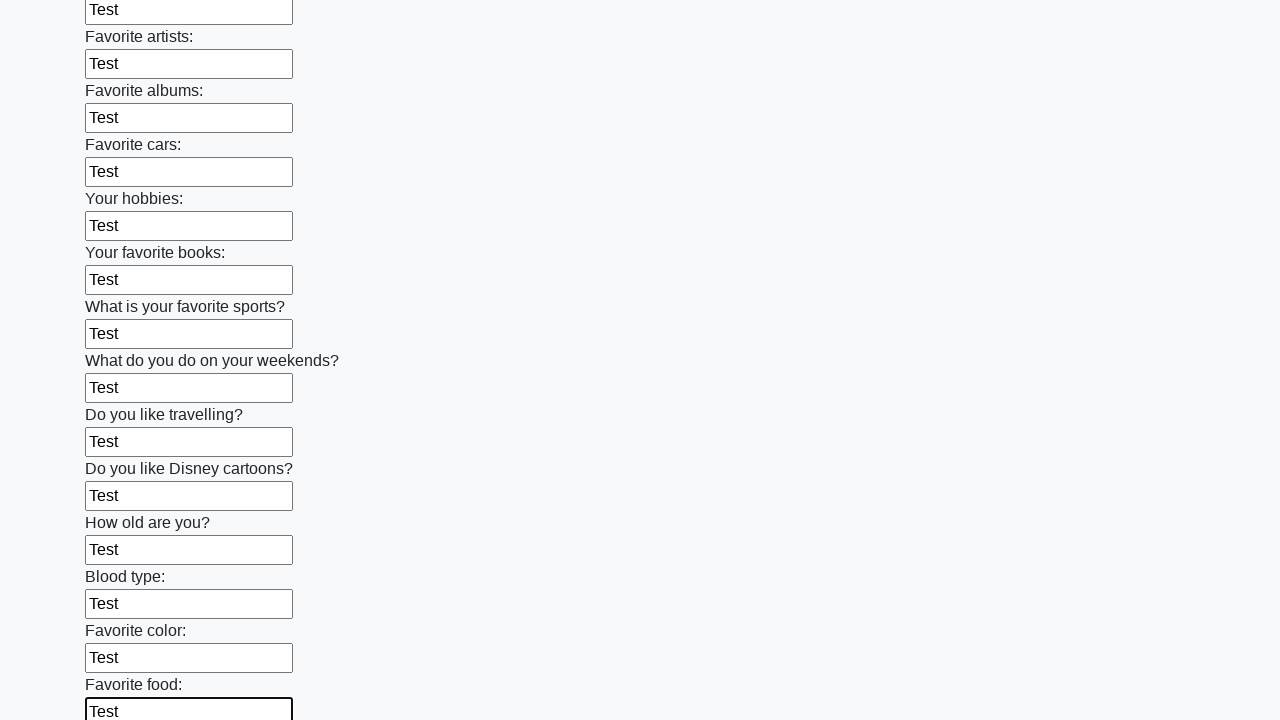

Filled text input field 22 of 100 with 'Test' on input[type='text'] >> nth=21
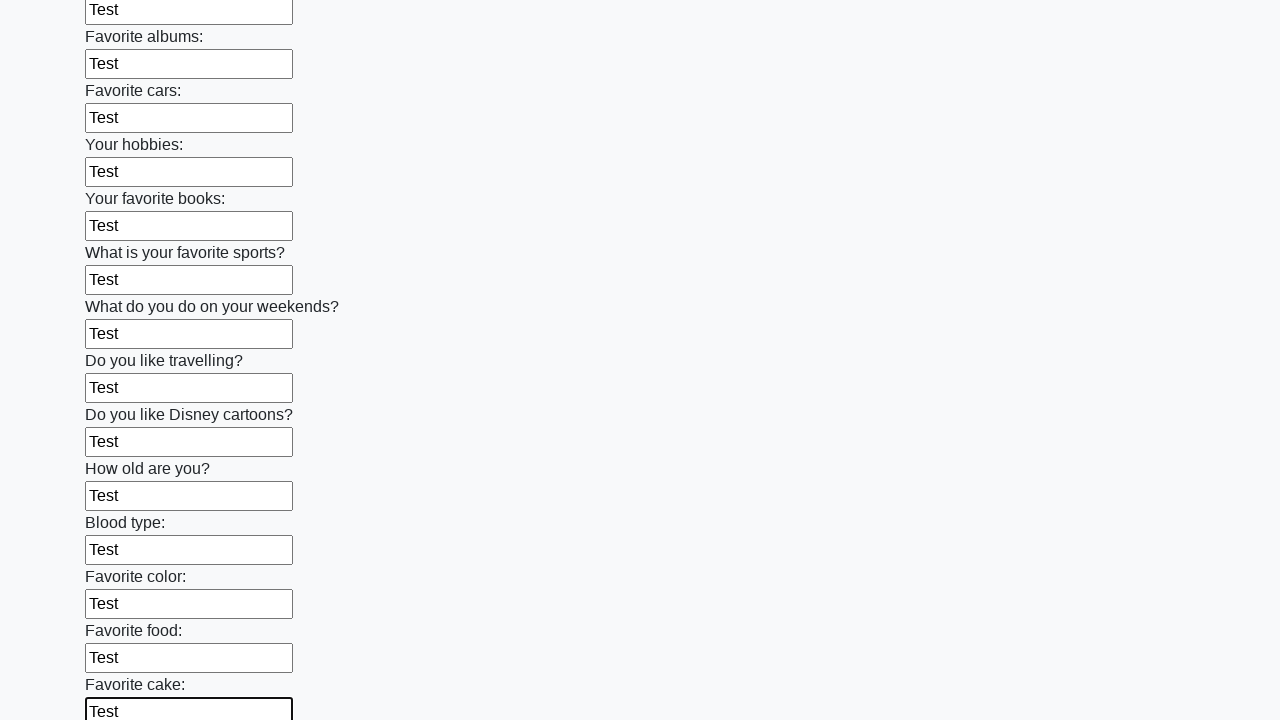

Filled text input field 23 of 100 with 'Test' on input[type='text'] >> nth=22
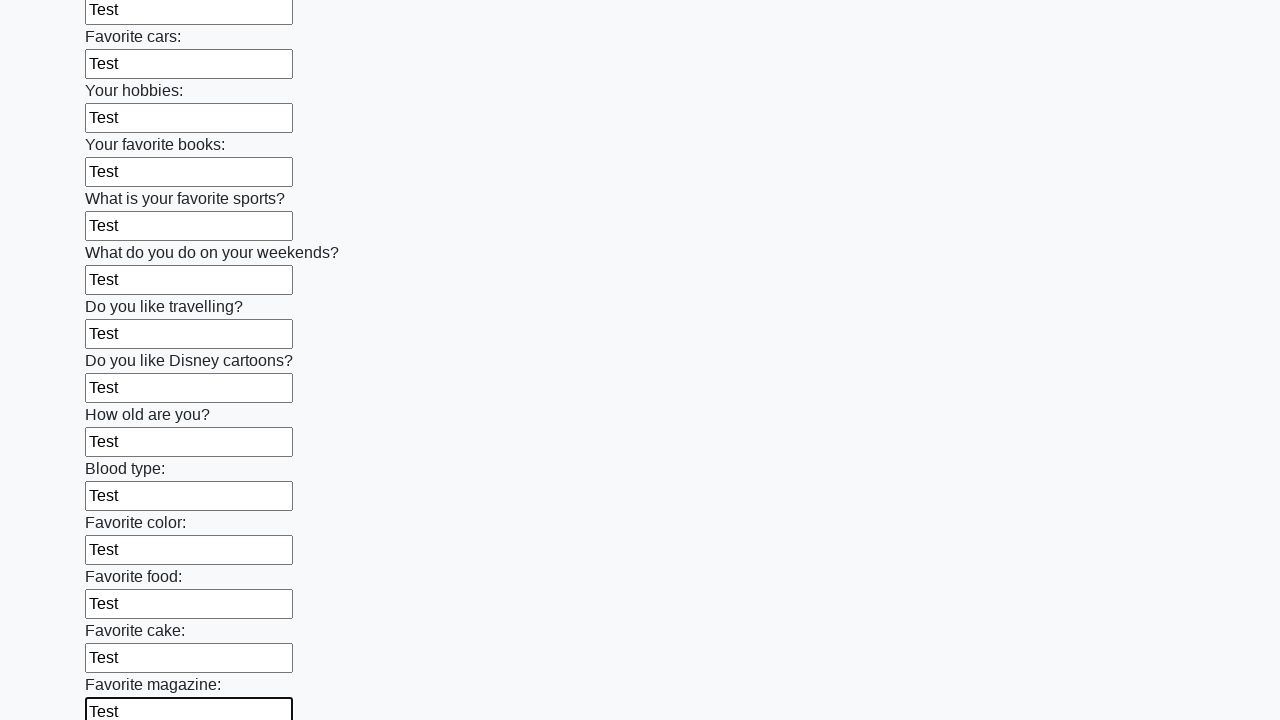

Filled text input field 24 of 100 with 'Test' on input[type='text'] >> nth=23
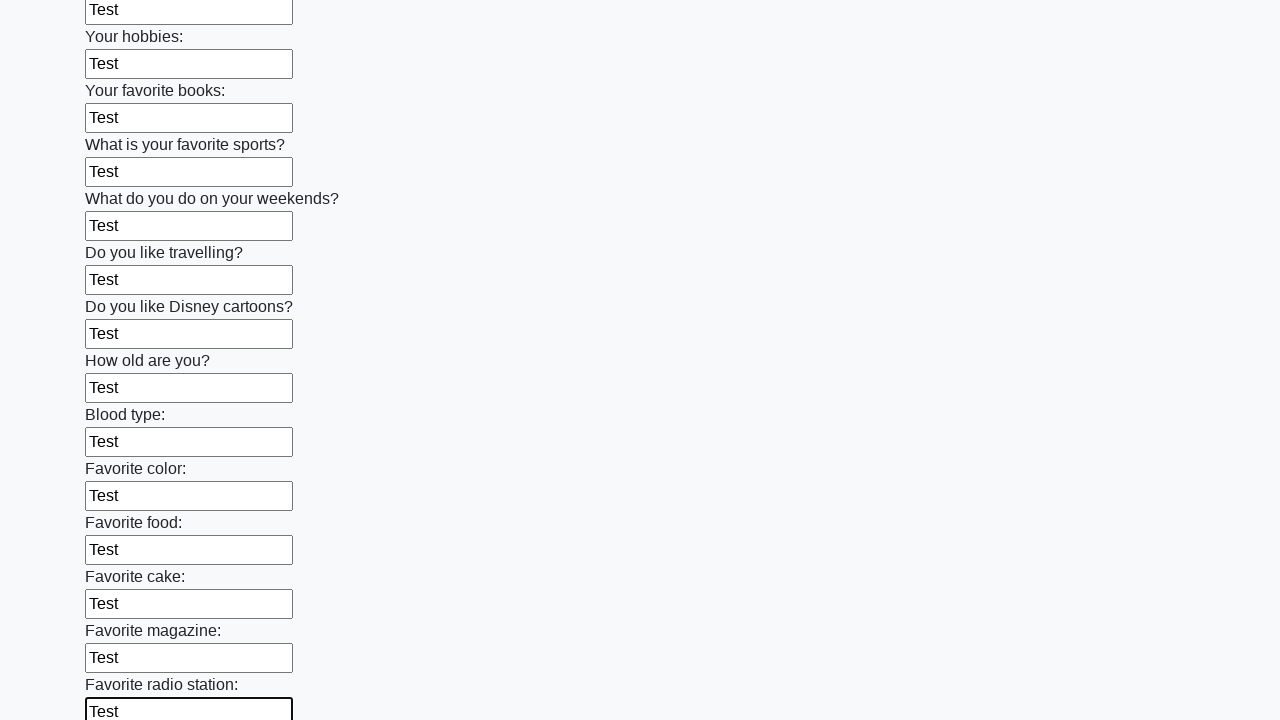

Filled text input field 25 of 100 with 'Test' on input[type='text'] >> nth=24
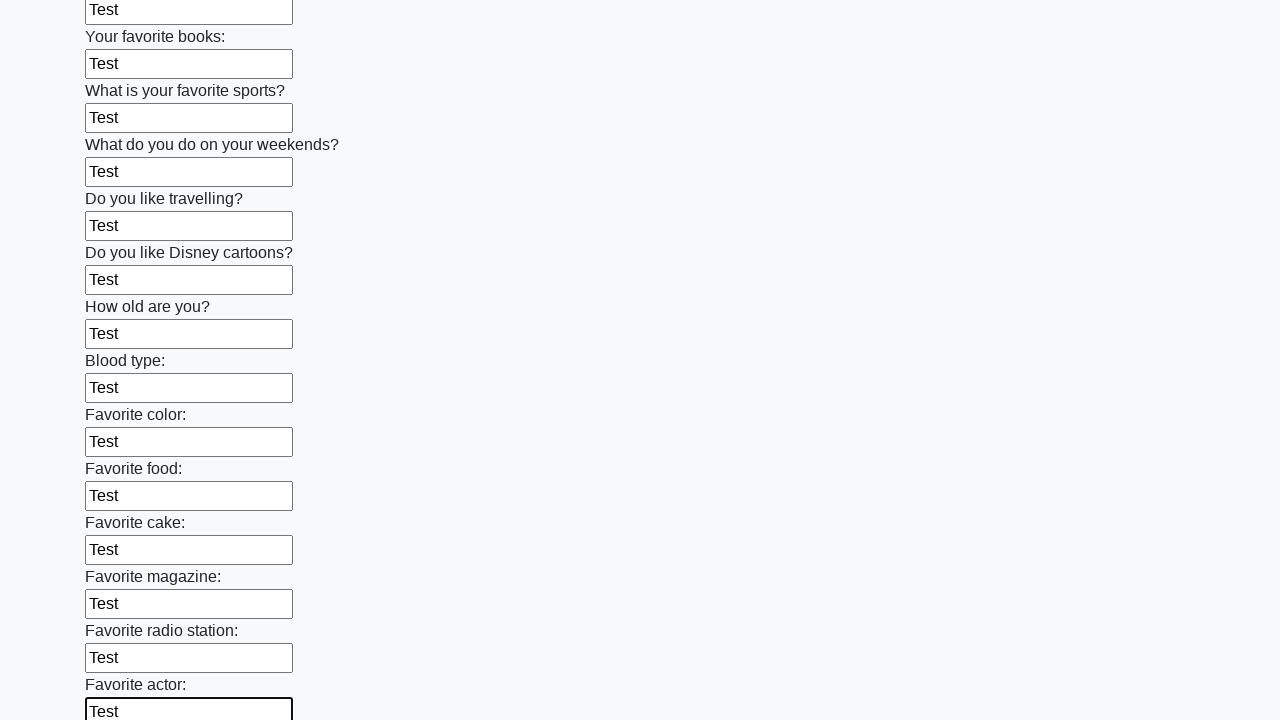

Filled text input field 26 of 100 with 'Test' on input[type='text'] >> nth=25
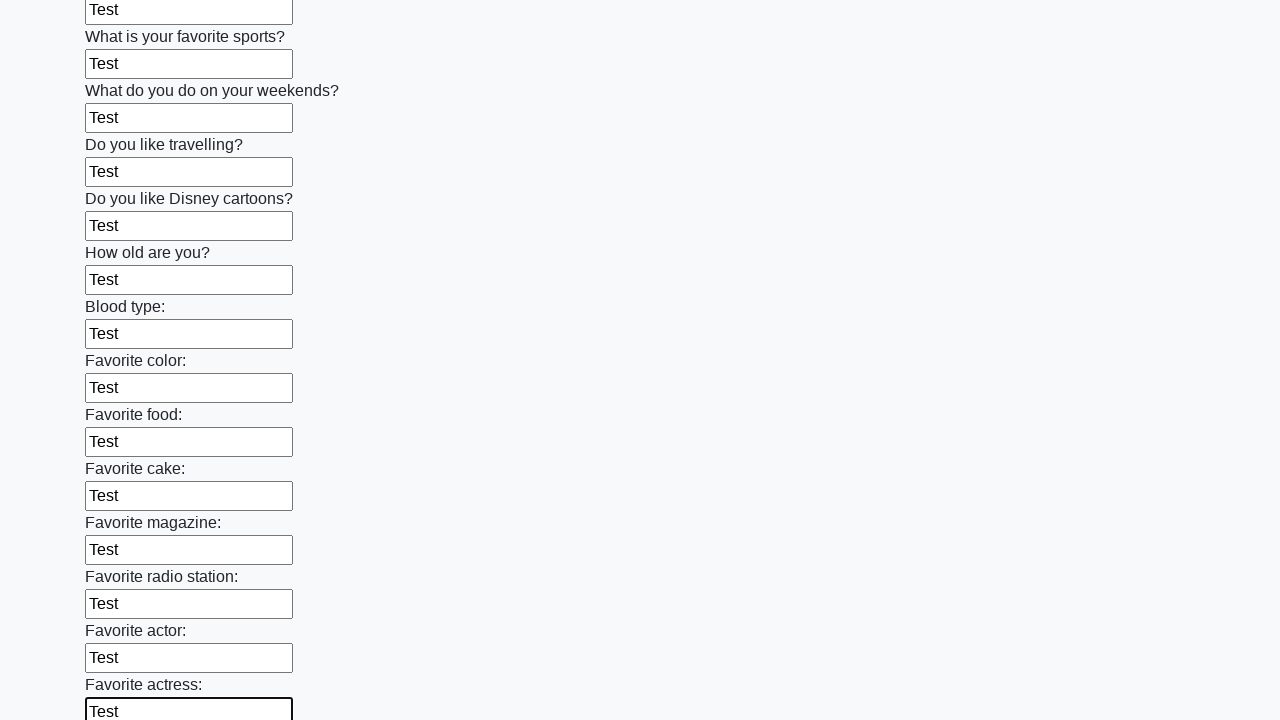

Filled text input field 27 of 100 with 'Test' on input[type='text'] >> nth=26
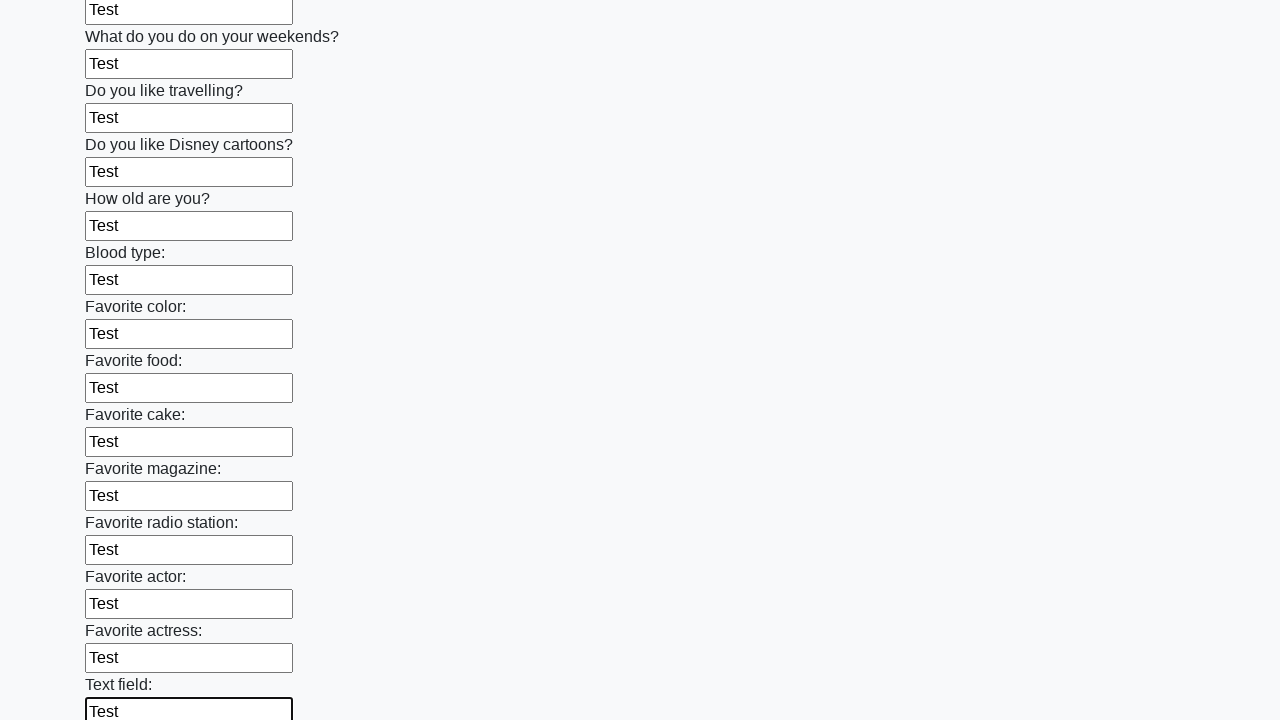

Filled text input field 28 of 100 with 'Test' on input[type='text'] >> nth=27
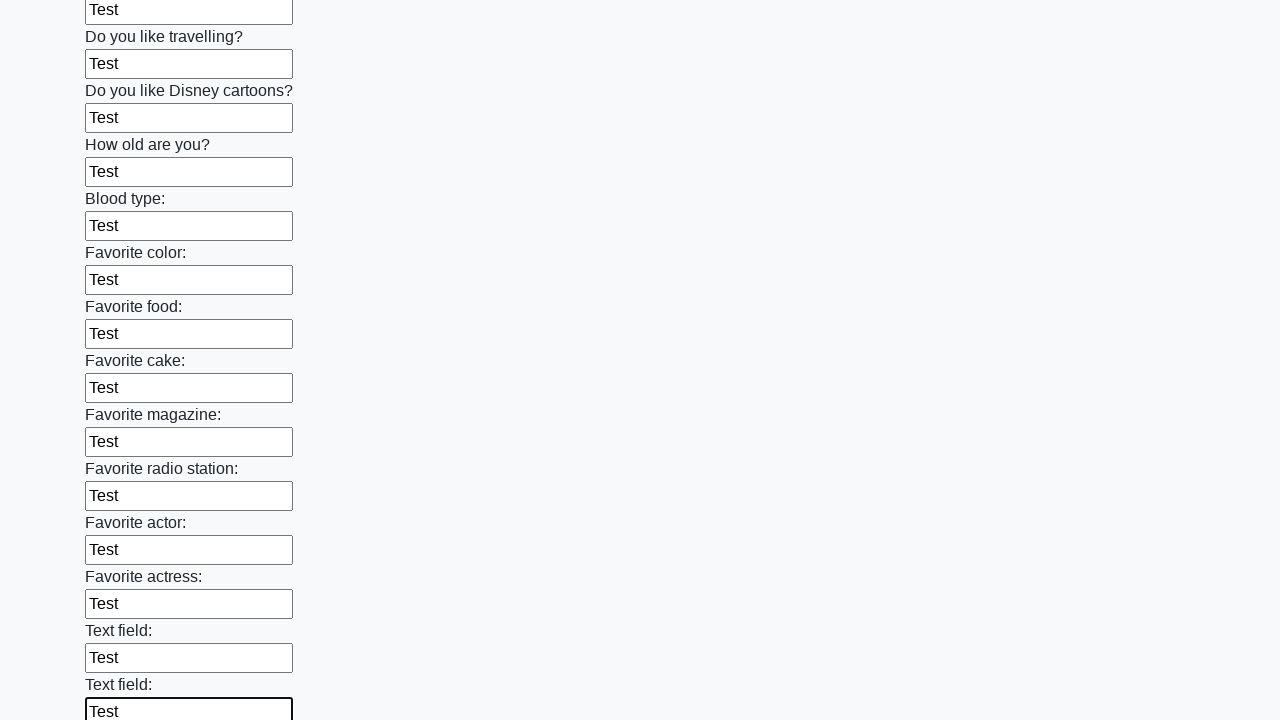

Filled text input field 29 of 100 with 'Test' on input[type='text'] >> nth=28
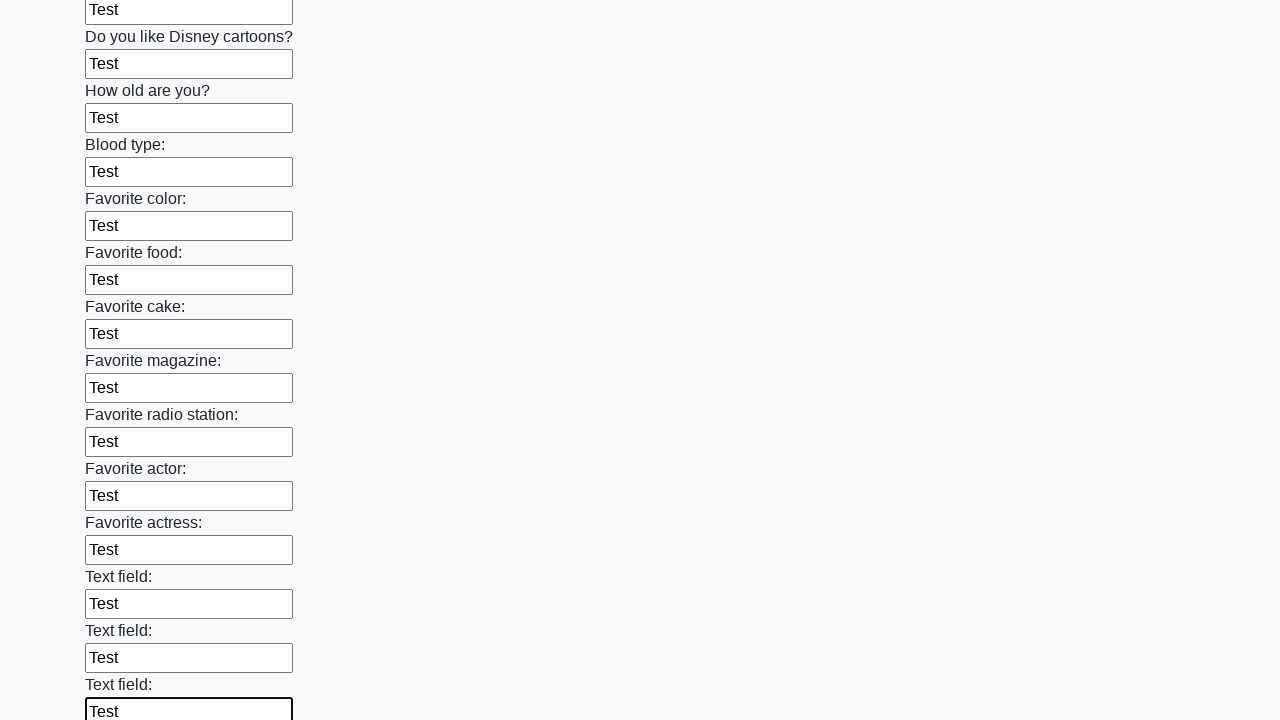

Filled text input field 30 of 100 with 'Test' on input[type='text'] >> nth=29
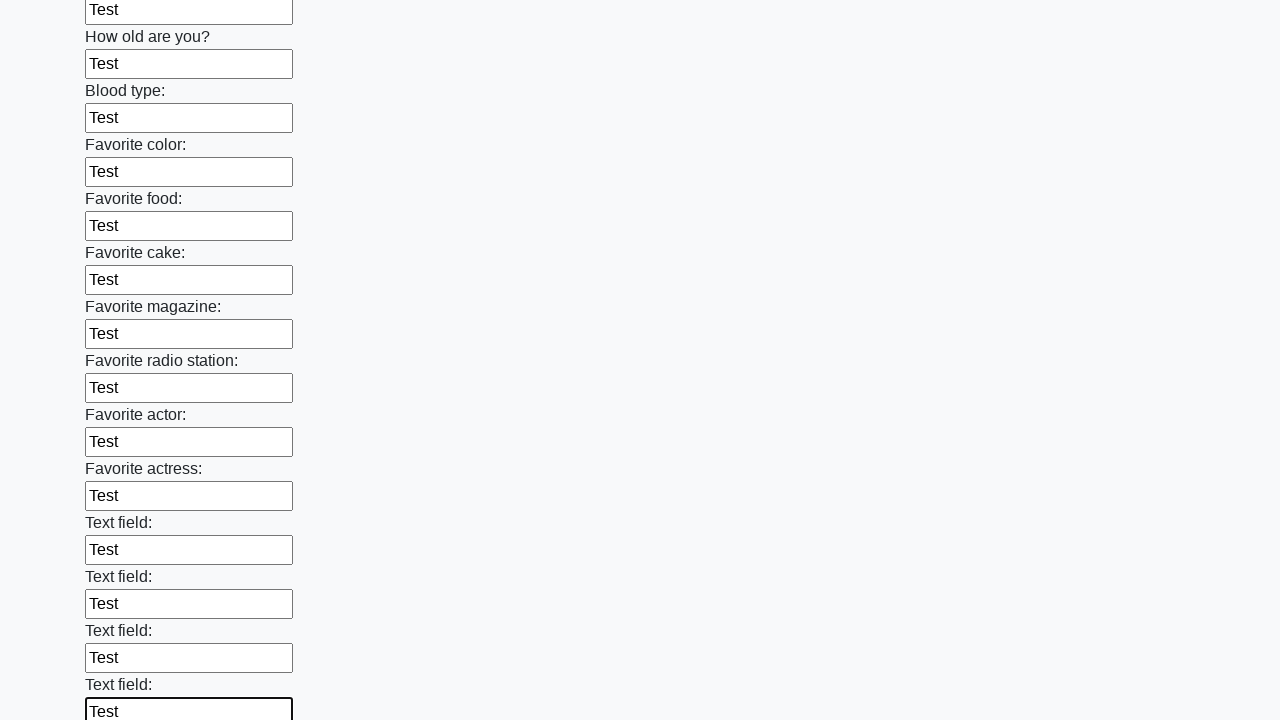

Filled text input field 31 of 100 with 'Test' on input[type='text'] >> nth=30
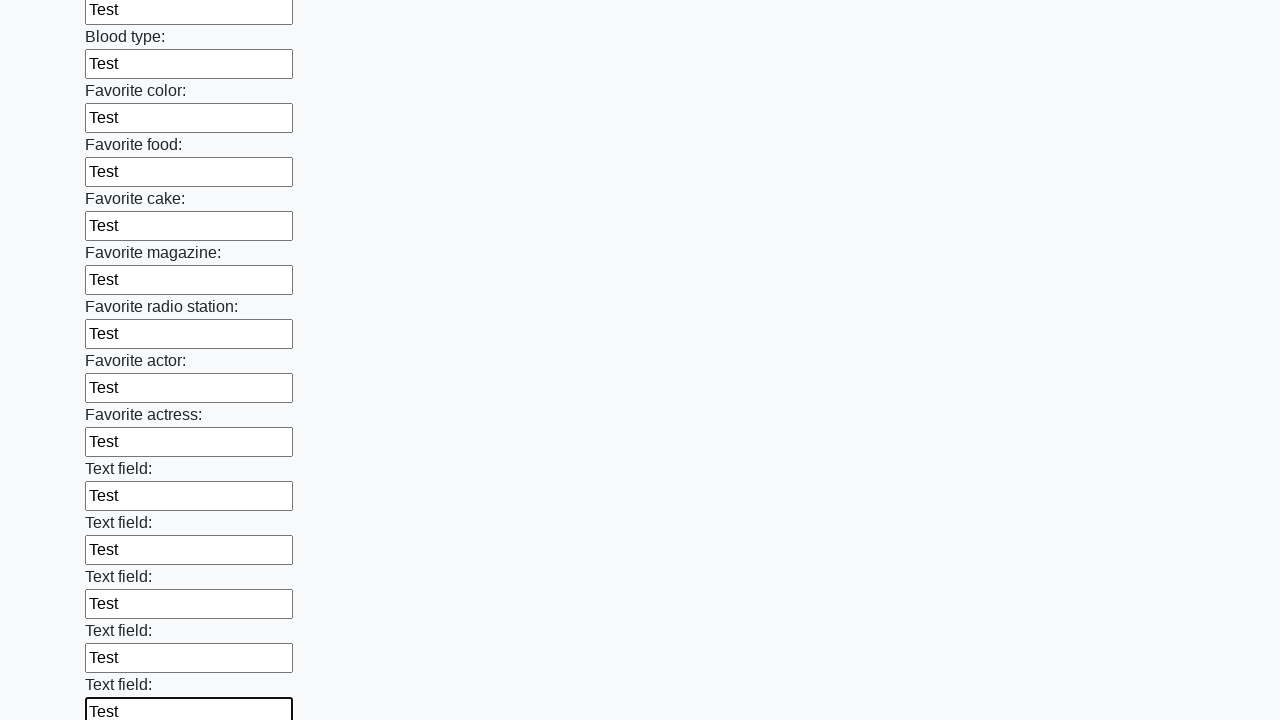

Filled text input field 32 of 100 with 'Test' on input[type='text'] >> nth=31
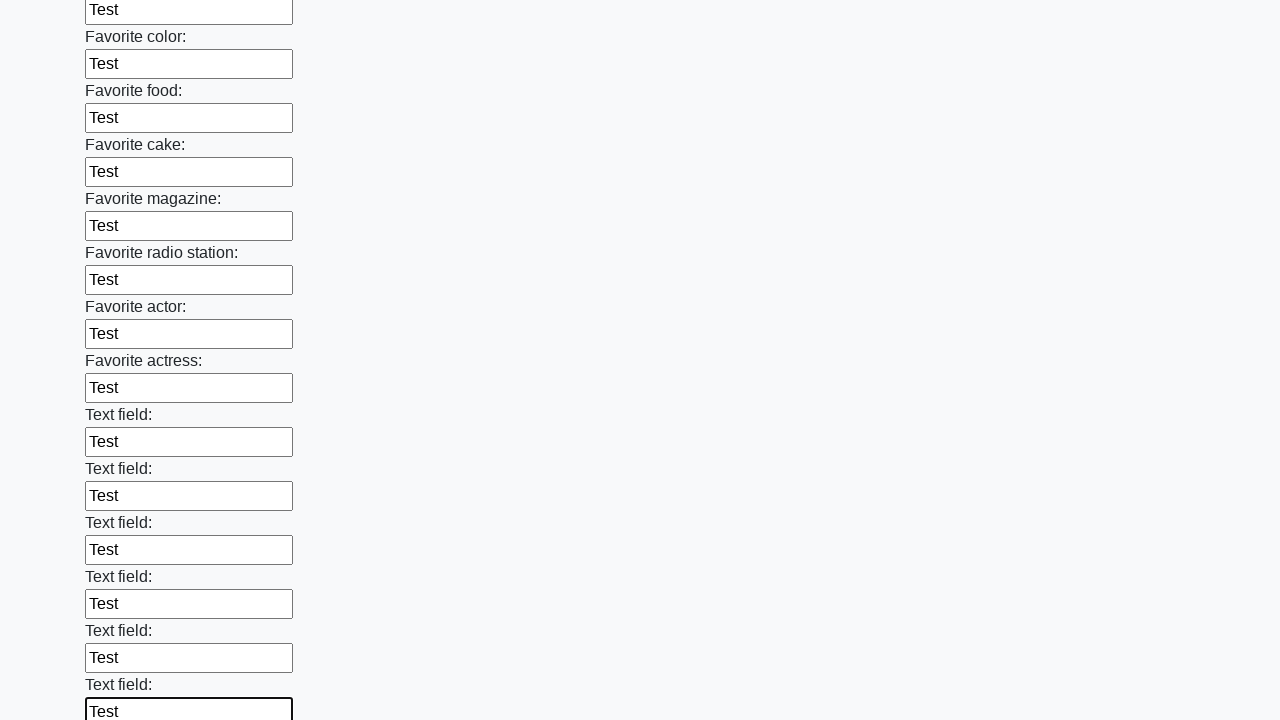

Filled text input field 33 of 100 with 'Test' on input[type='text'] >> nth=32
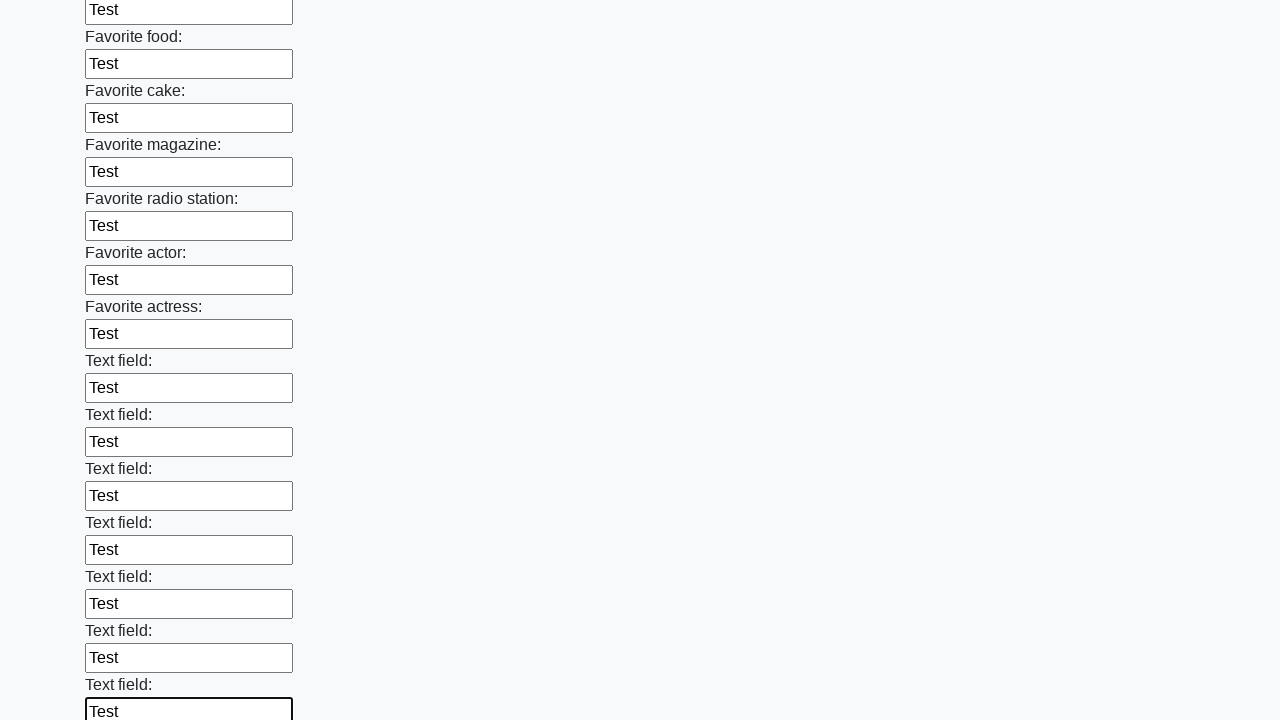

Filled text input field 34 of 100 with 'Test' on input[type='text'] >> nth=33
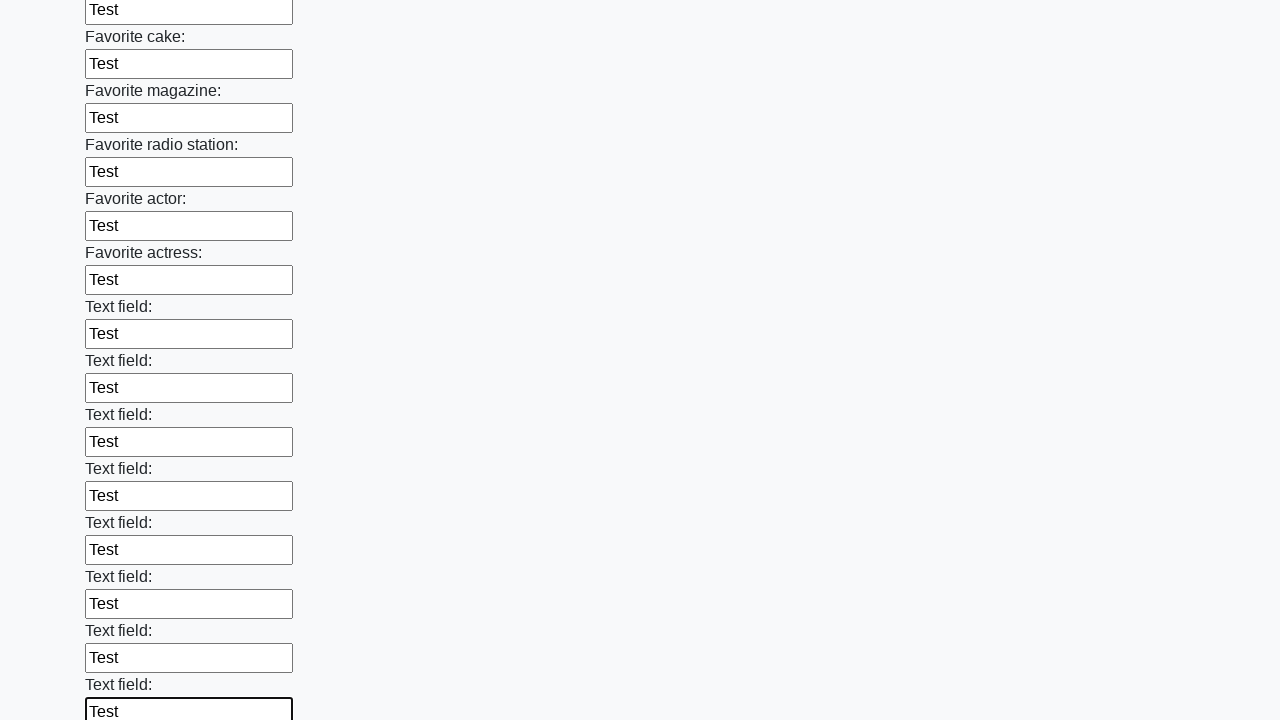

Filled text input field 35 of 100 with 'Test' on input[type='text'] >> nth=34
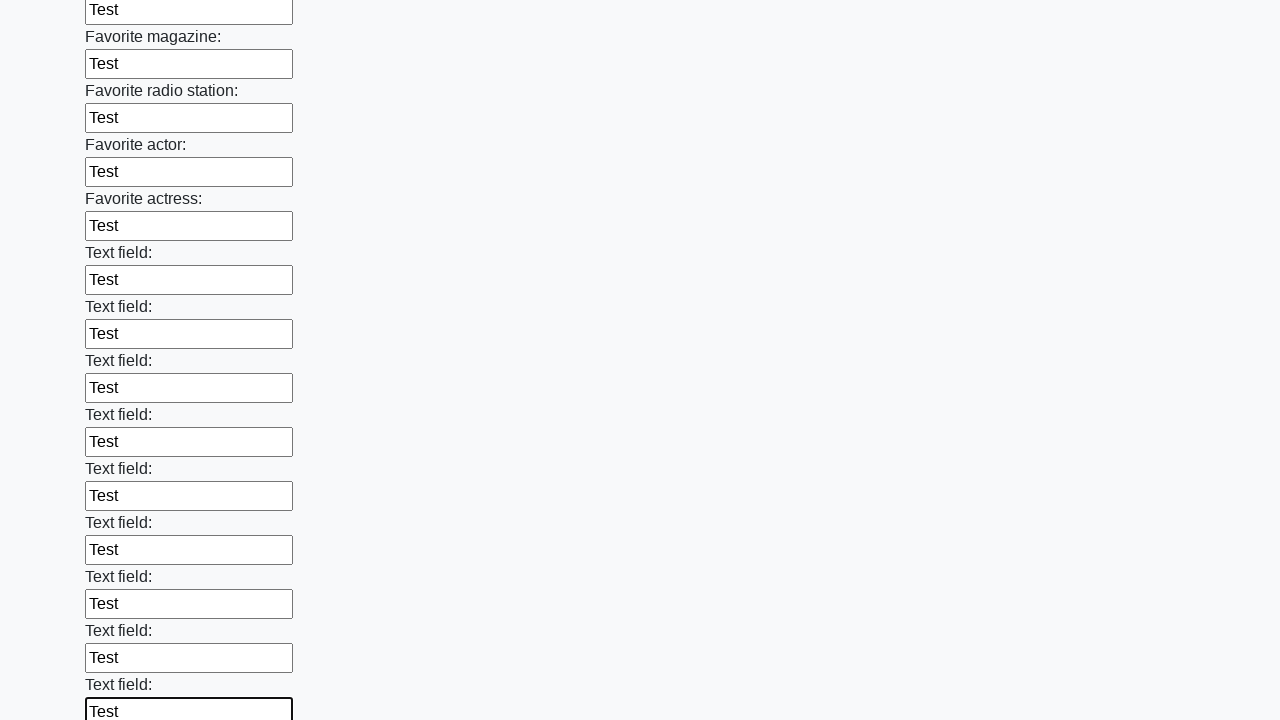

Filled text input field 36 of 100 with 'Test' on input[type='text'] >> nth=35
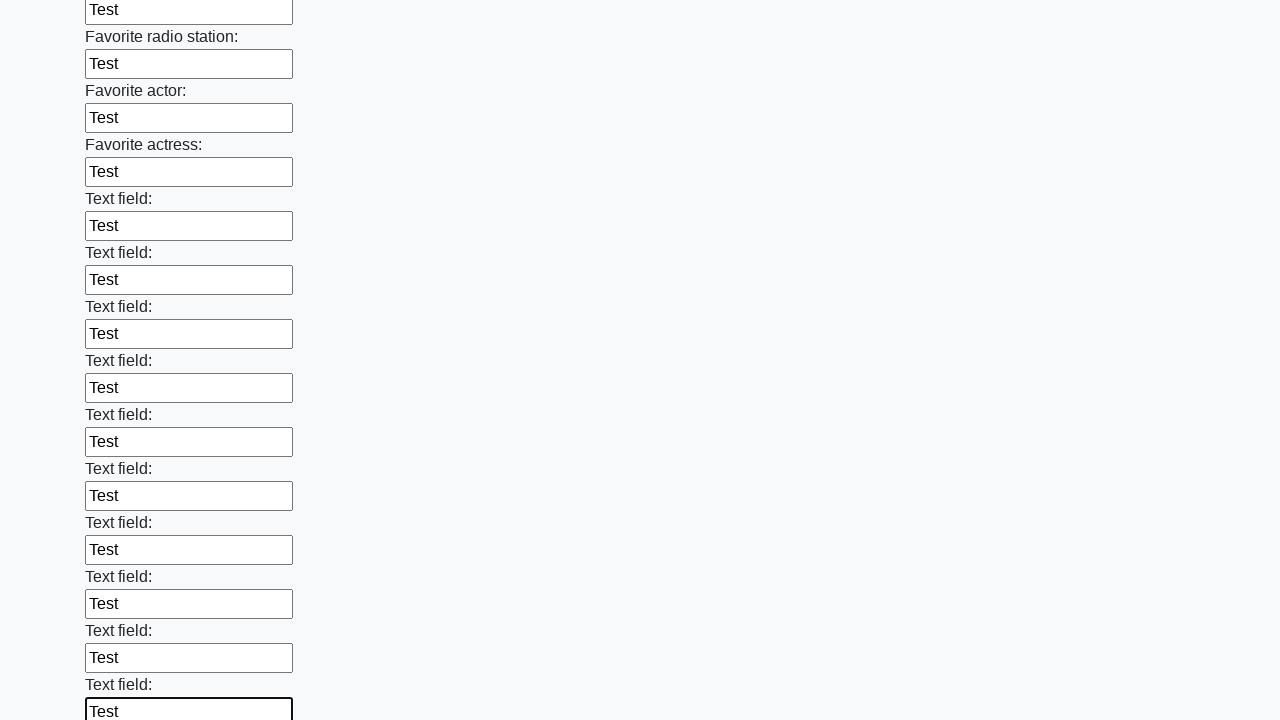

Filled text input field 37 of 100 with 'Test' on input[type='text'] >> nth=36
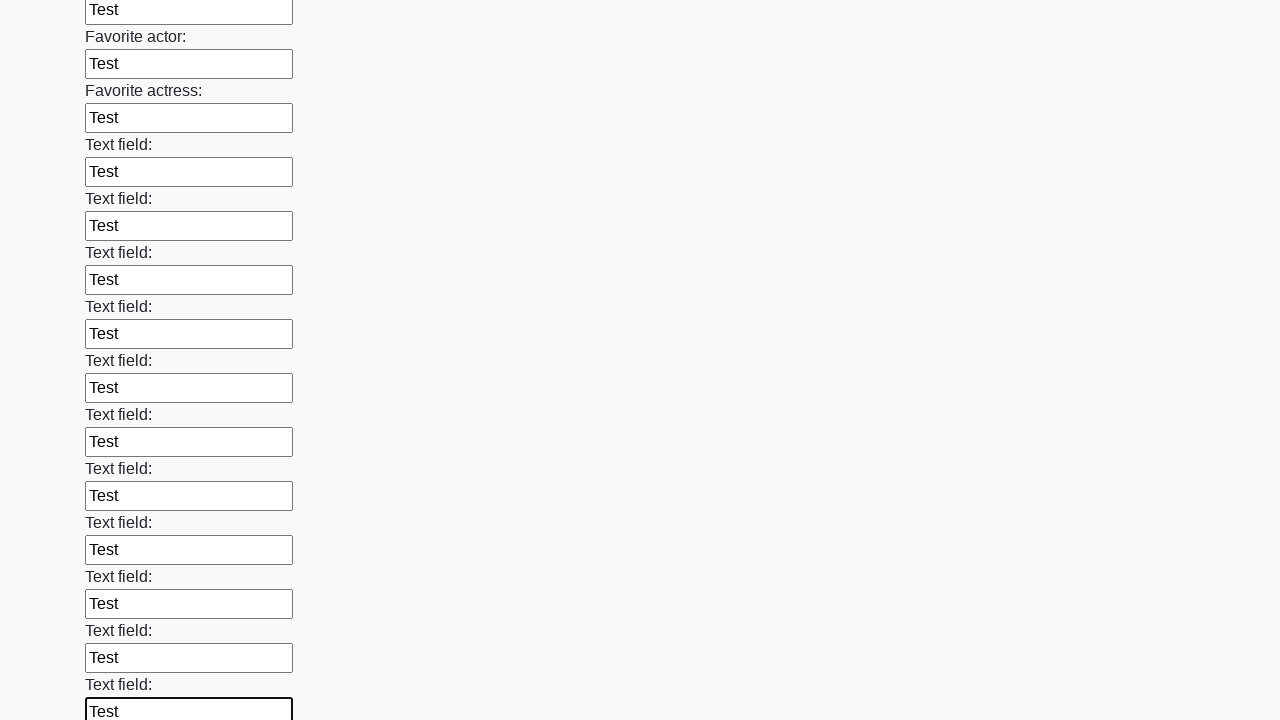

Filled text input field 38 of 100 with 'Test' on input[type='text'] >> nth=37
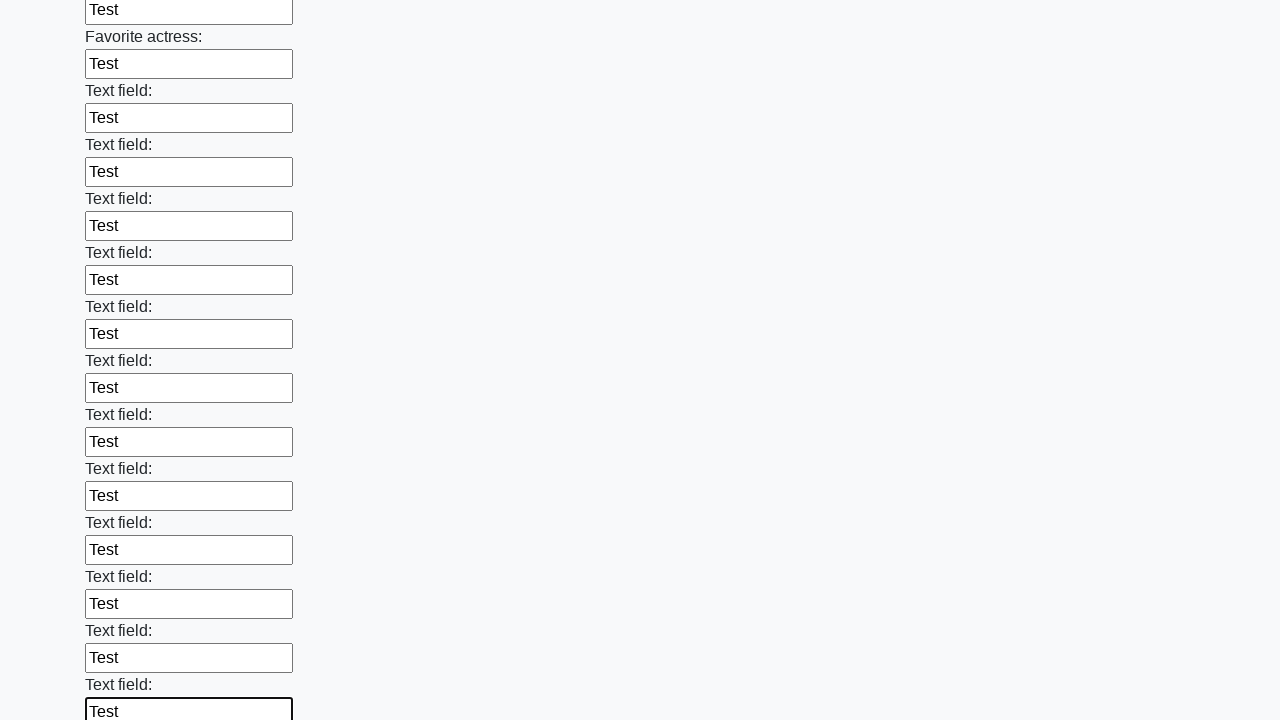

Filled text input field 39 of 100 with 'Test' on input[type='text'] >> nth=38
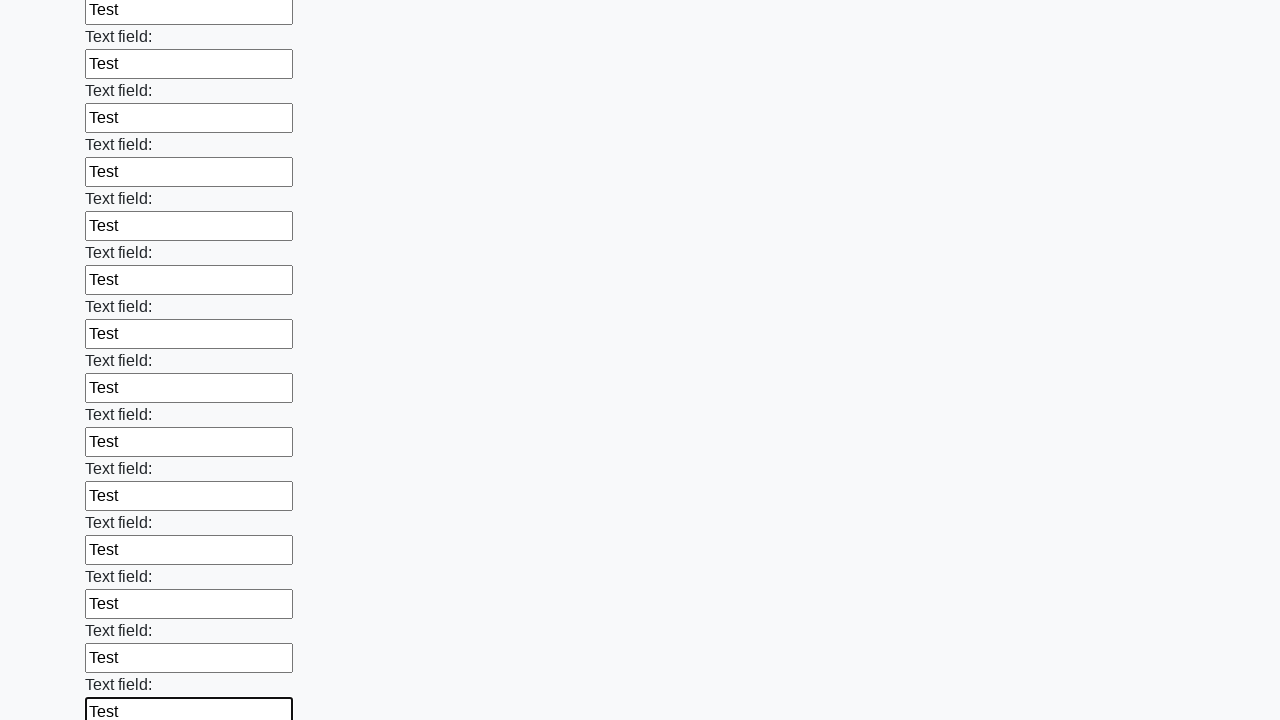

Filled text input field 40 of 100 with 'Test' on input[type='text'] >> nth=39
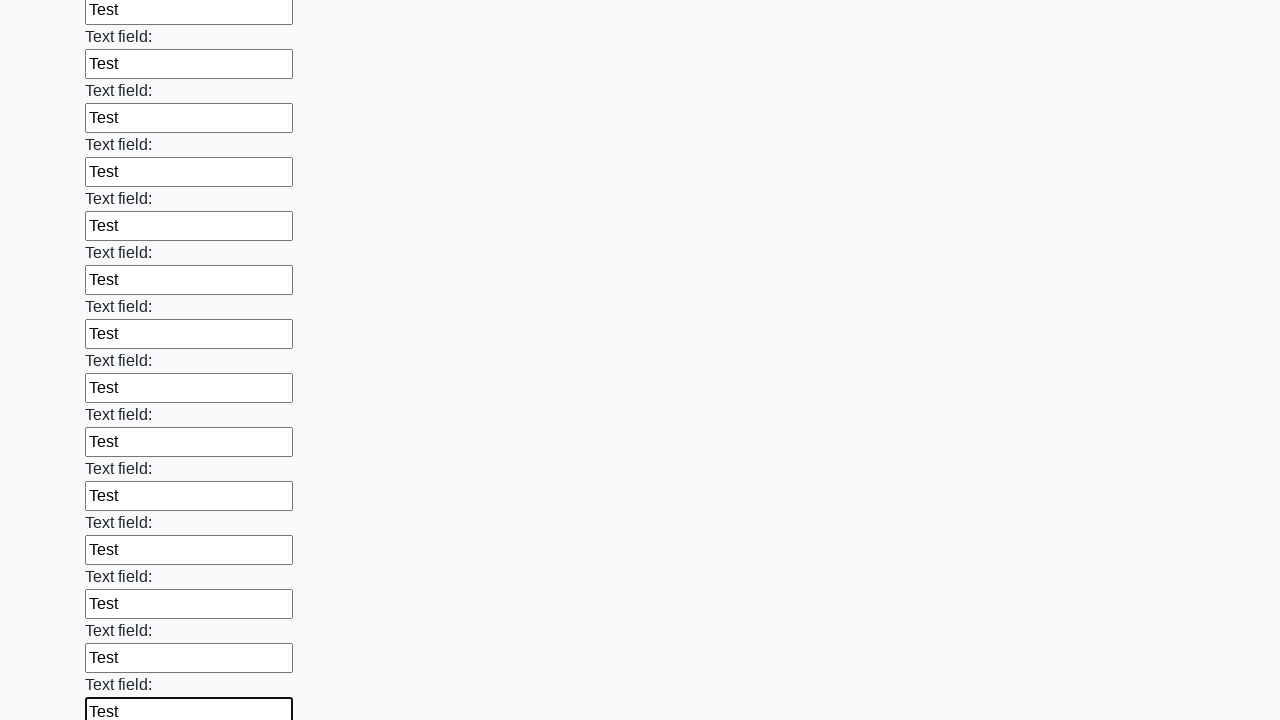

Filled text input field 41 of 100 with 'Test' on input[type='text'] >> nth=40
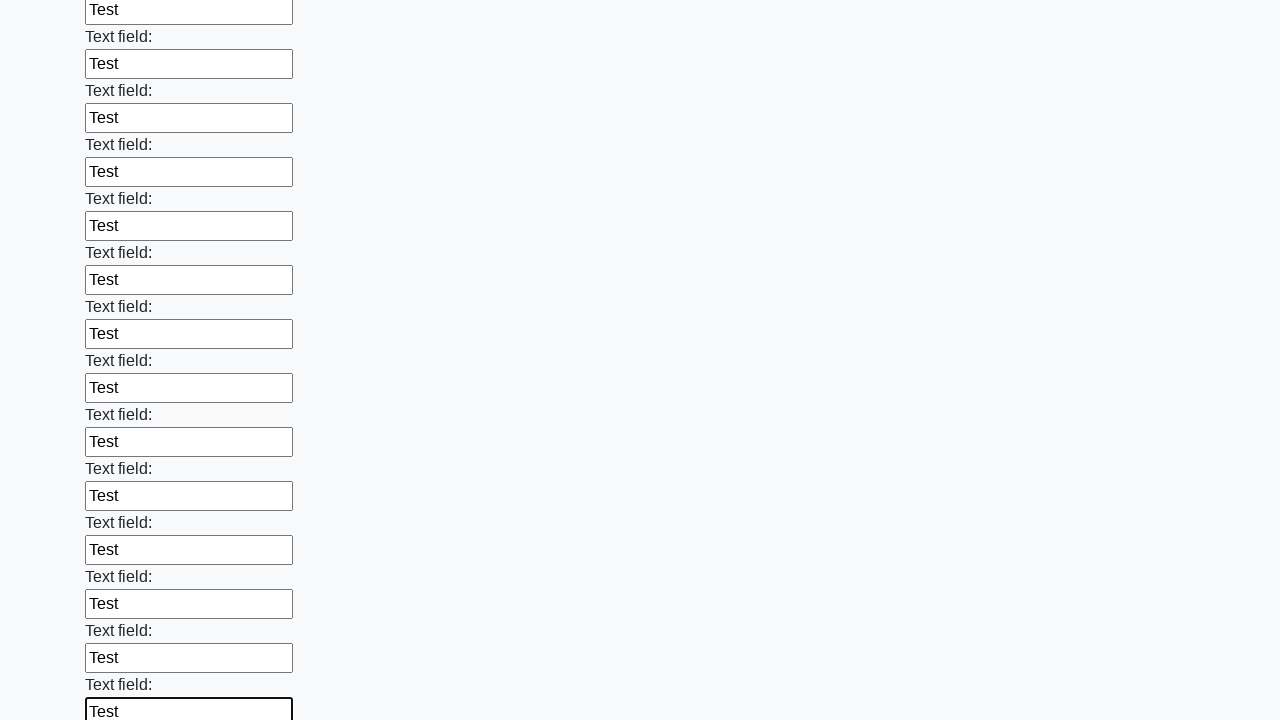

Filled text input field 42 of 100 with 'Test' on input[type='text'] >> nth=41
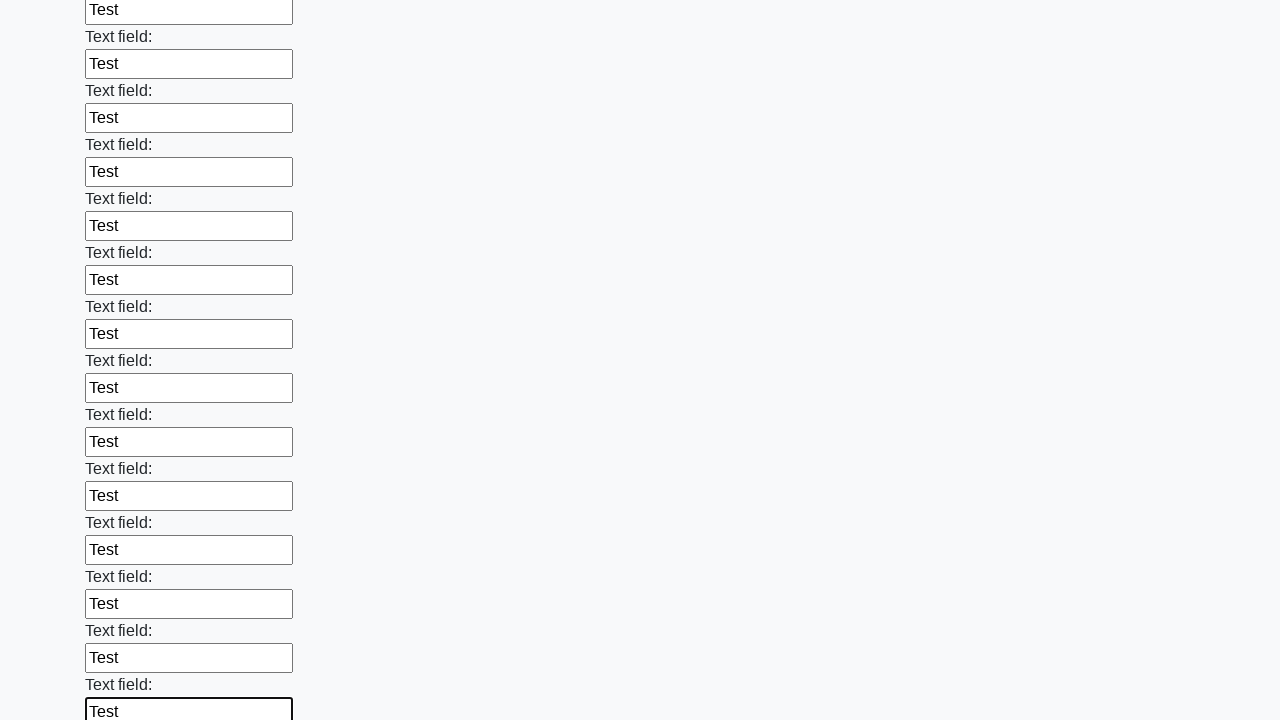

Filled text input field 43 of 100 with 'Test' on input[type='text'] >> nth=42
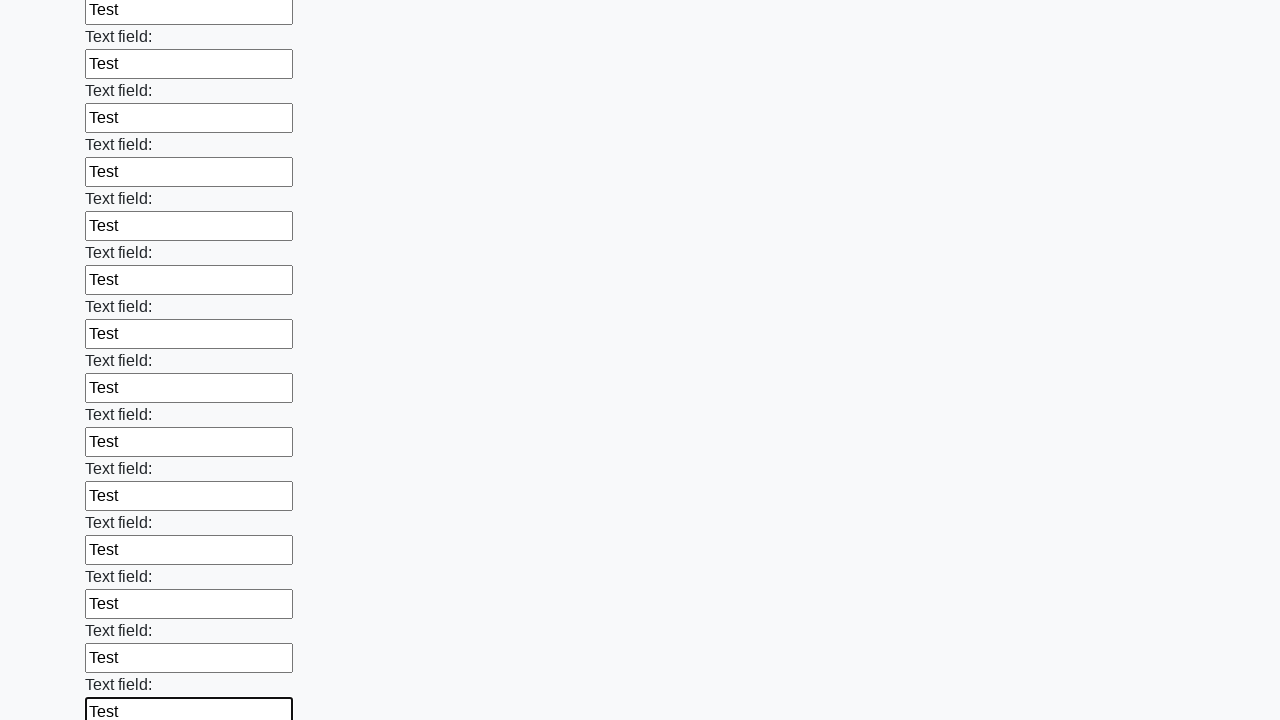

Filled text input field 44 of 100 with 'Test' on input[type='text'] >> nth=43
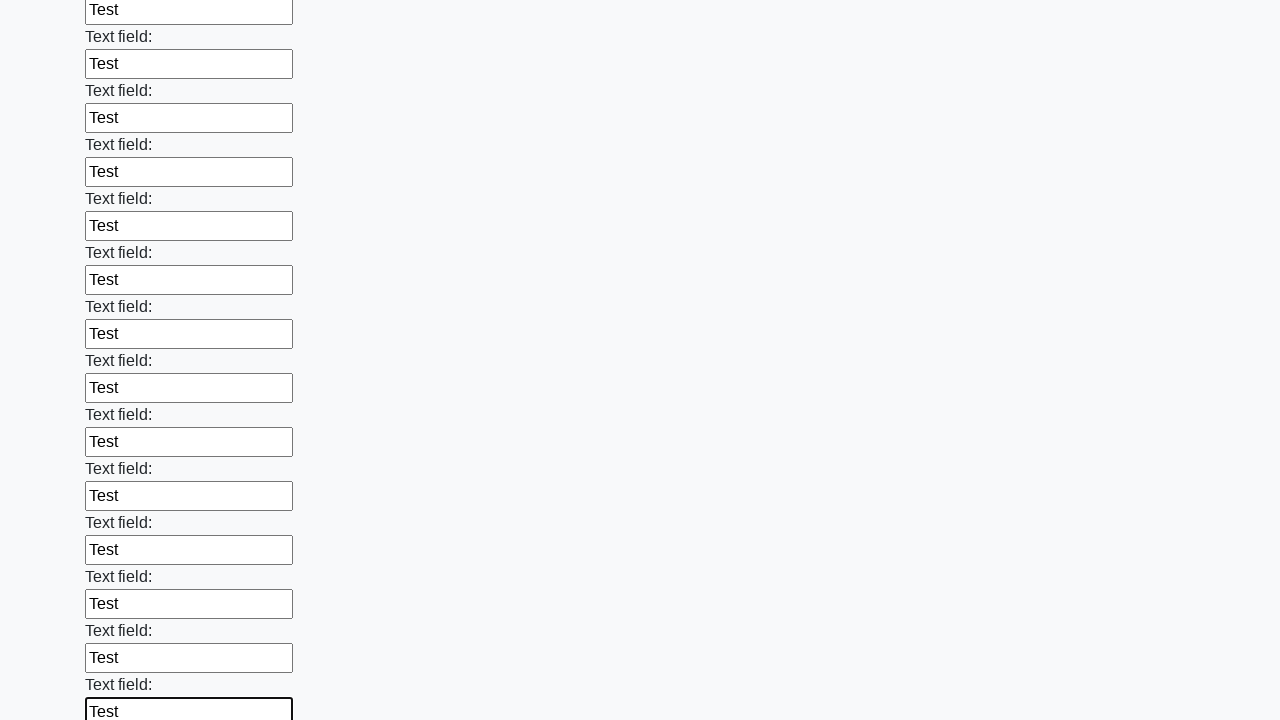

Filled text input field 45 of 100 with 'Test' on input[type='text'] >> nth=44
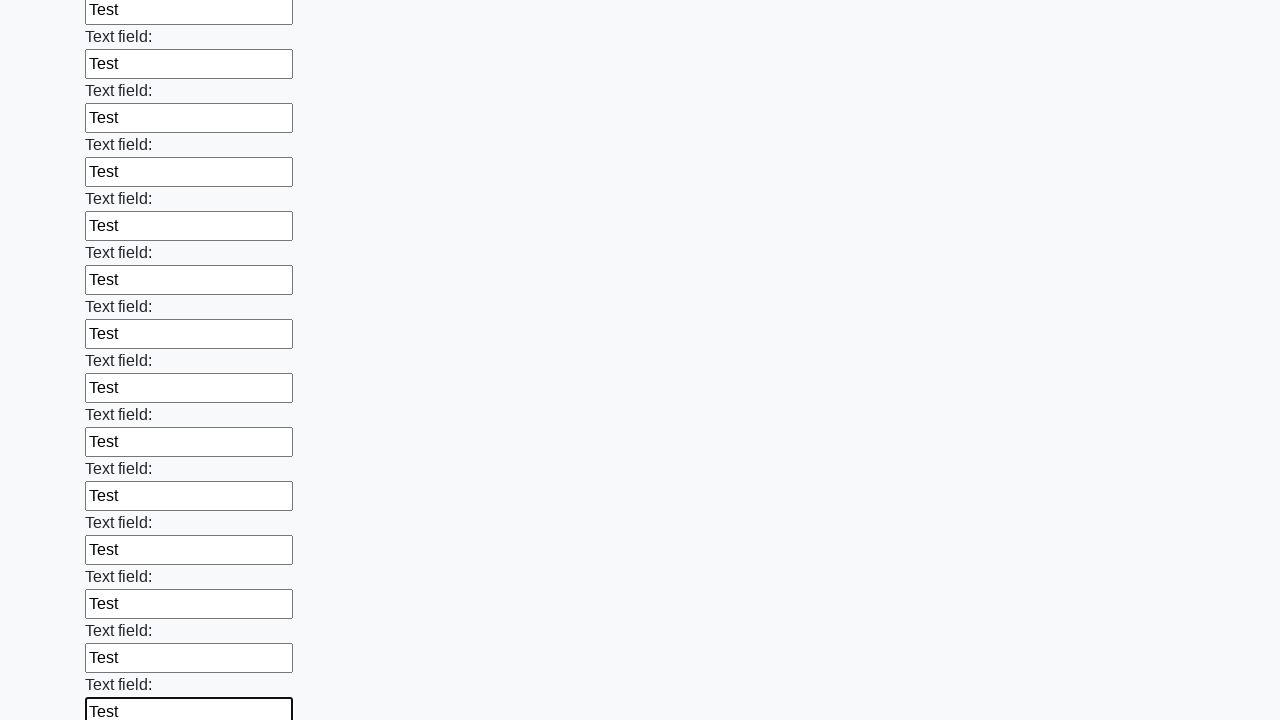

Filled text input field 46 of 100 with 'Test' on input[type='text'] >> nth=45
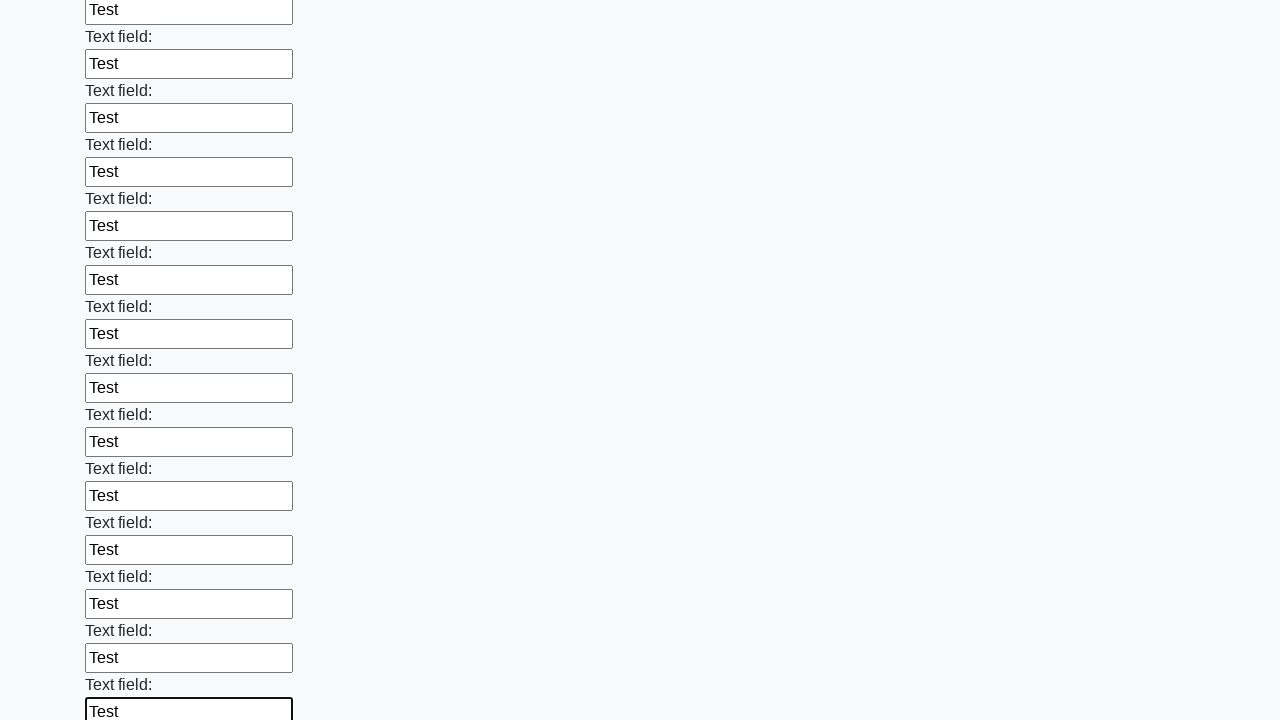

Filled text input field 47 of 100 with 'Test' on input[type='text'] >> nth=46
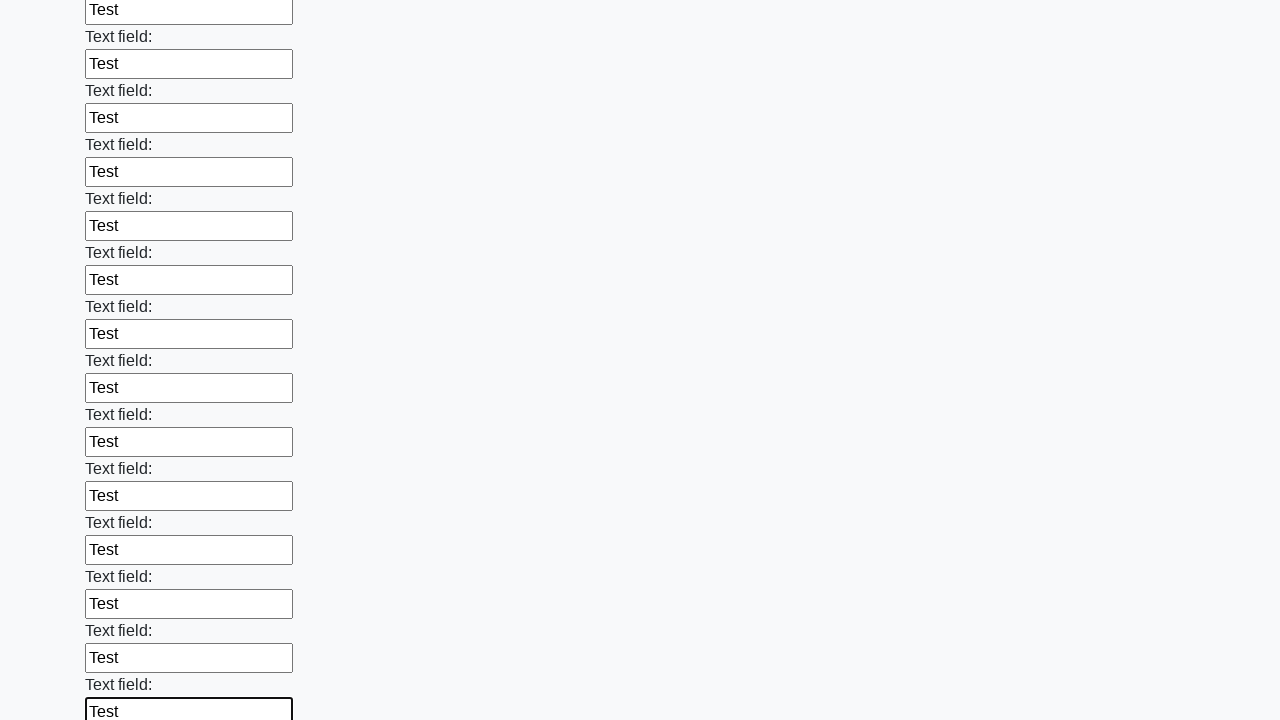

Filled text input field 48 of 100 with 'Test' on input[type='text'] >> nth=47
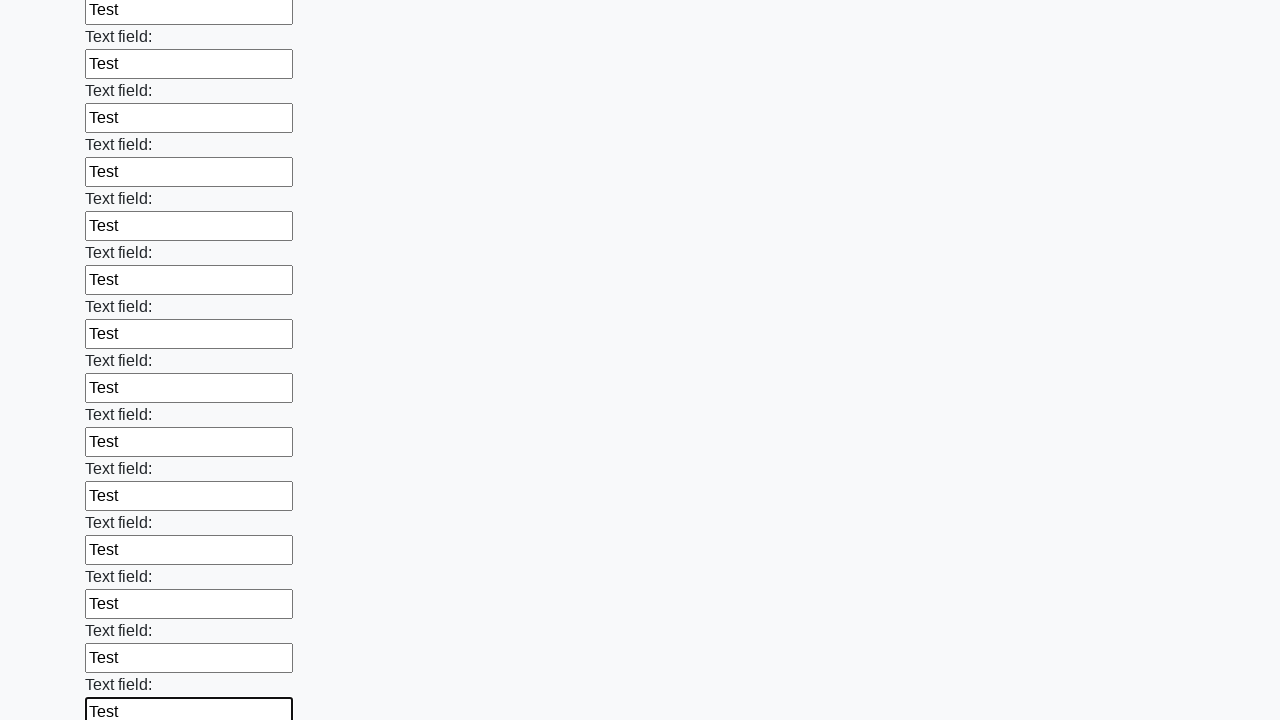

Filled text input field 49 of 100 with 'Test' on input[type='text'] >> nth=48
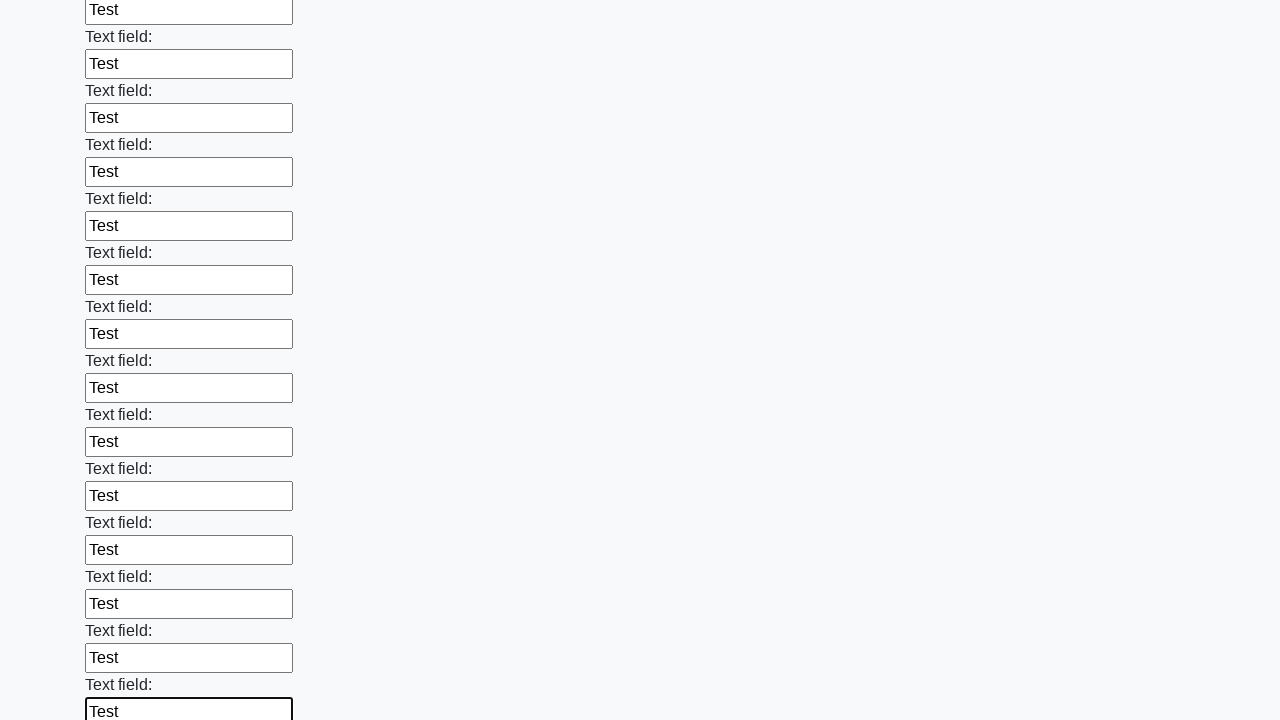

Filled text input field 50 of 100 with 'Test' on input[type='text'] >> nth=49
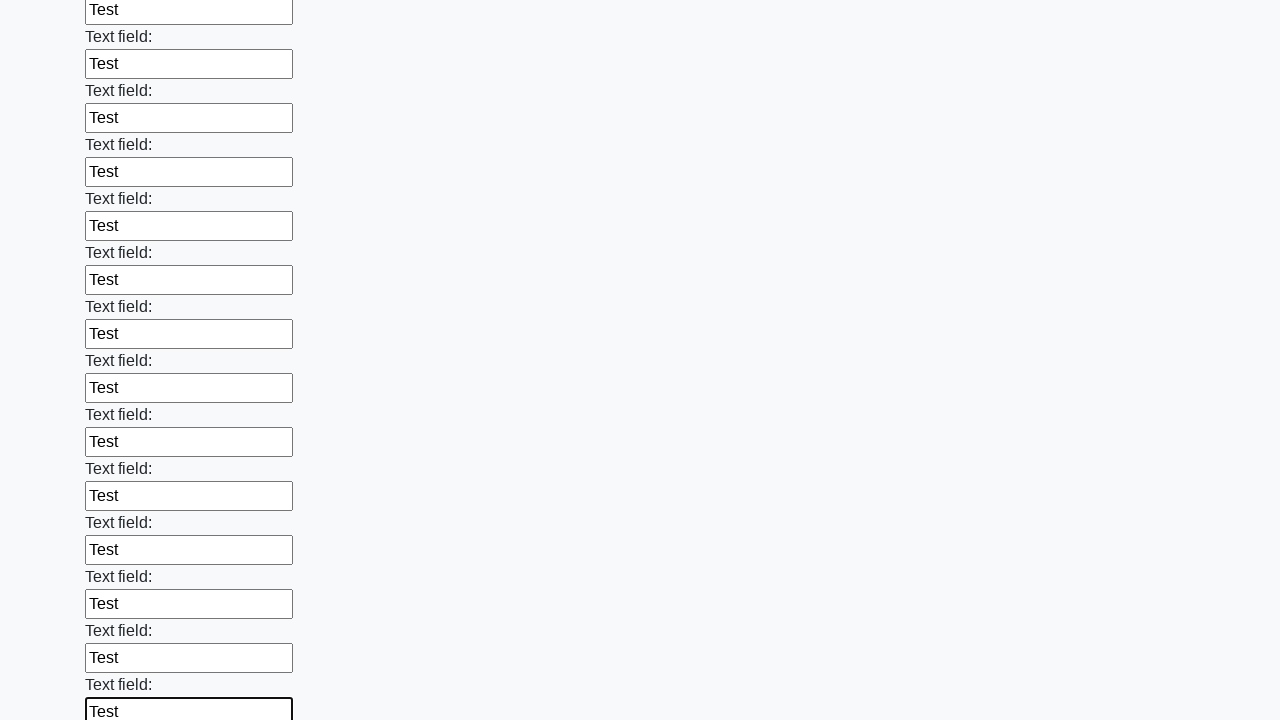

Filled text input field 51 of 100 with 'Test' on input[type='text'] >> nth=50
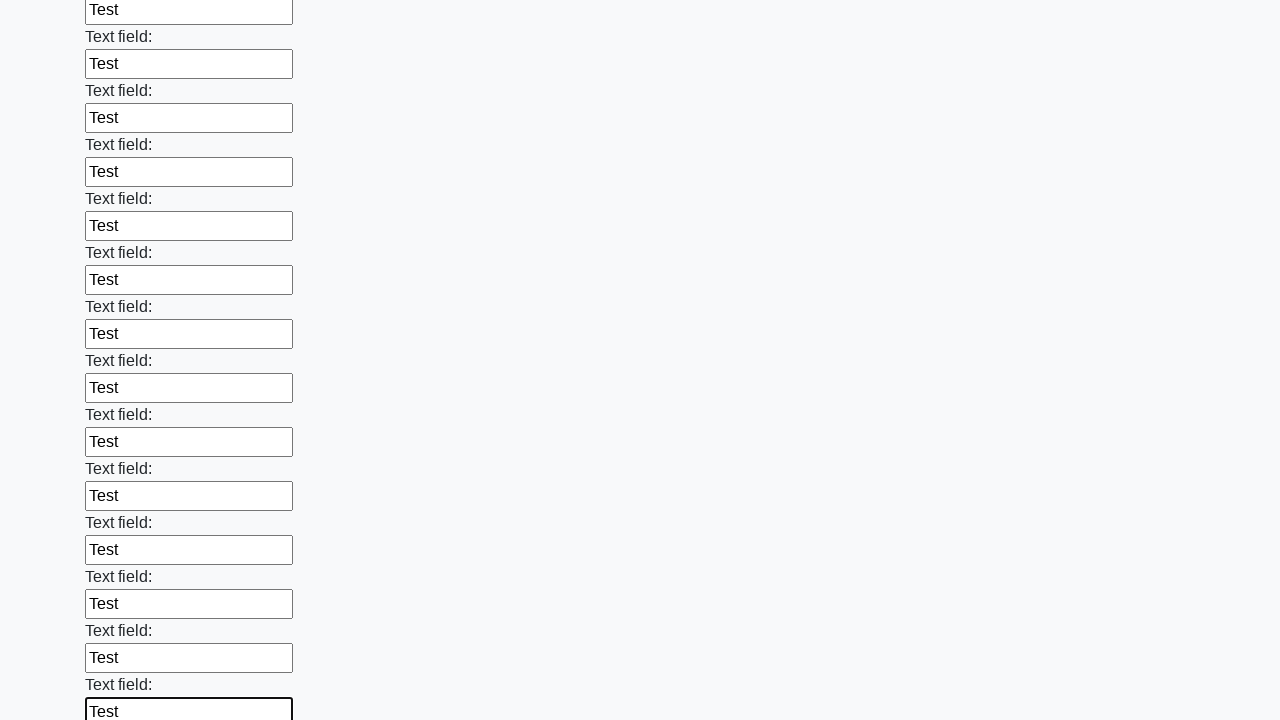

Filled text input field 52 of 100 with 'Test' on input[type='text'] >> nth=51
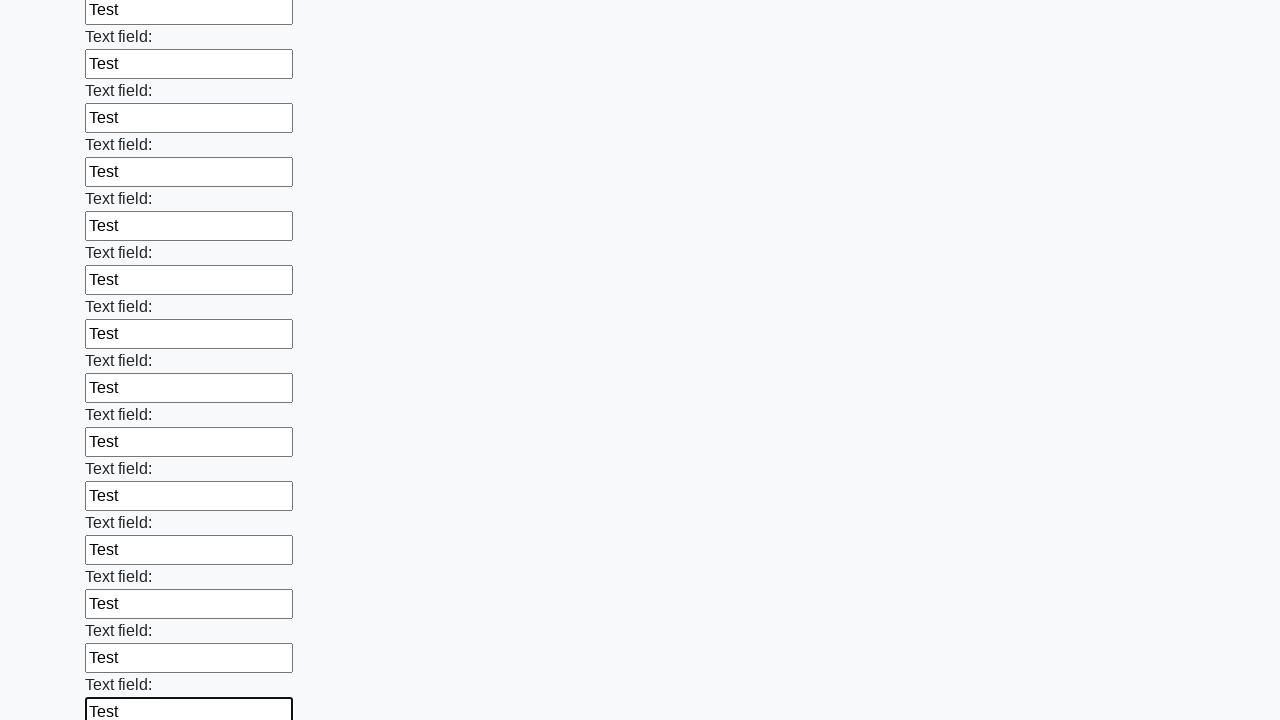

Filled text input field 53 of 100 with 'Test' on input[type='text'] >> nth=52
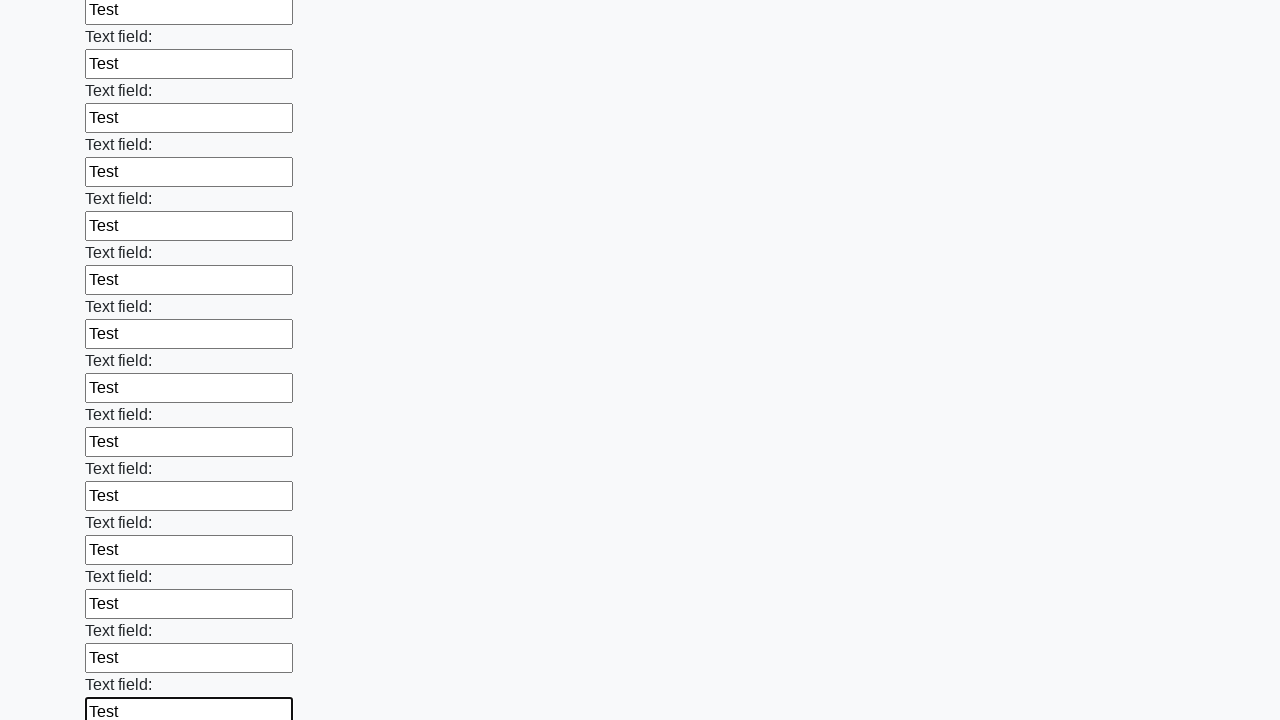

Filled text input field 54 of 100 with 'Test' on input[type='text'] >> nth=53
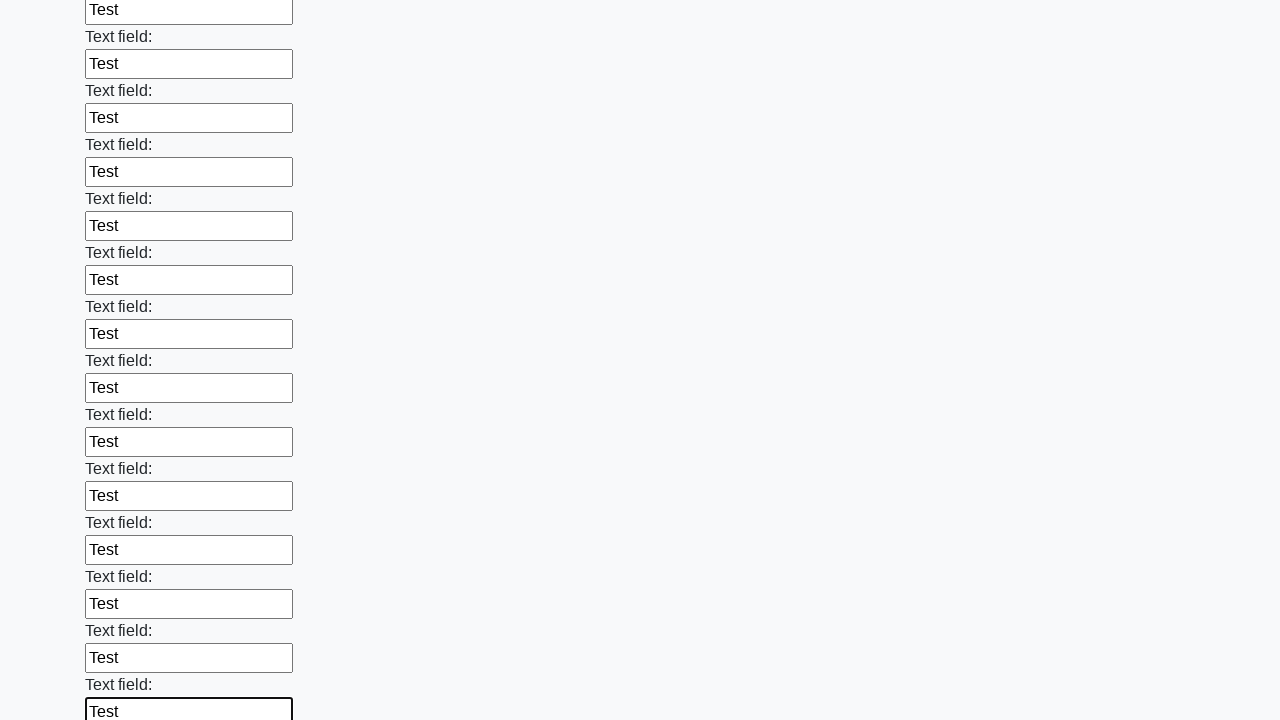

Filled text input field 55 of 100 with 'Test' on input[type='text'] >> nth=54
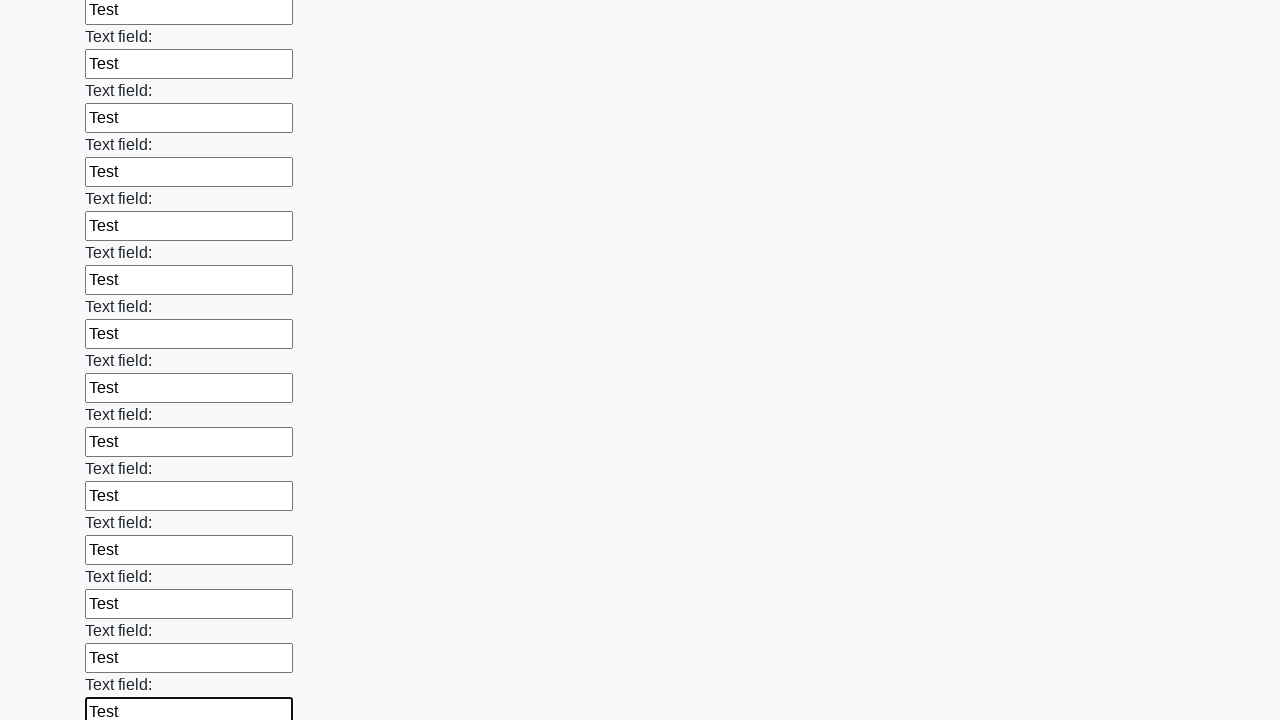

Filled text input field 56 of 100 with 'Test' on input[type='text'] >> nth=55
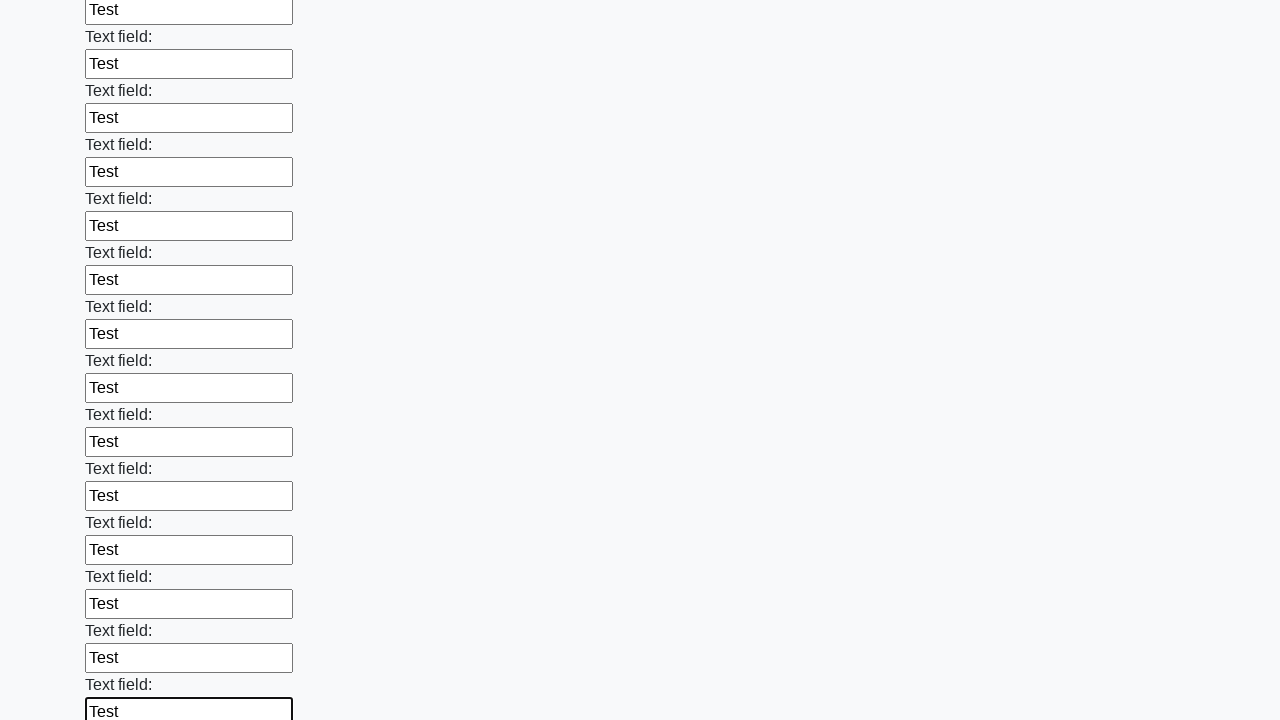

Filled text input field 57 of 100 with 'Test' on input[type='text'] >> nth=56
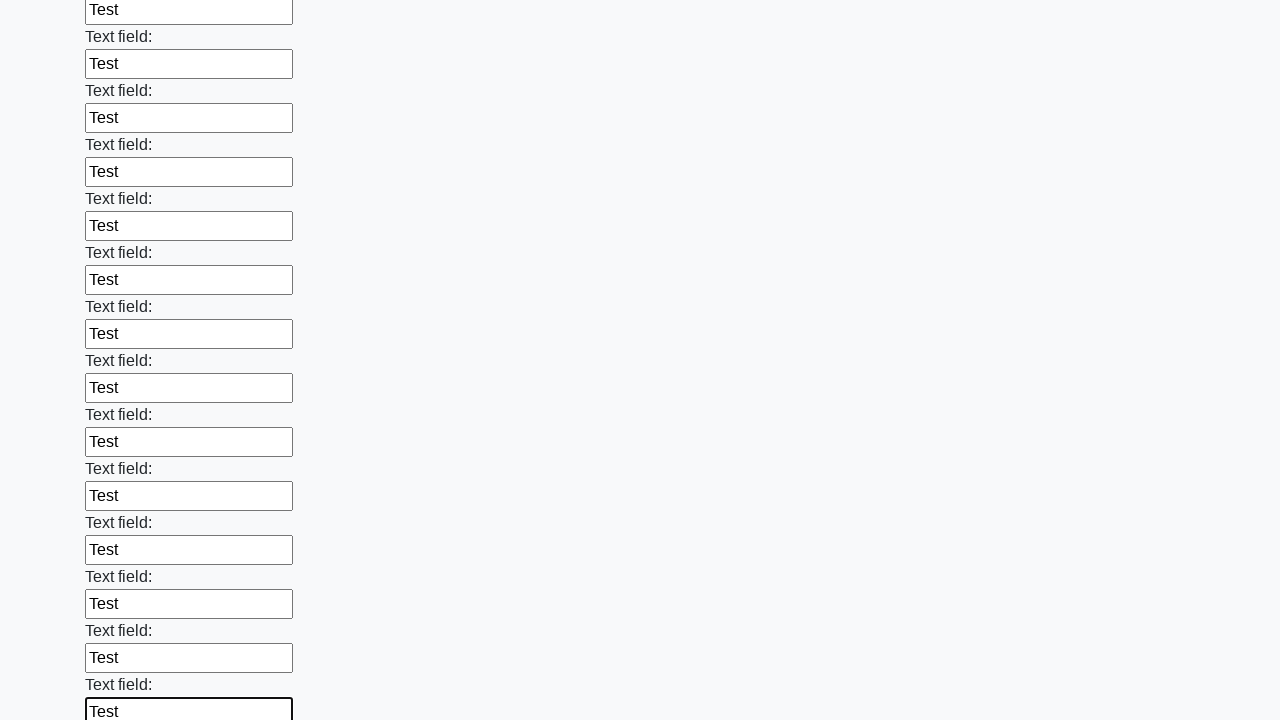

Filled text input field 58 of 100 with 'Test' on input[type='text'] >> nth=57
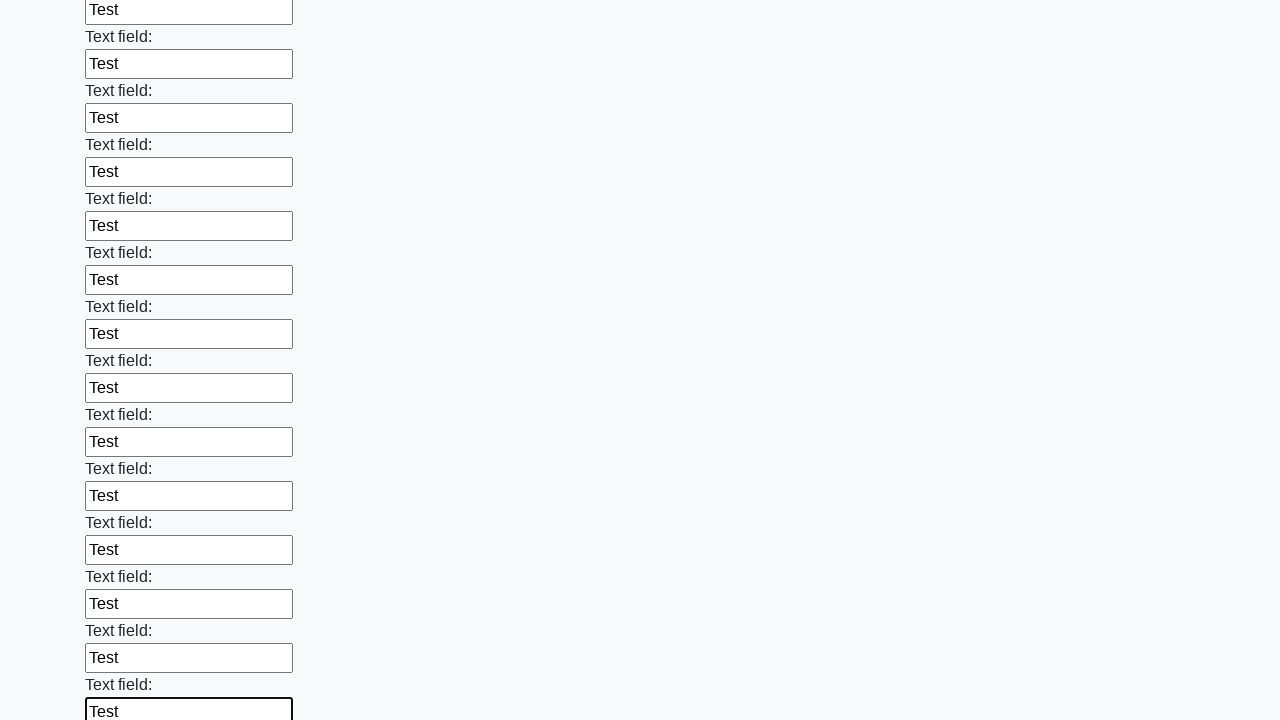

Filled text input field 59 of 100 with 'Test' on input[type='text'] >> nth=58
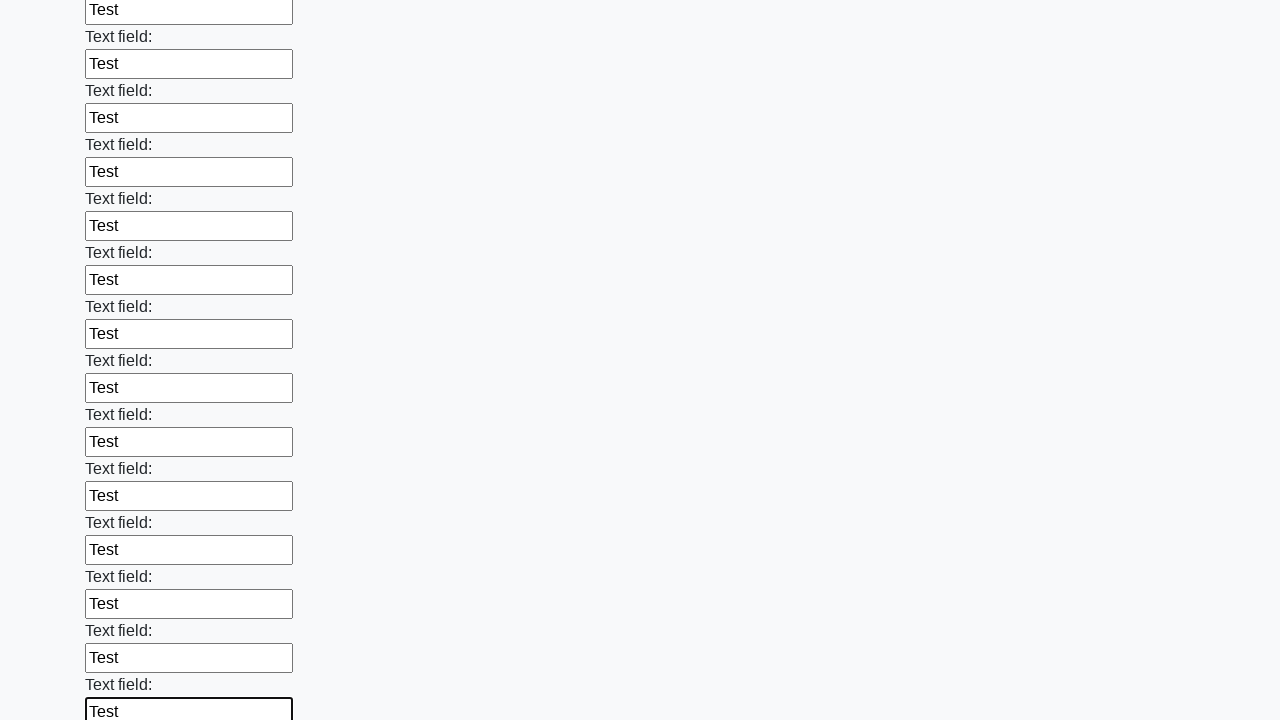

Filled text input field 60 of 100 with 'Test' on input[type='text'] >> nth=59
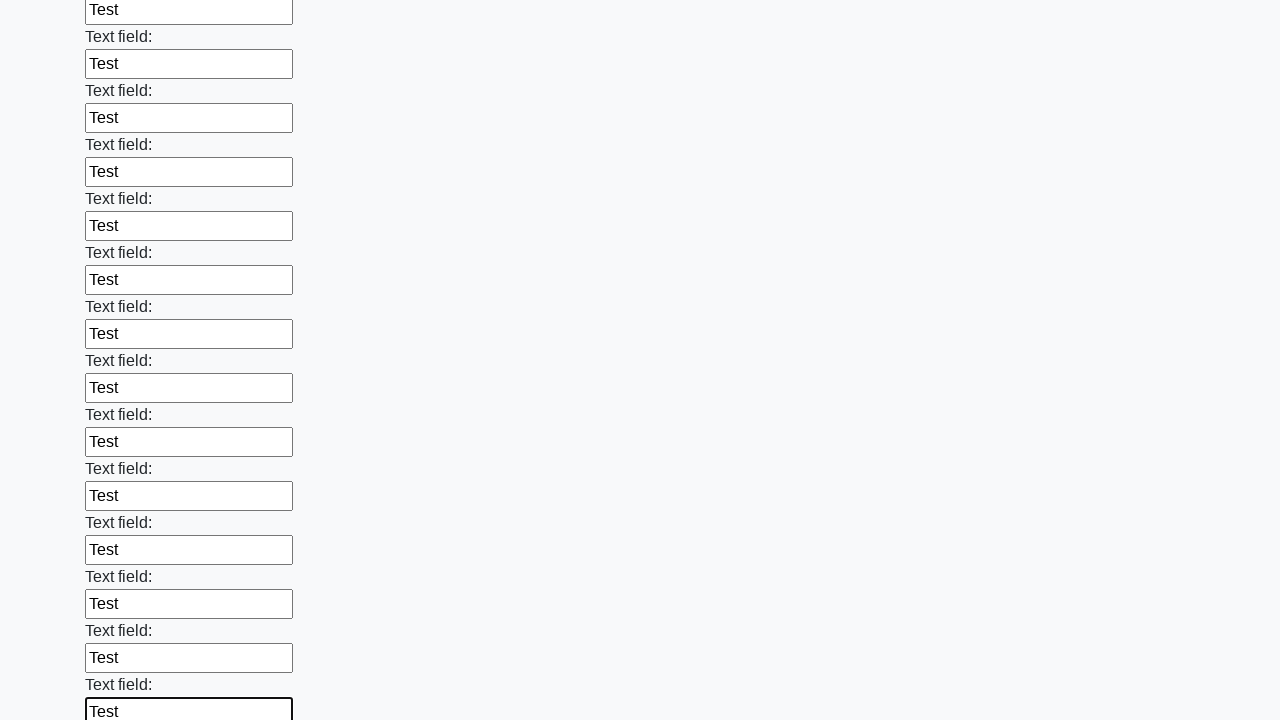

Filled text input field 61 of 100 with 'Test' on input[type='text'] >> nth=60
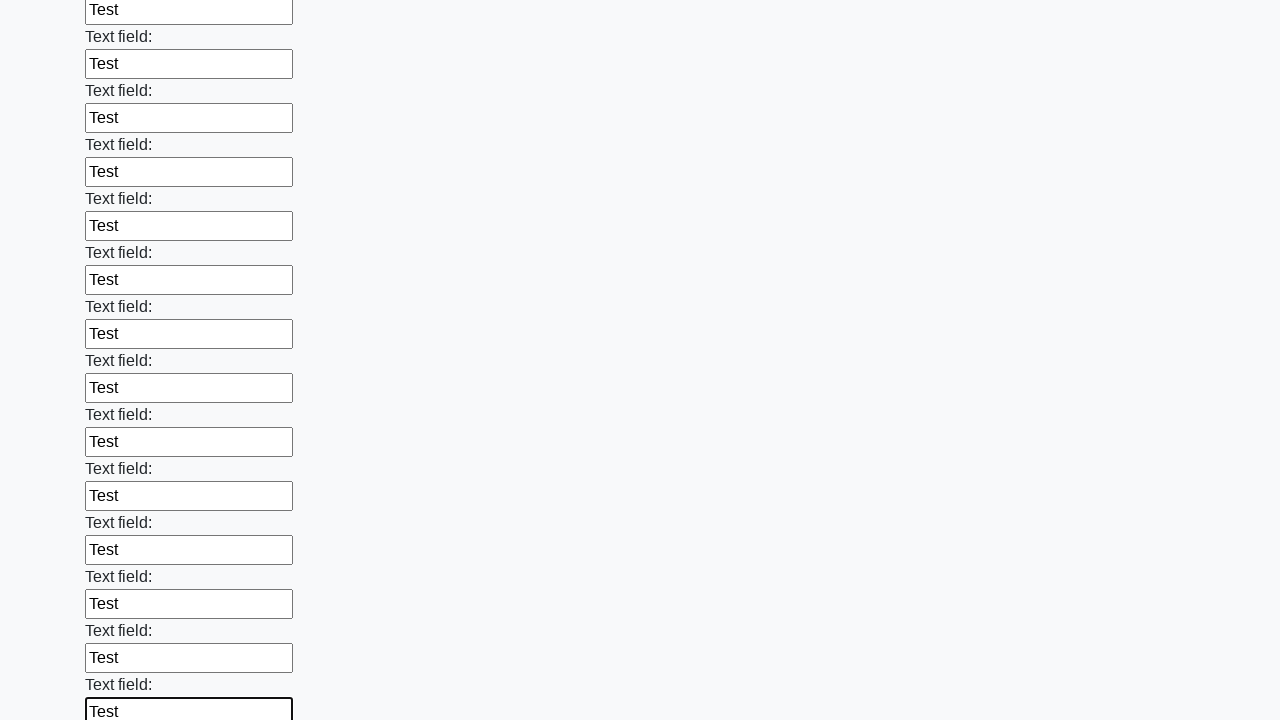

Filled text input field 62 of 100 with 'Test' on input[type='text'] >> nth=61
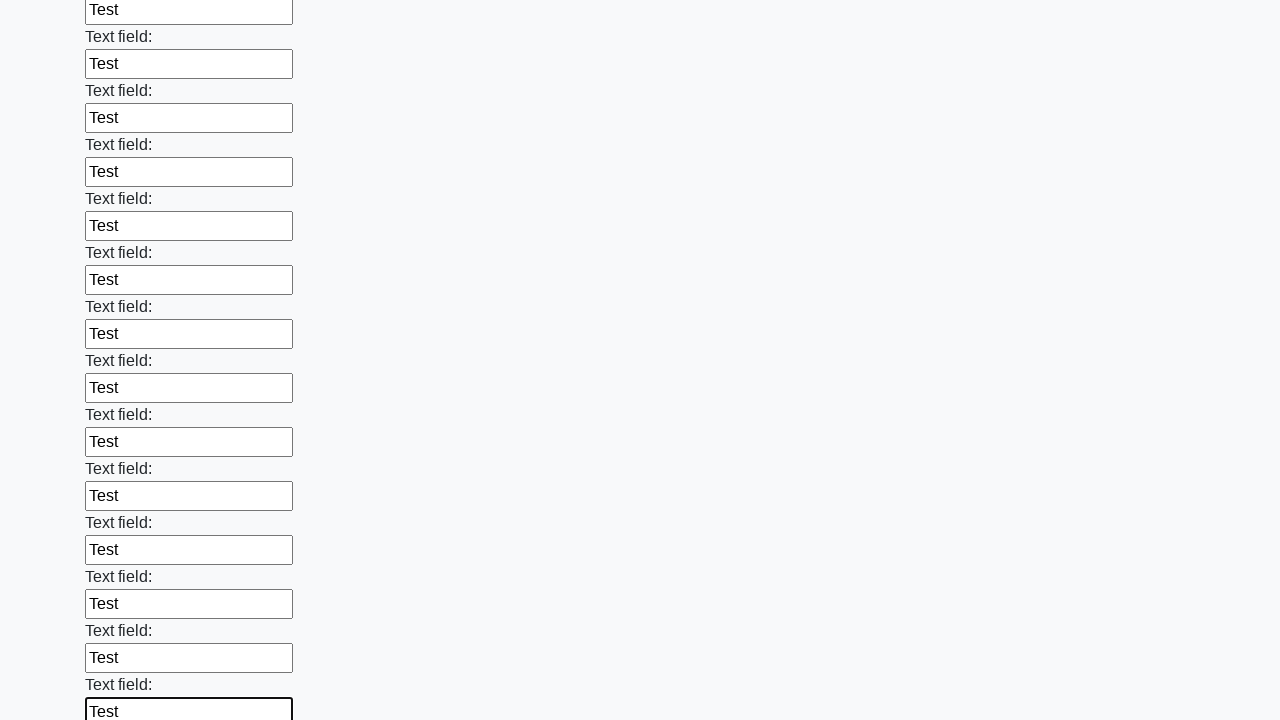

Filled text input field 63 of 100 with 'Test' on input[type='text'] >> nth=62
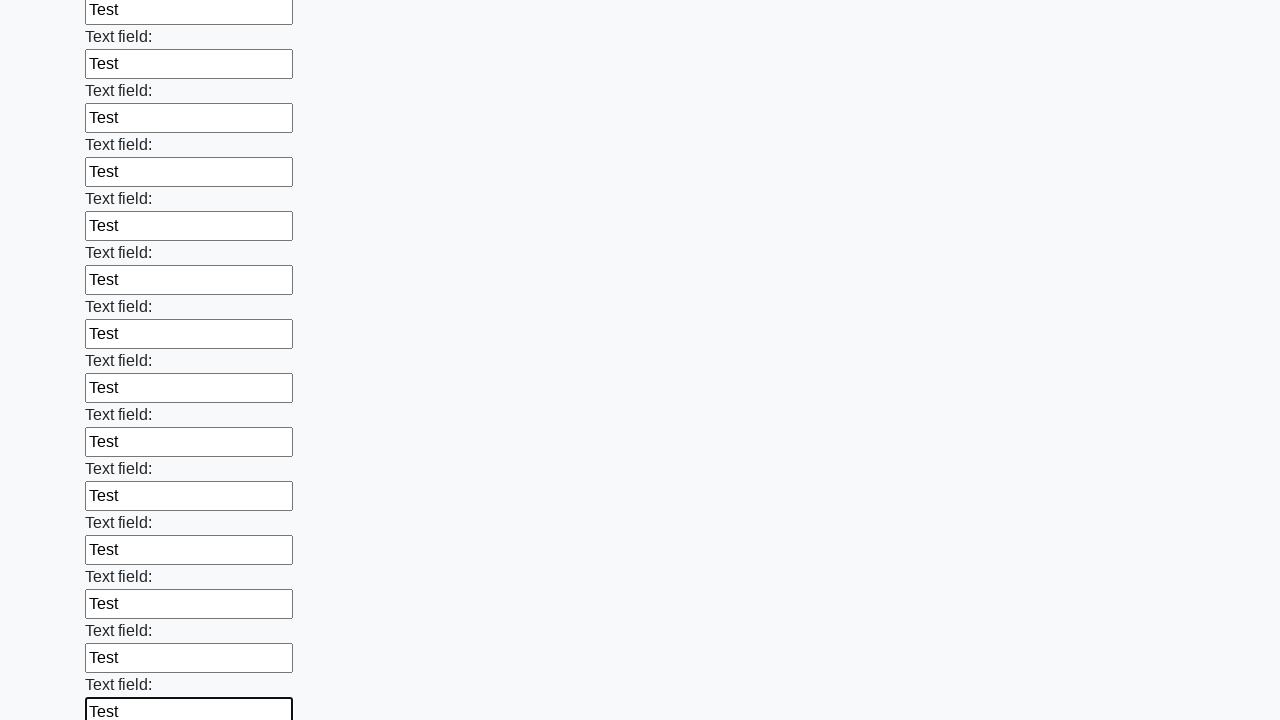

Filled text input field 64 of 100 with 'Test' on input[type='text'] >> nth=63
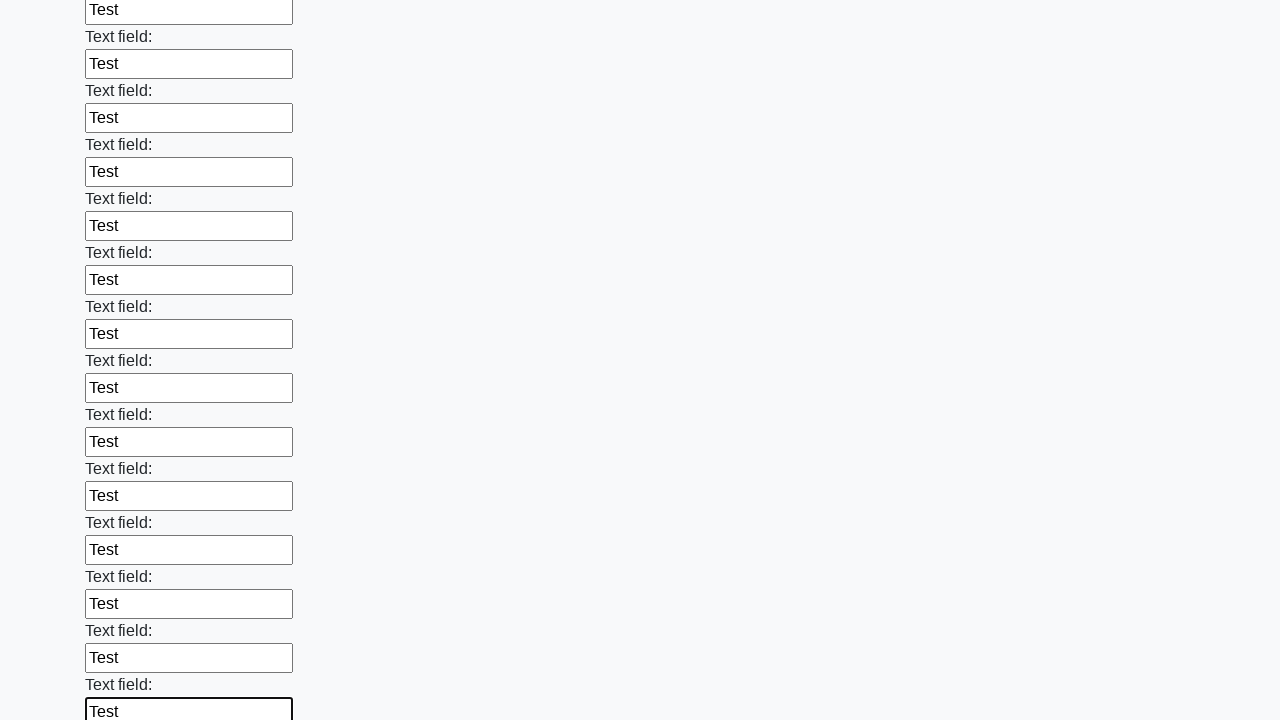

Filled text input field 65 of 100 with 'Test' on input[type='text'] >> nth=64
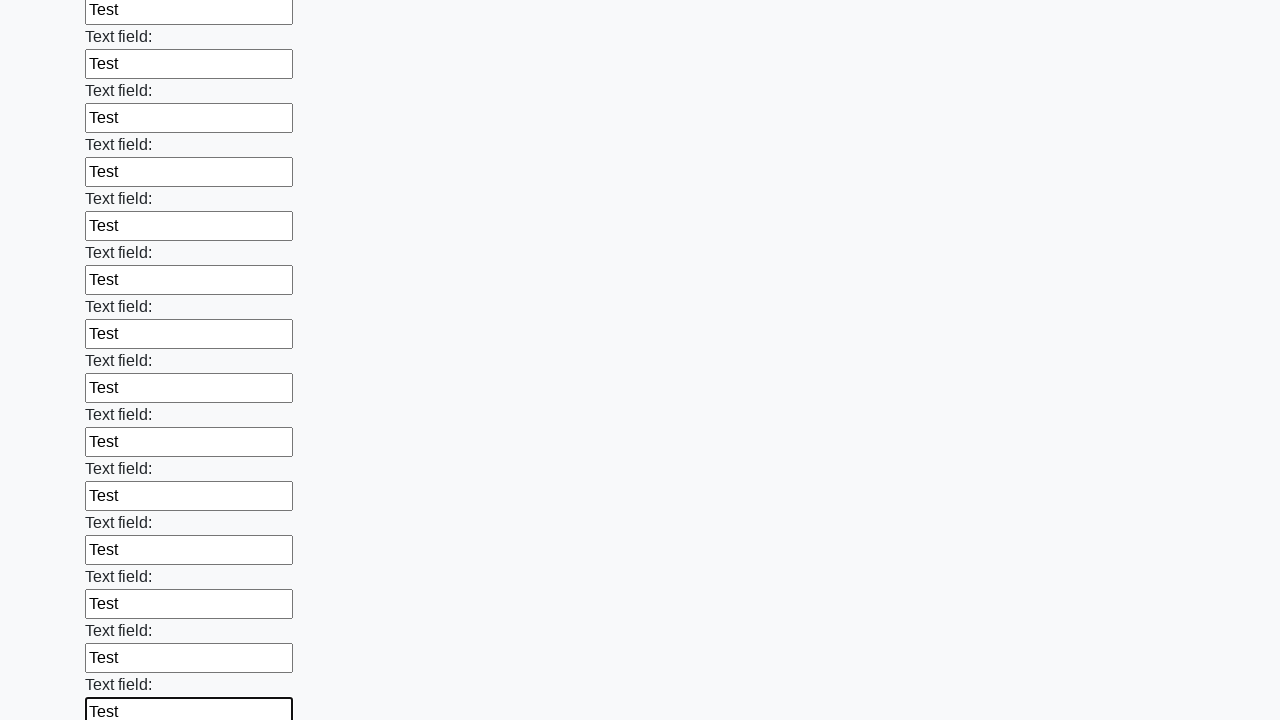

Filled text input field 66 of 100 with 'Test' on input[type='text'] >> nth=65
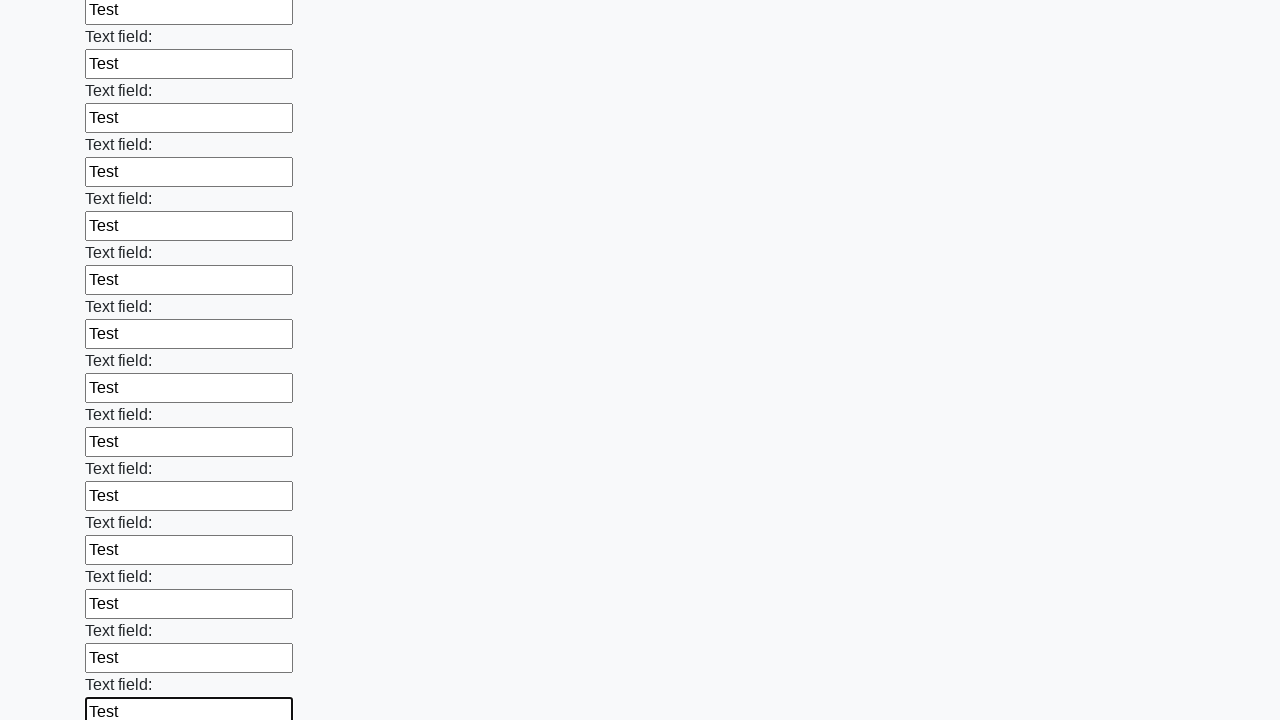

Filled text input field 67 of 100 with 'Test' on input[type='text'] >> nth=66
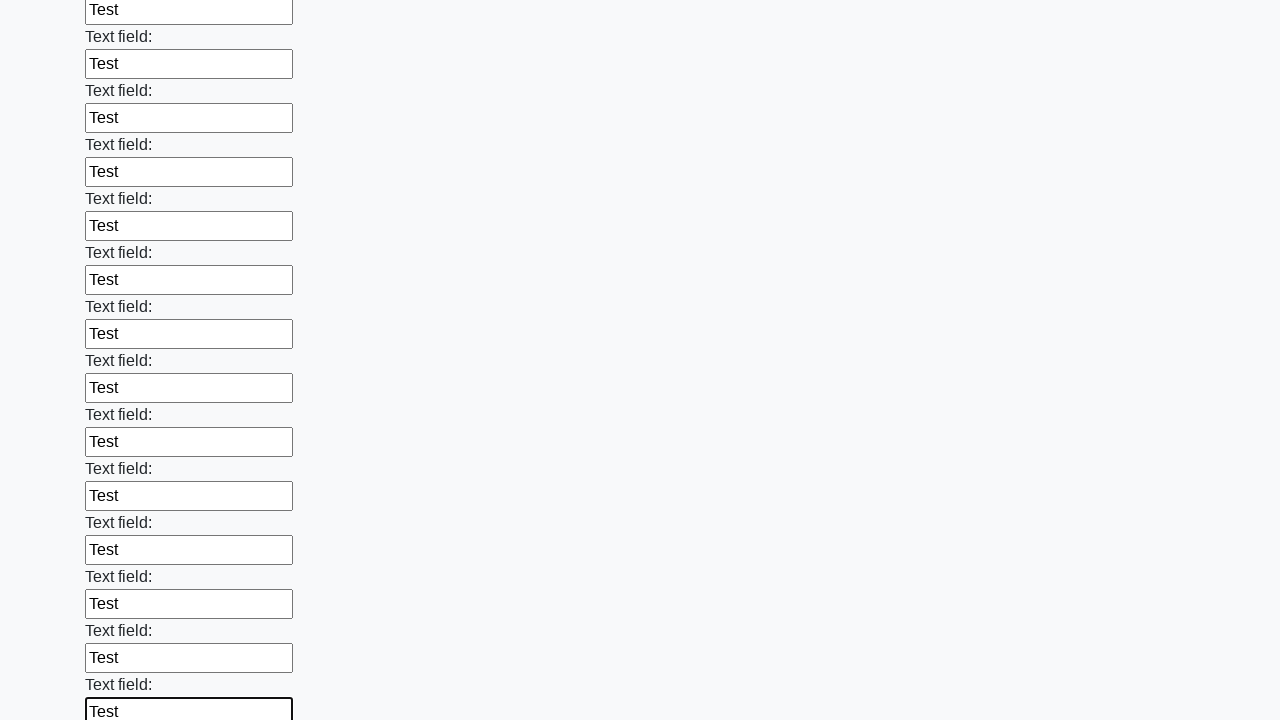

Filled text input field 68 of 100 with 'Test' on input[type='text'] >> nth=67
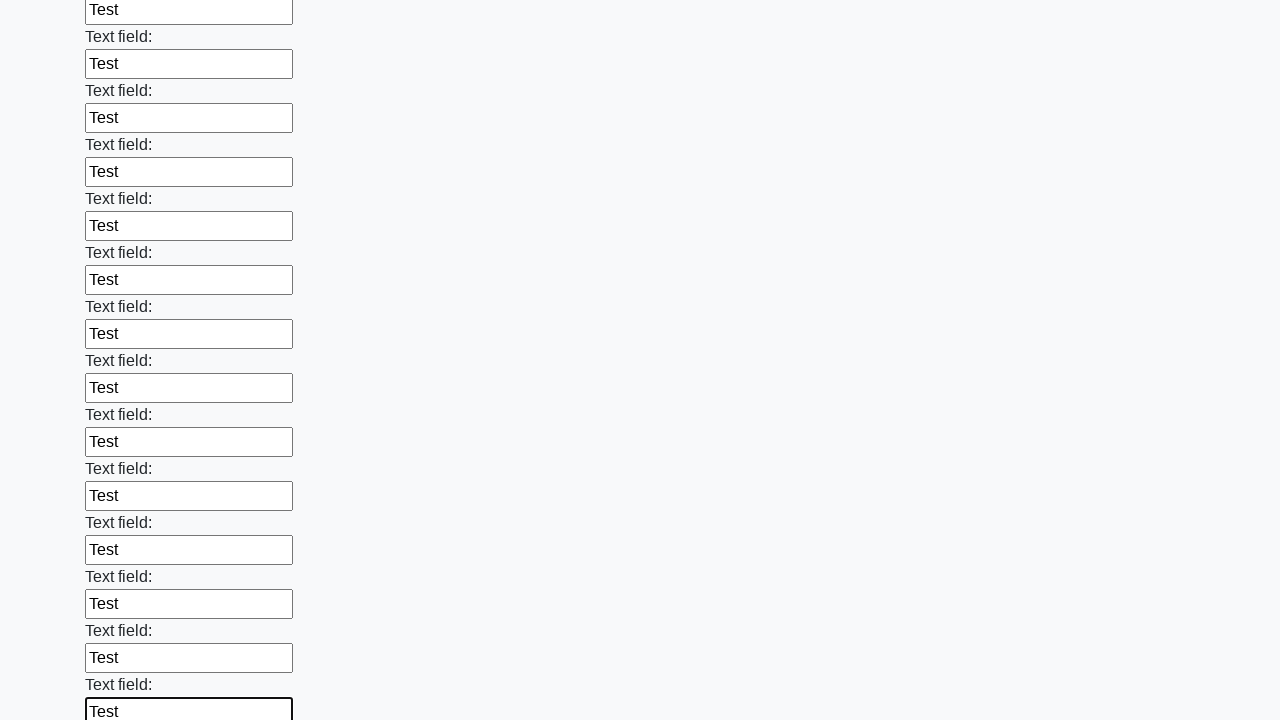

Filled text input field 69 of 100 with 'Test' on input[type='text'] >> nth=68
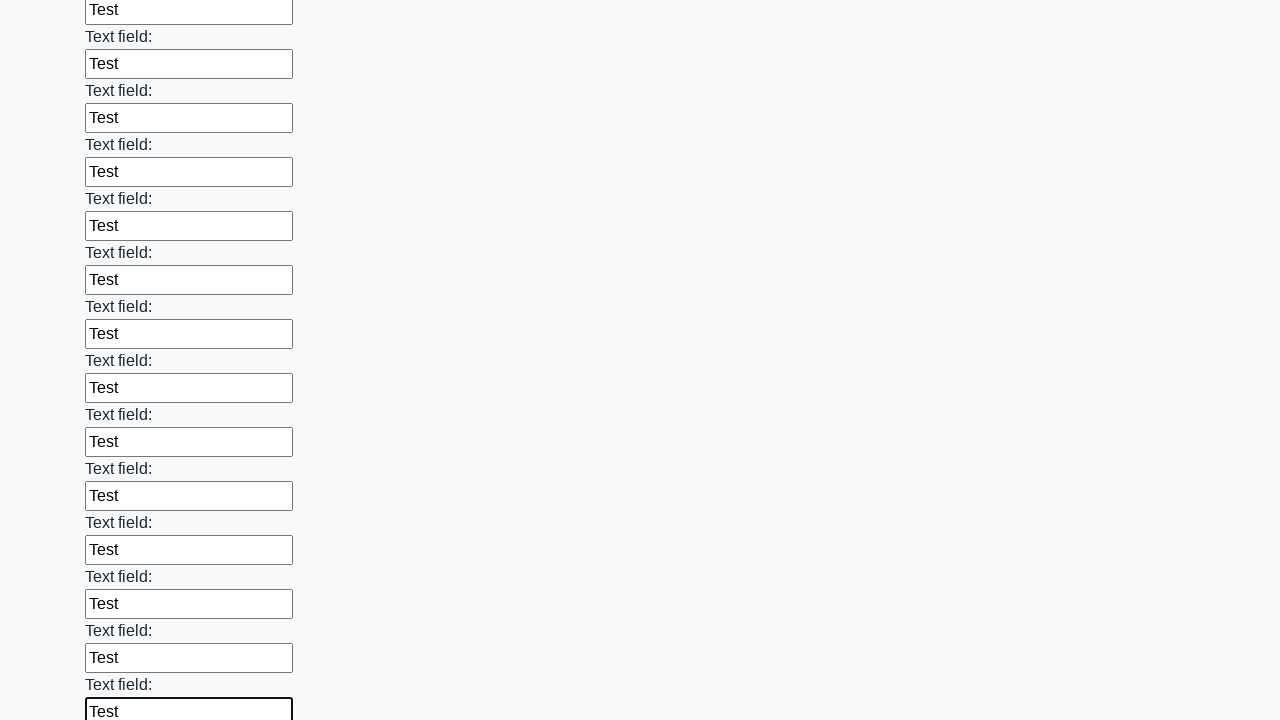

Filled text input field 70 of 100 with 'Test' on input[type='text'] >> nth=69
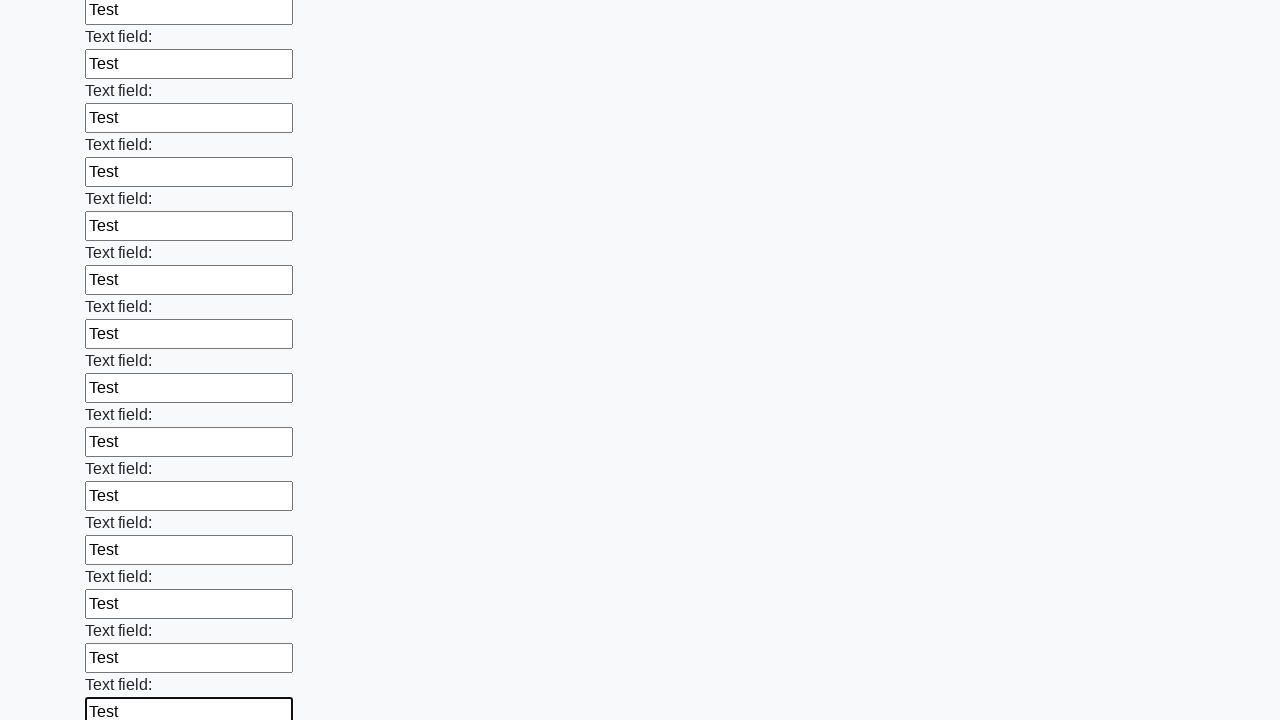

Filled text input field 71 of 100 with 'Test' on input[type='text'] >> nth=70
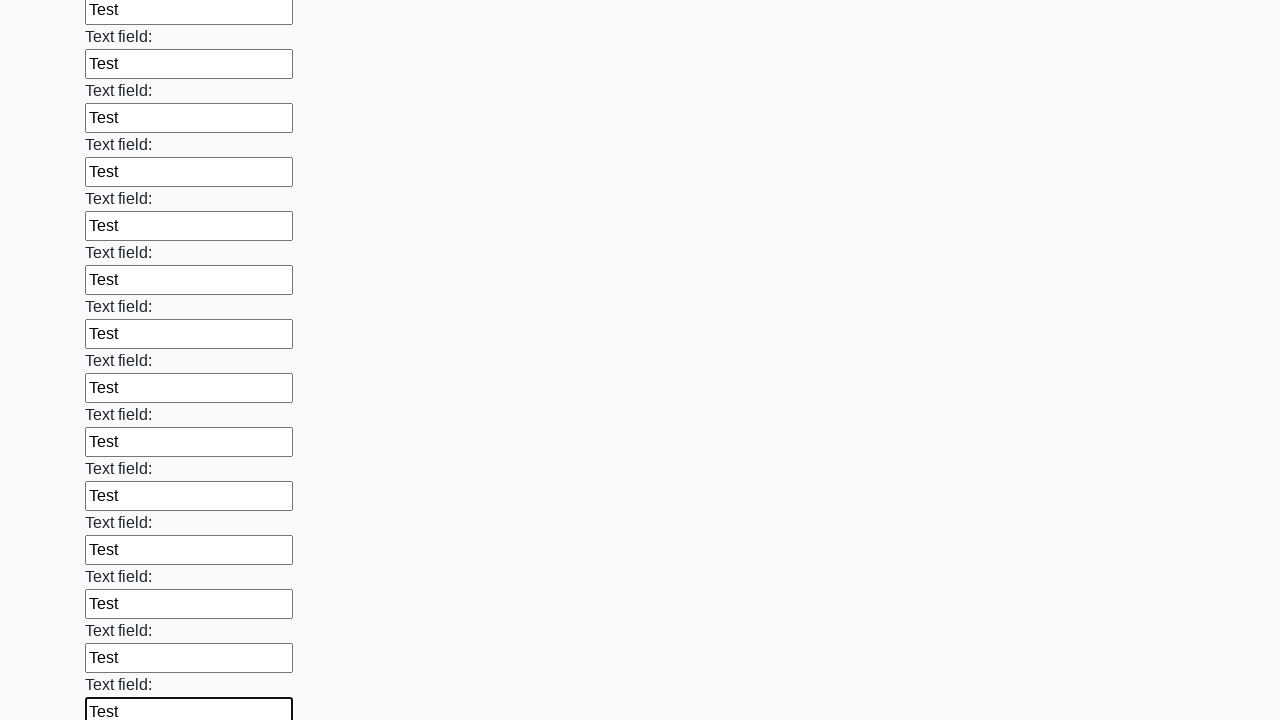

Filled text input field 72 of 100 with 'Test' on input[type='text'] >> nth=71
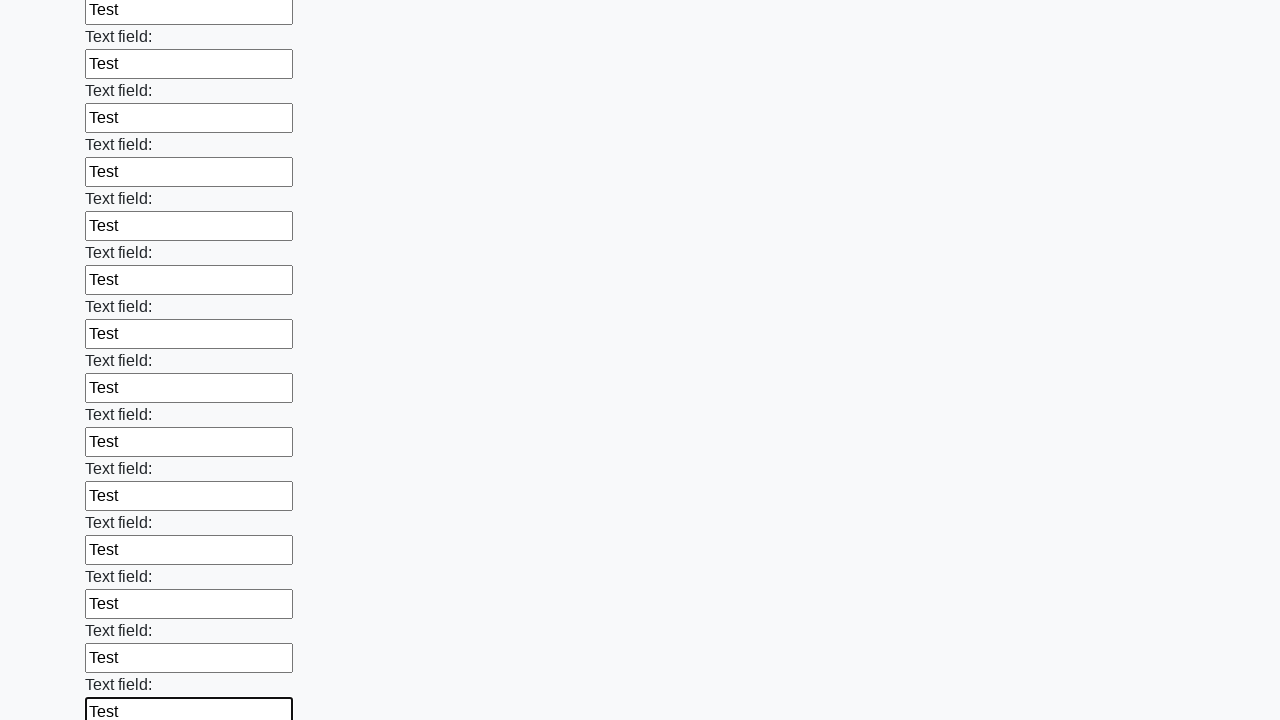

Filled text input field 73 of 100 with 'Test' on input[type='text'] >> nth=72
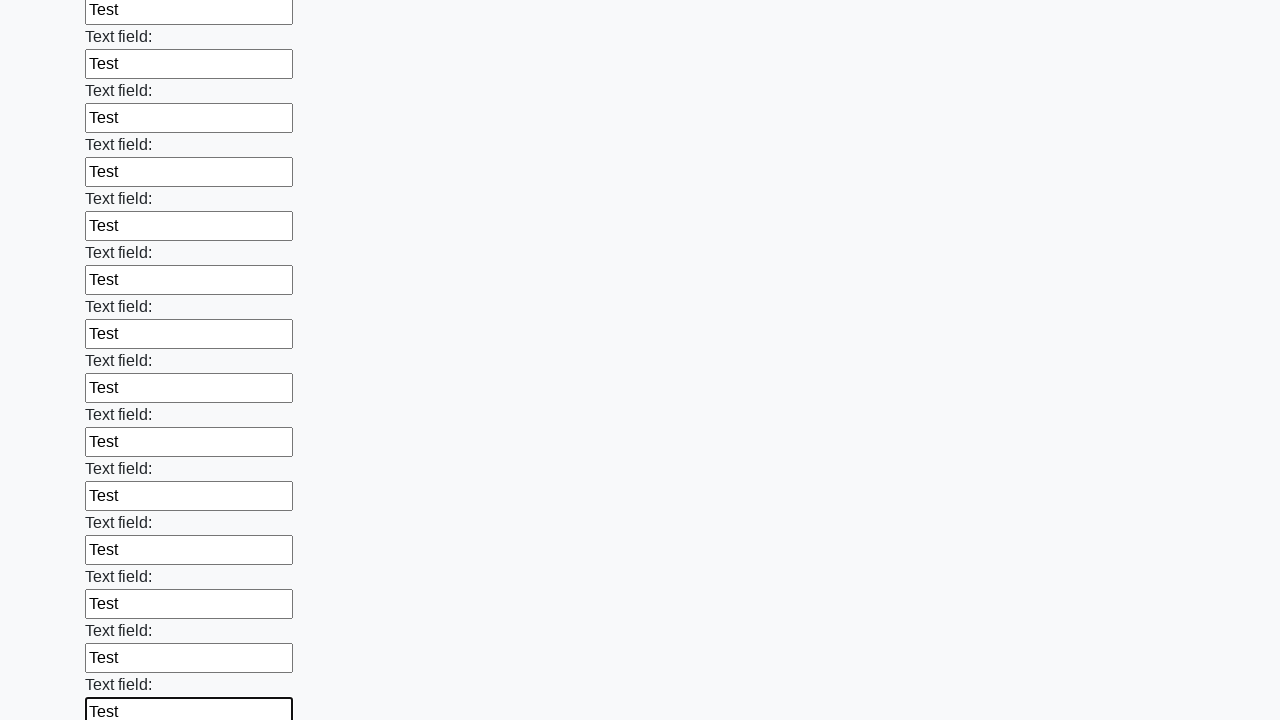

Filled text input field 74 of 100 with 'Test' on input[type='text'] >> nth=73
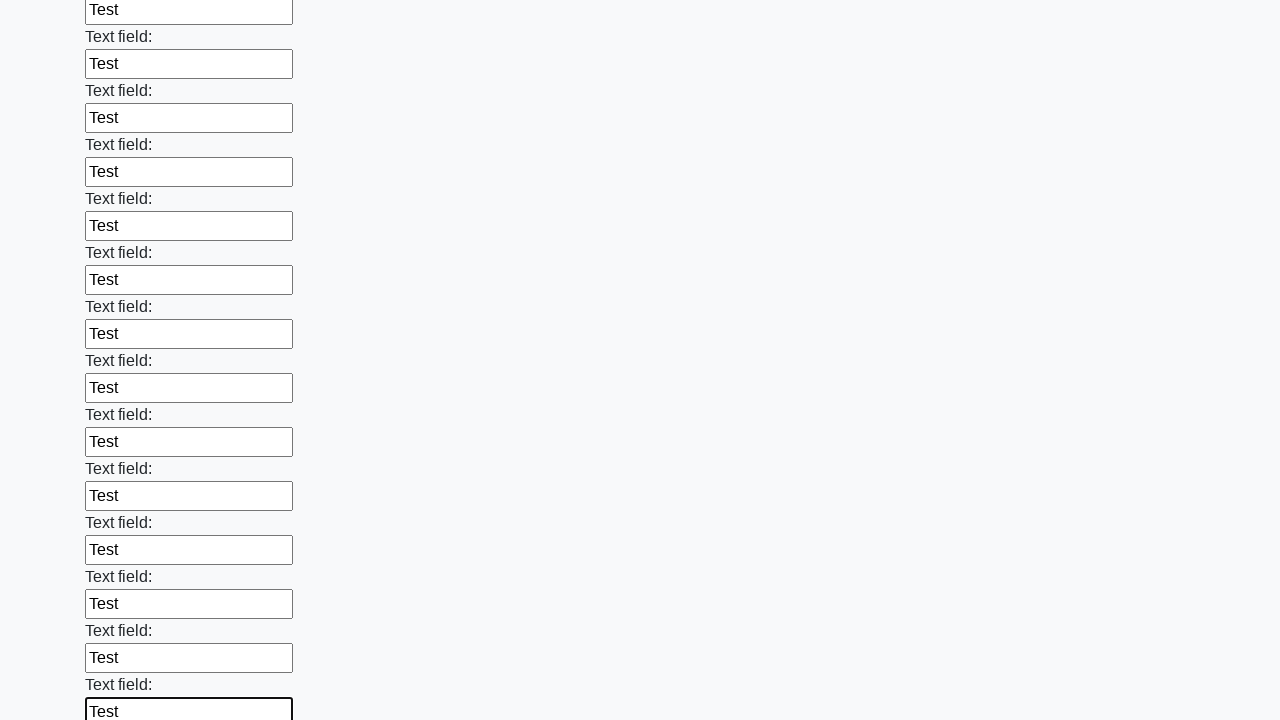

Filled text input field 75 of 100 with 'Test' on input[type='text'] >> nth=74
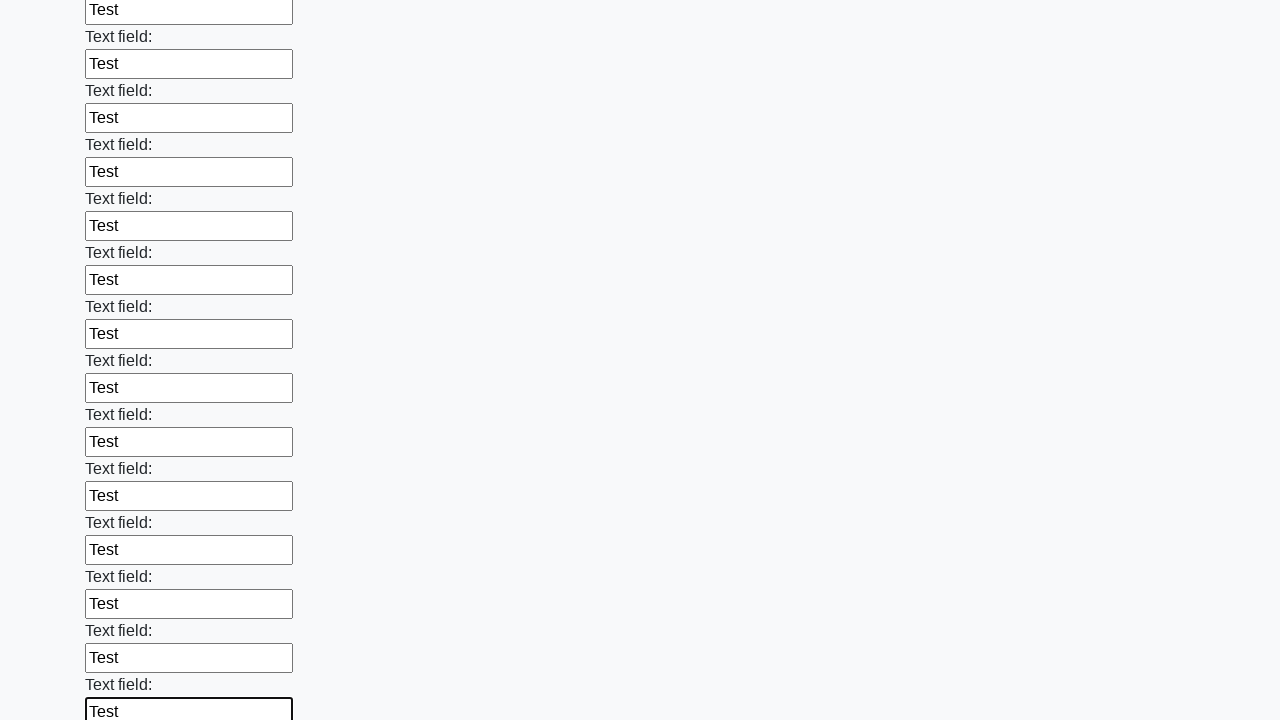

Filled text input field 76 of 100 with 'Test' on input[type='text'] >> nth=75
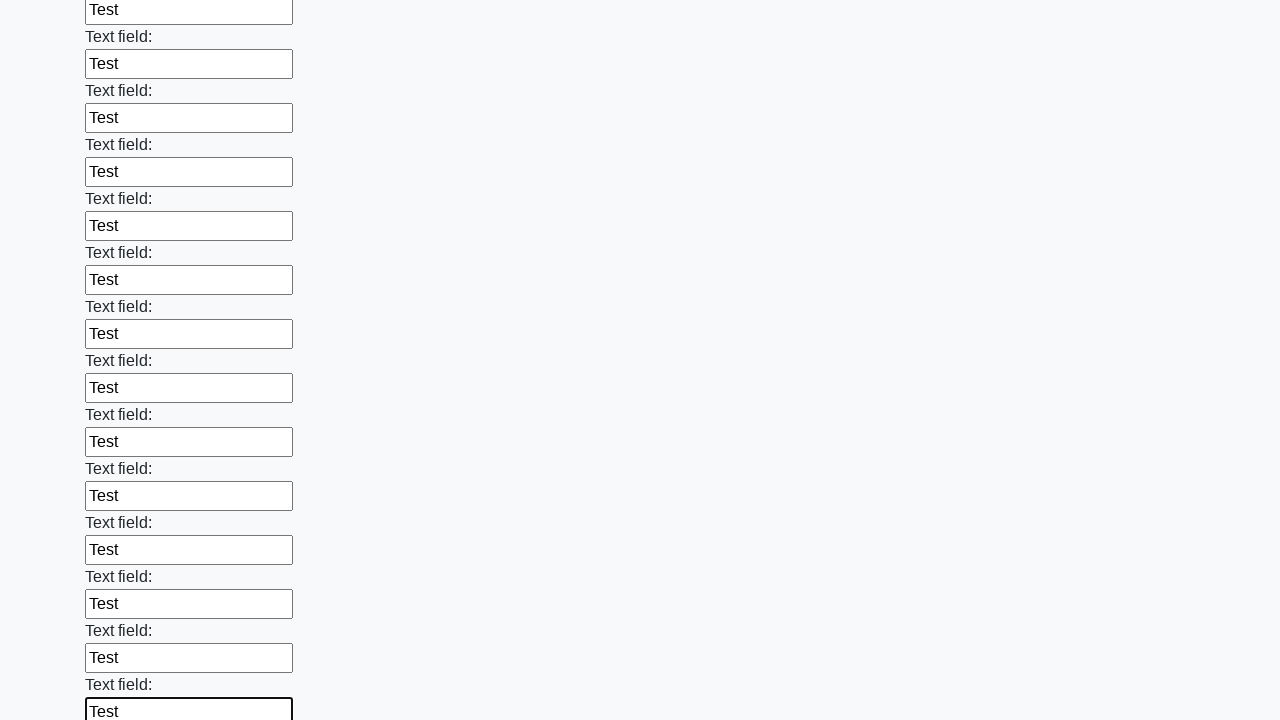

Filled text input field 77 of 100 with 'Test' on input[type='text'] >> nth=76
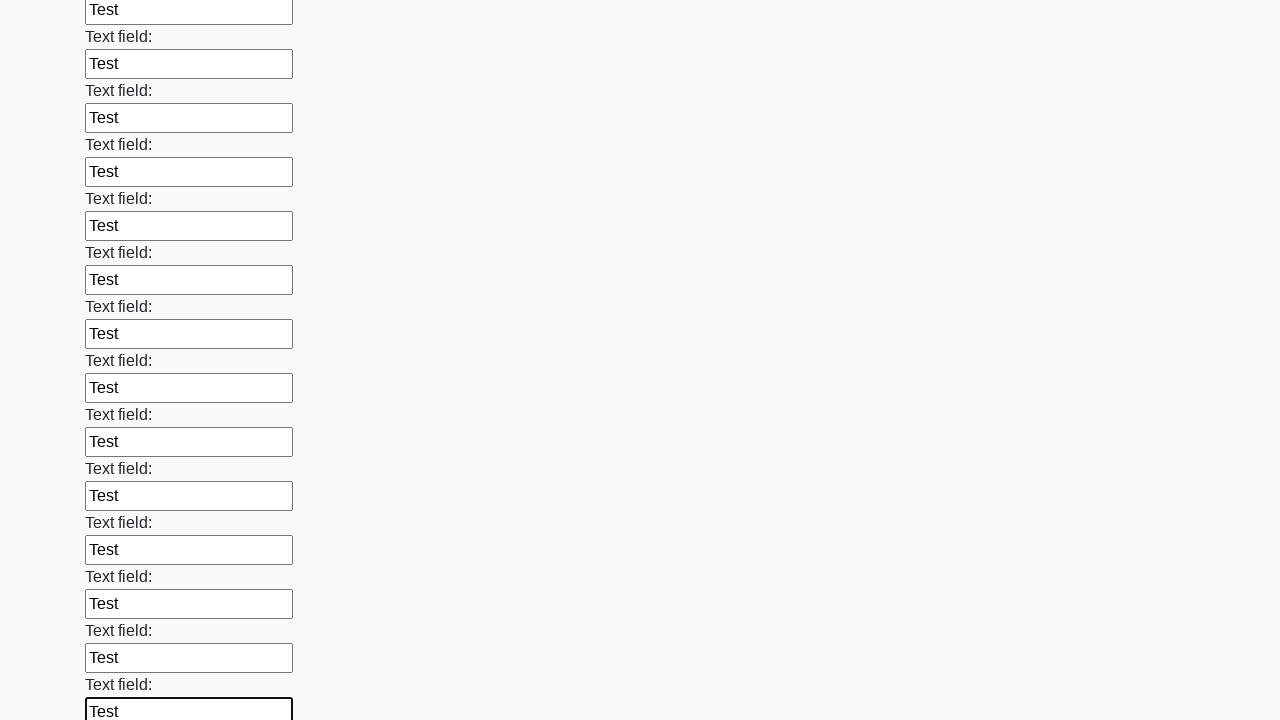

Filled text input field 78 of 100 with 'Test' on input[type='text'] >> nth=77
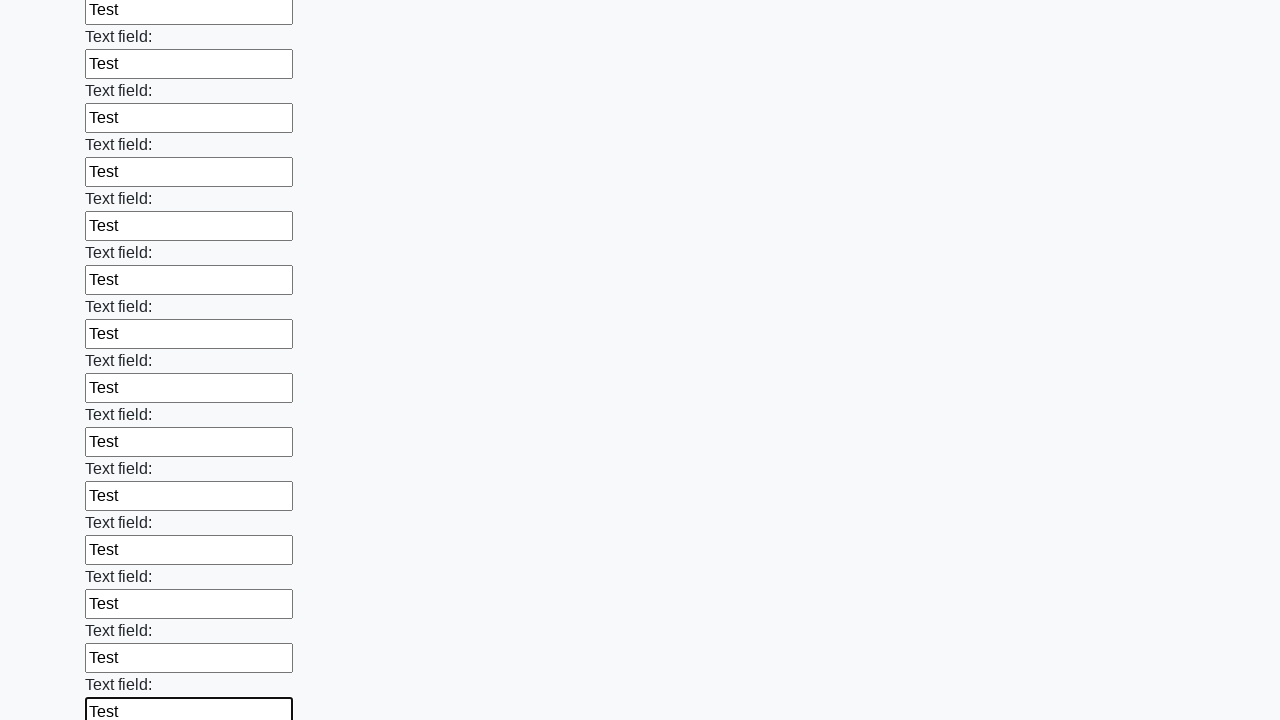

Filled text input field 79 of 100 with 'Test' on input[type='text'] >> nth=78
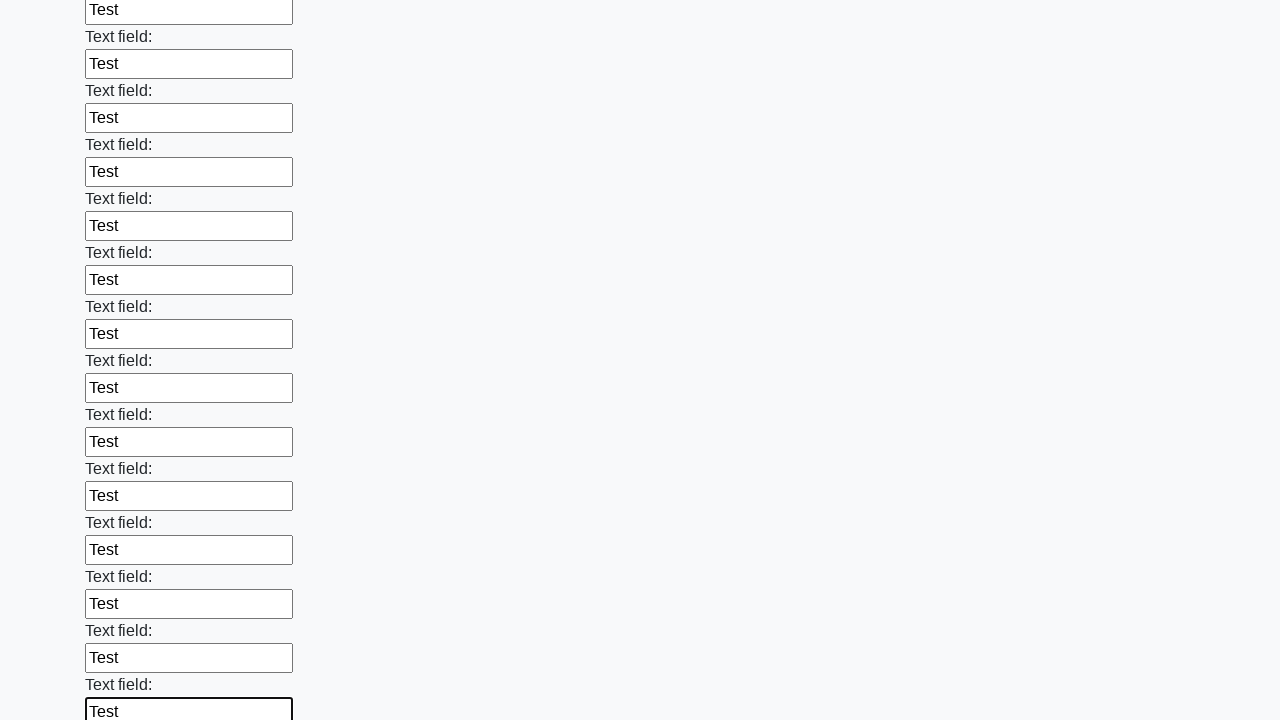

Filled text input field 80 of 100 with 'Test' on input[type='text'] >> nth=79
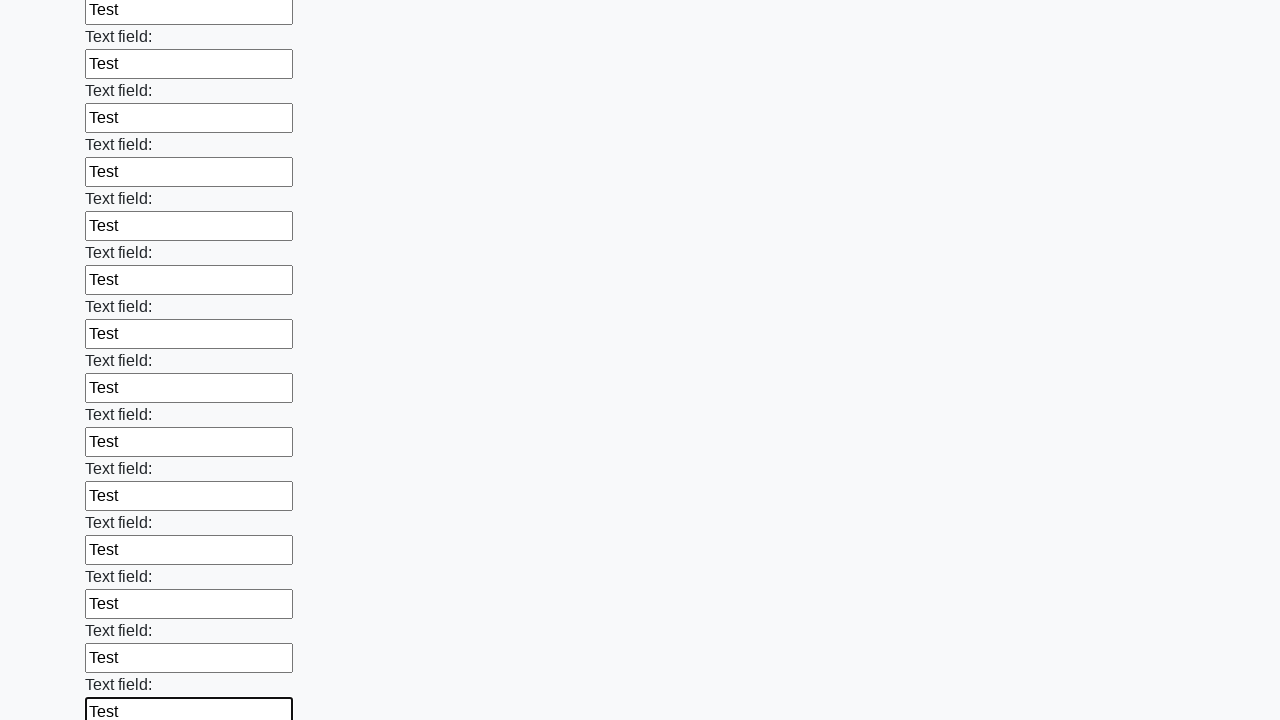

Filled text input field 81 of 100 with 'Test' on input[type='text'] >> nth=80
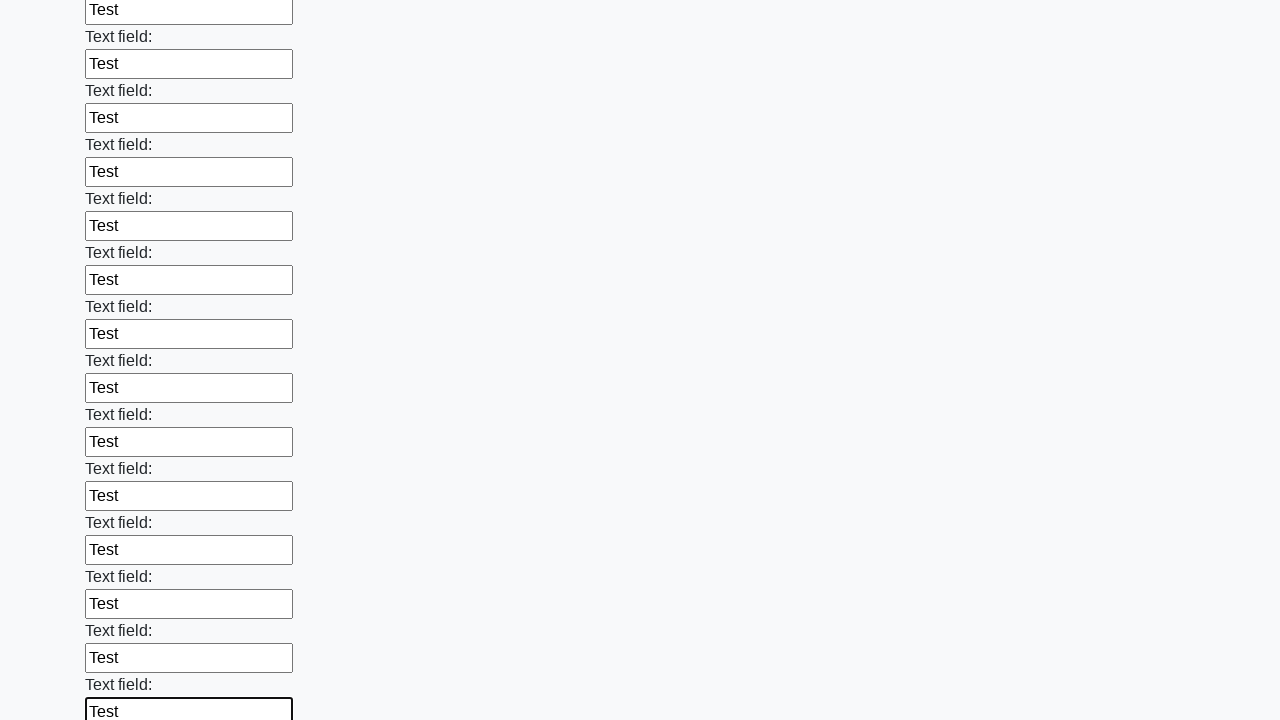

Filled text input field 82 of 100 with 'Test' on input[type='text'] >> nth=81
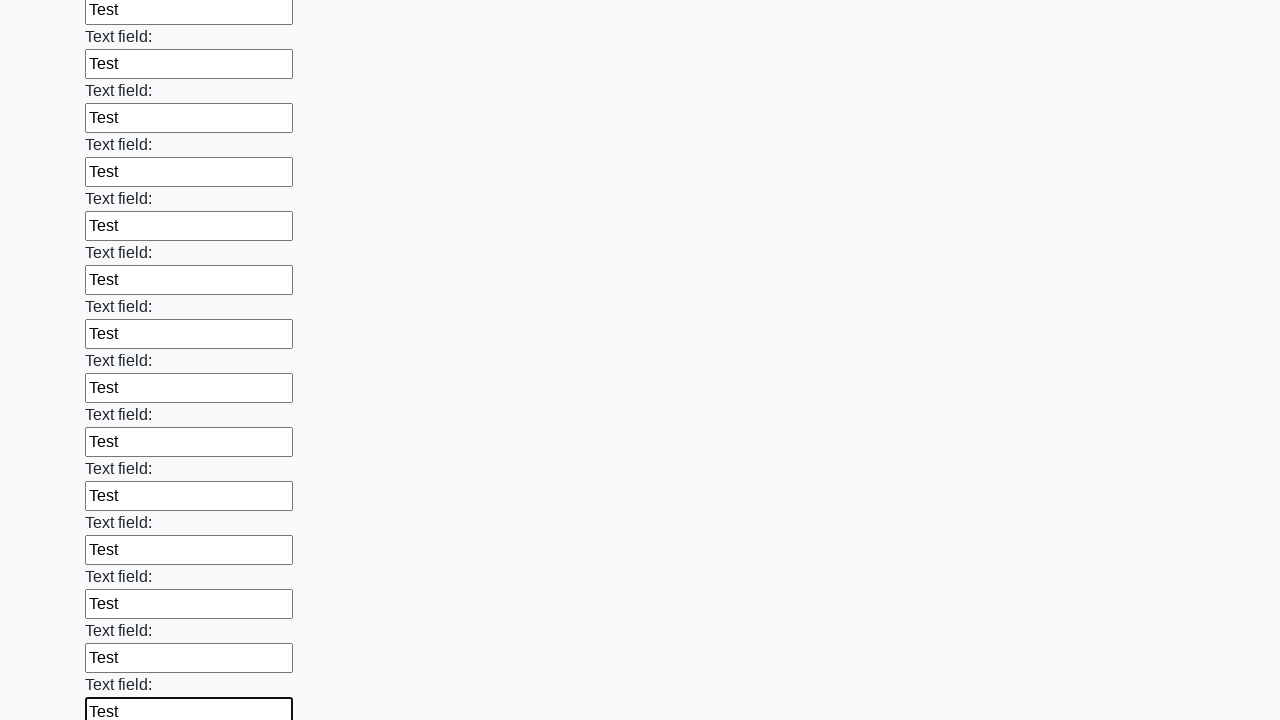

Filled text input field 83 of 100 with 'Test' on input[type='text'] >> nth=82
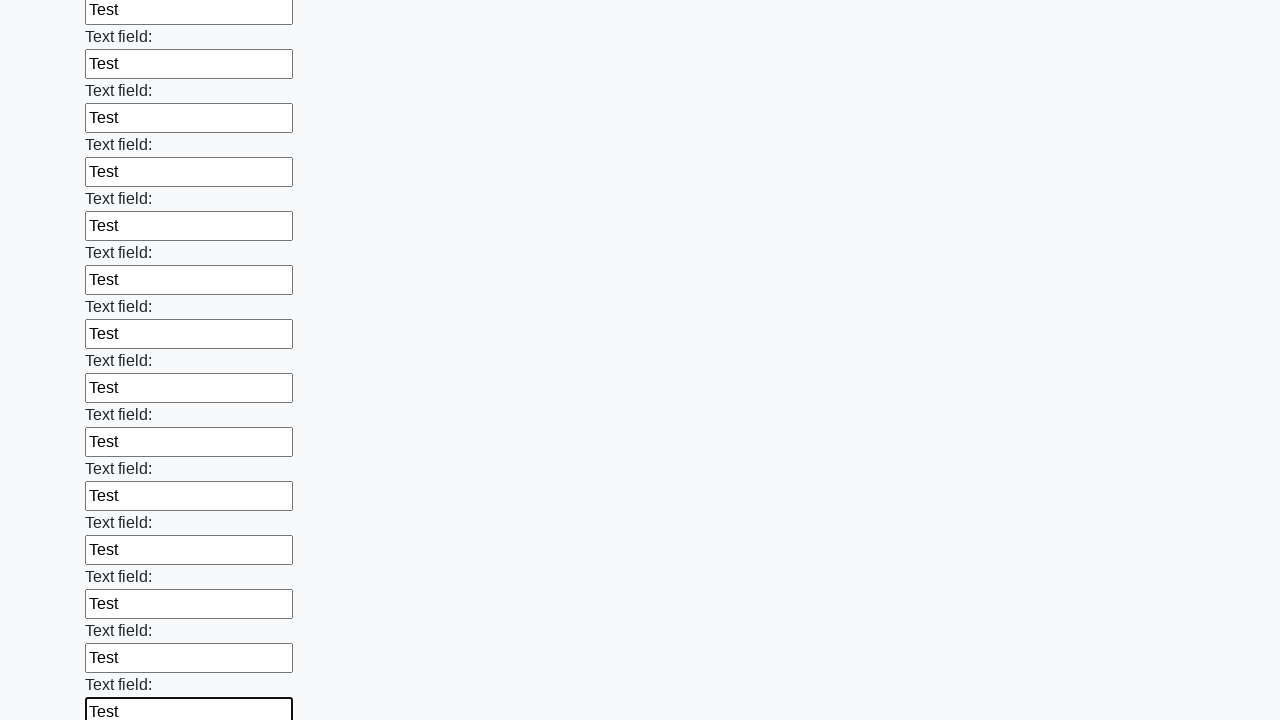

Filled text input field 84 of 100 with 'Test' on input[type='text'] >> nth=83
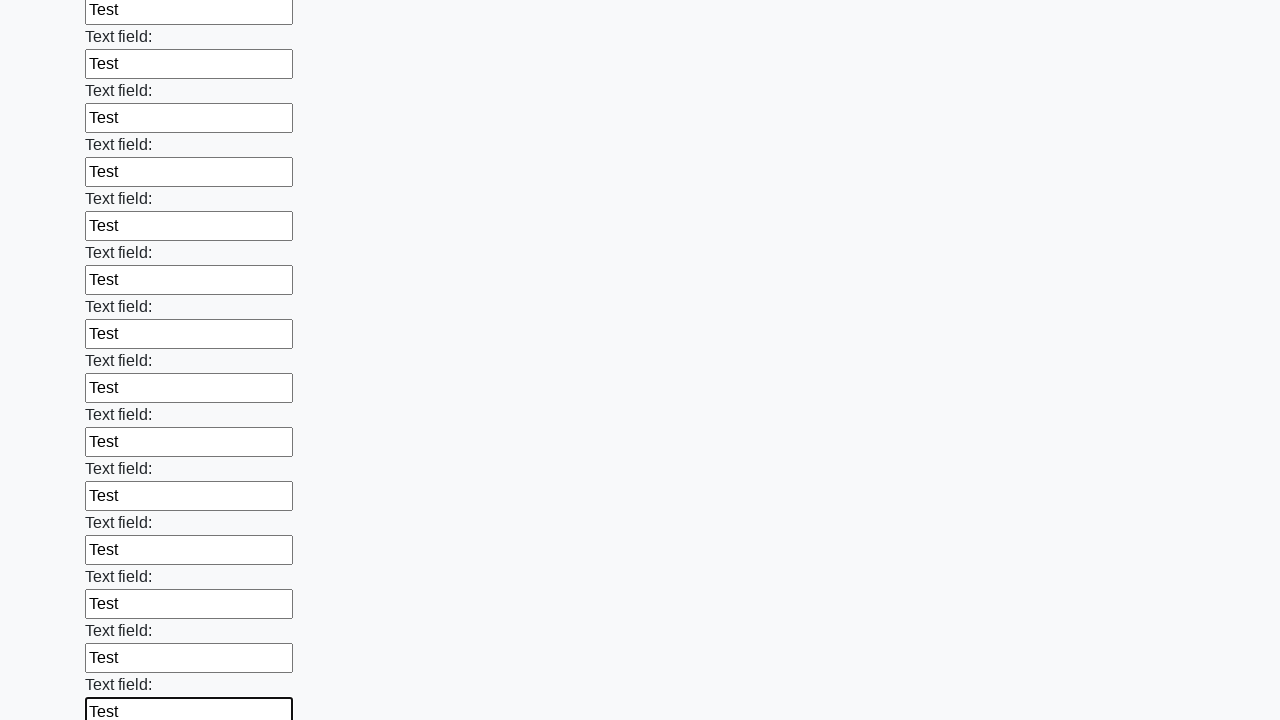

Filled text input field 85 of 100 with 'Test' on input[type='text'] >> nth=84
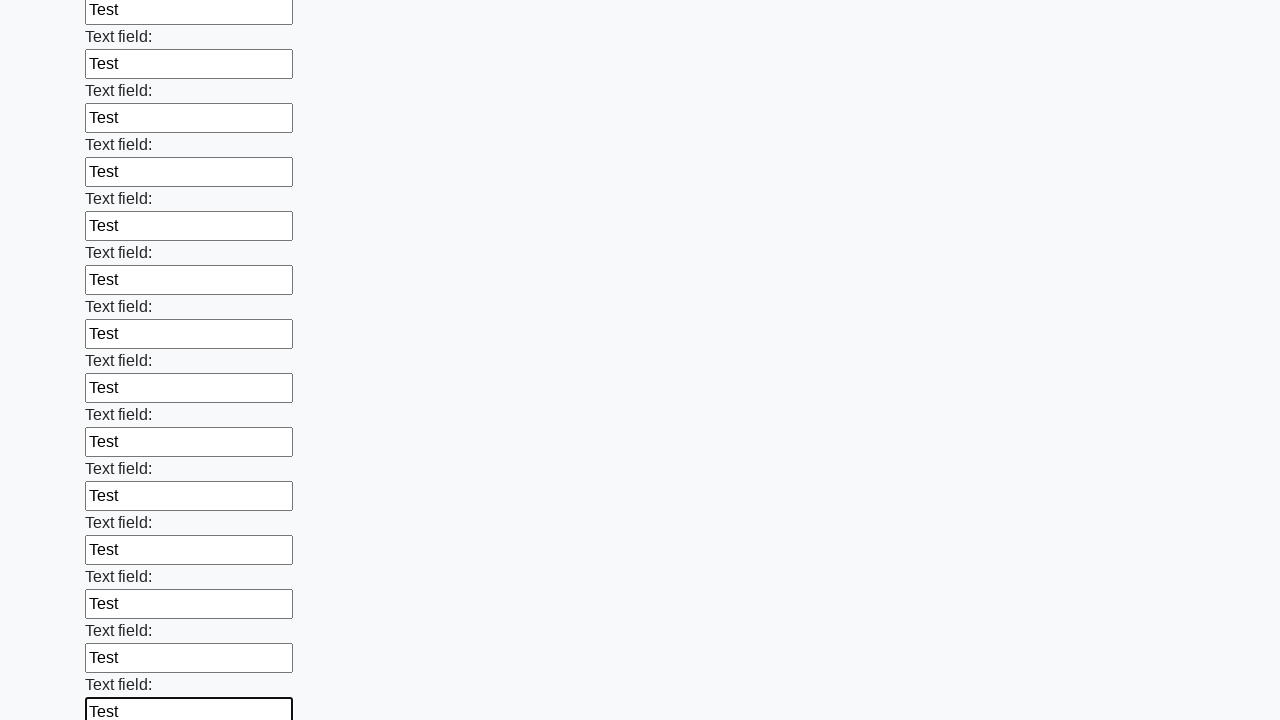

Filled text input field 86 of 100 with 'Test' on input[type='text'] >> nth=85
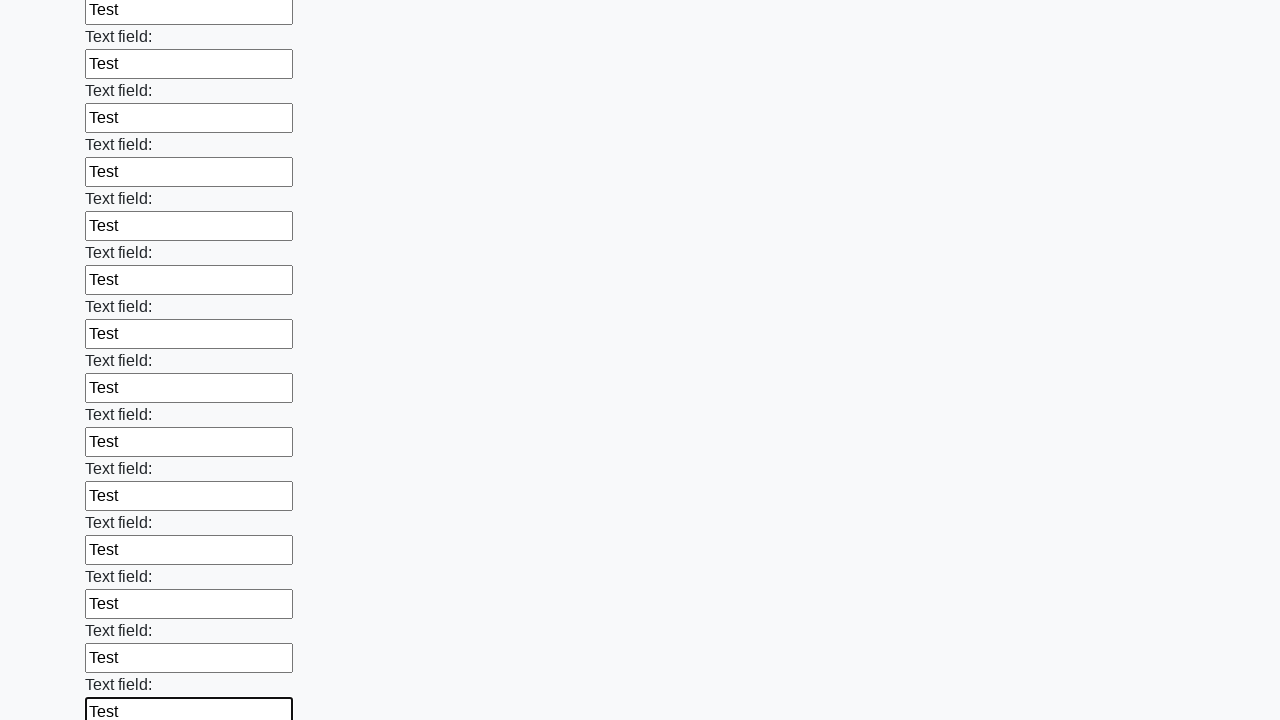

Filled text input field 87 of 100 with 'Test' on input[type='text'] >> nth=86
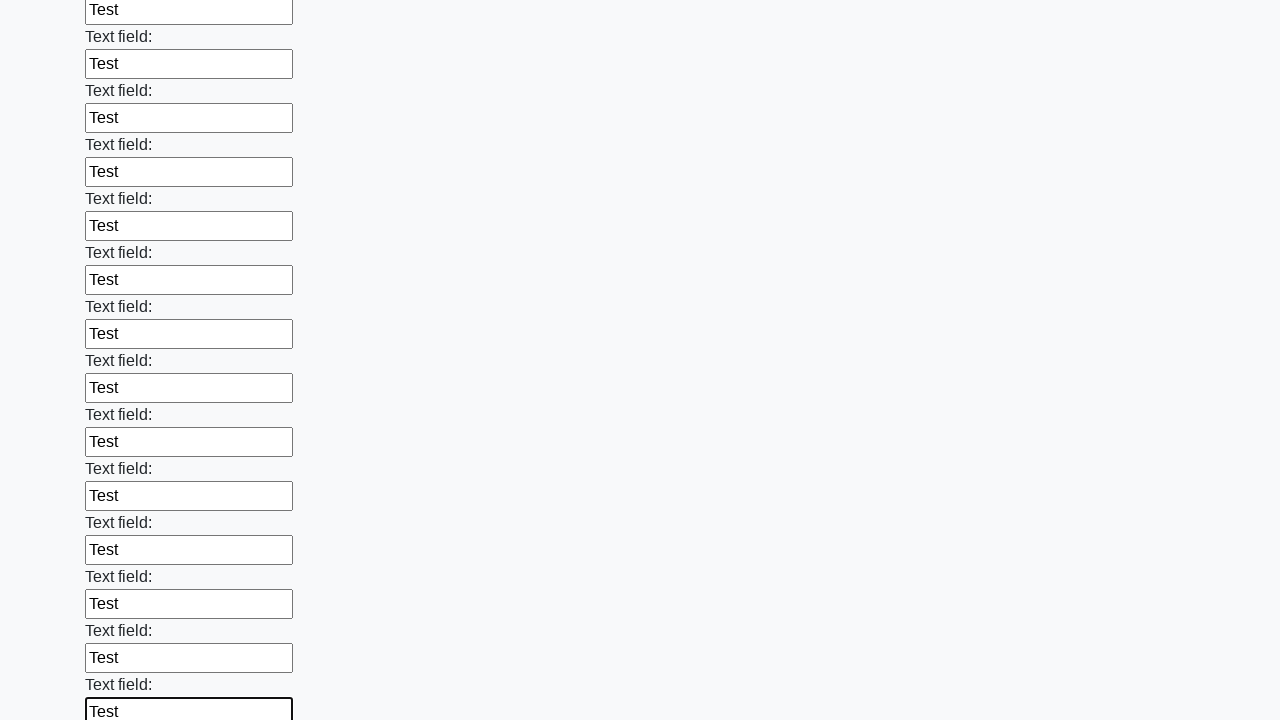

Filled text input field 88 of 100 with 'Test' on input[type='text'] >> nth=87
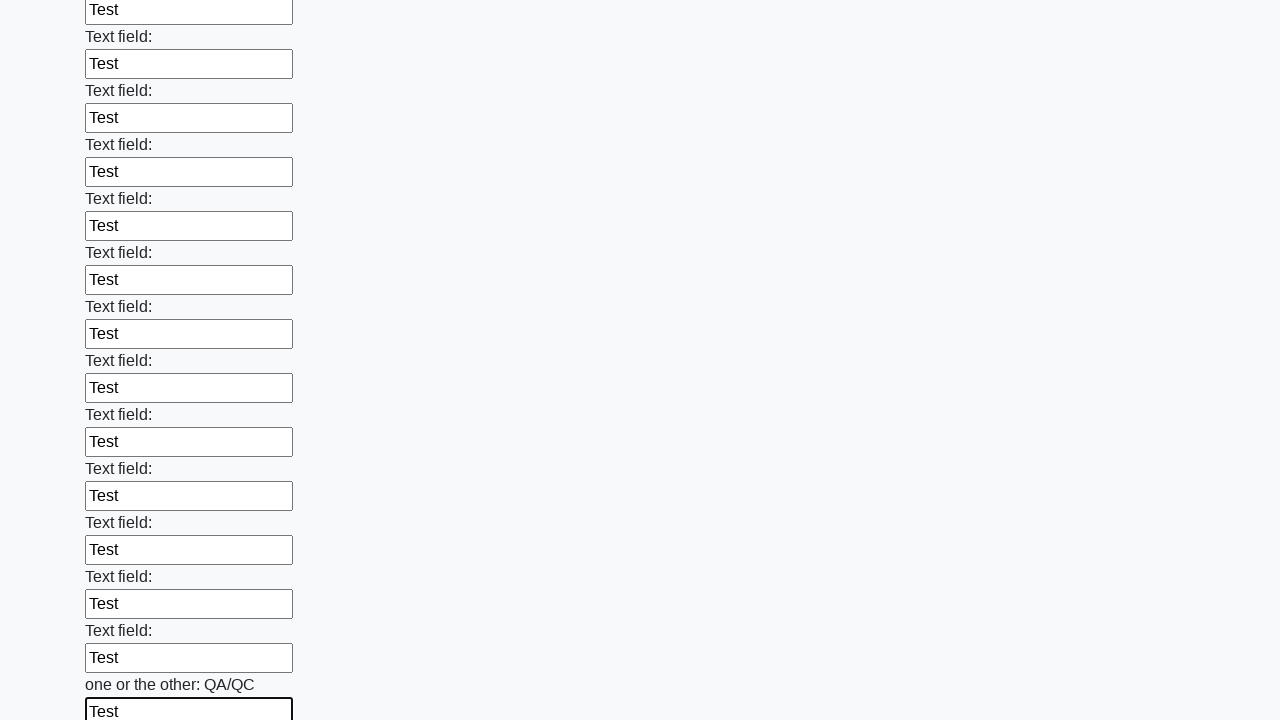

Filled text input field 89 of 100 with 'Test' on input[type='text'] >> nth=88
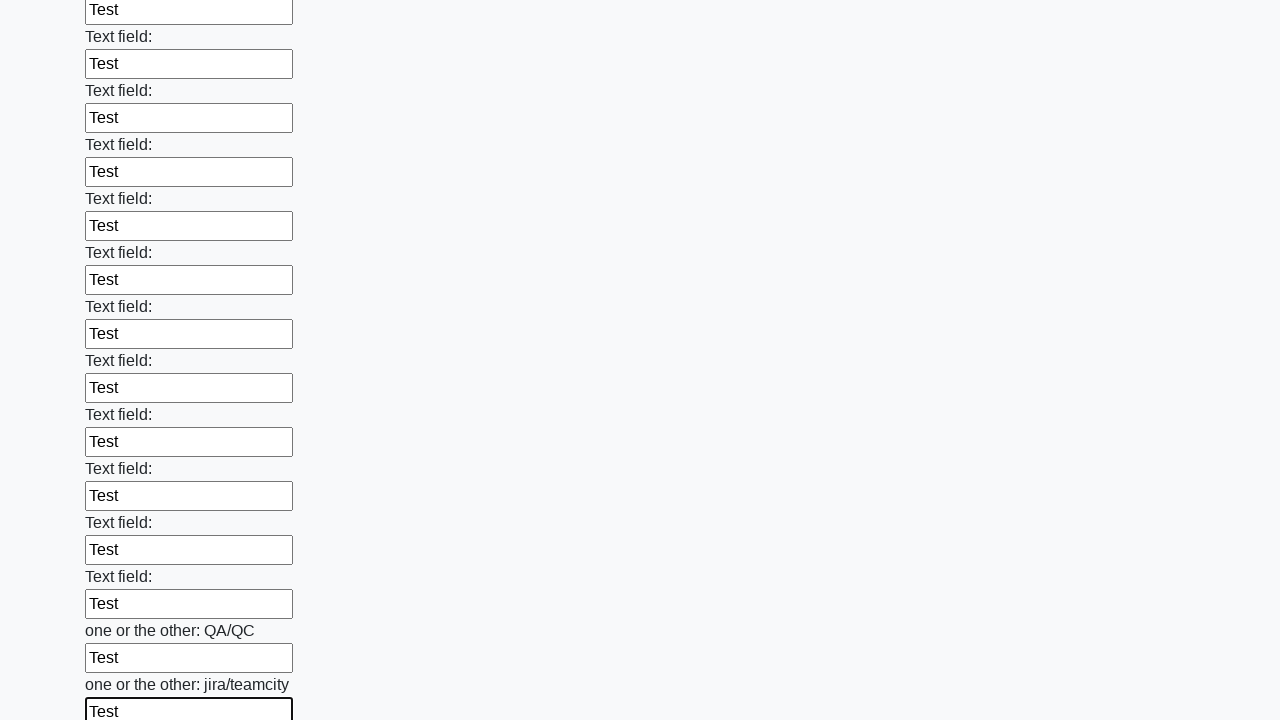

Filled text input field 90 of 100 with 'Test' on input[type='text'] >> nth=89
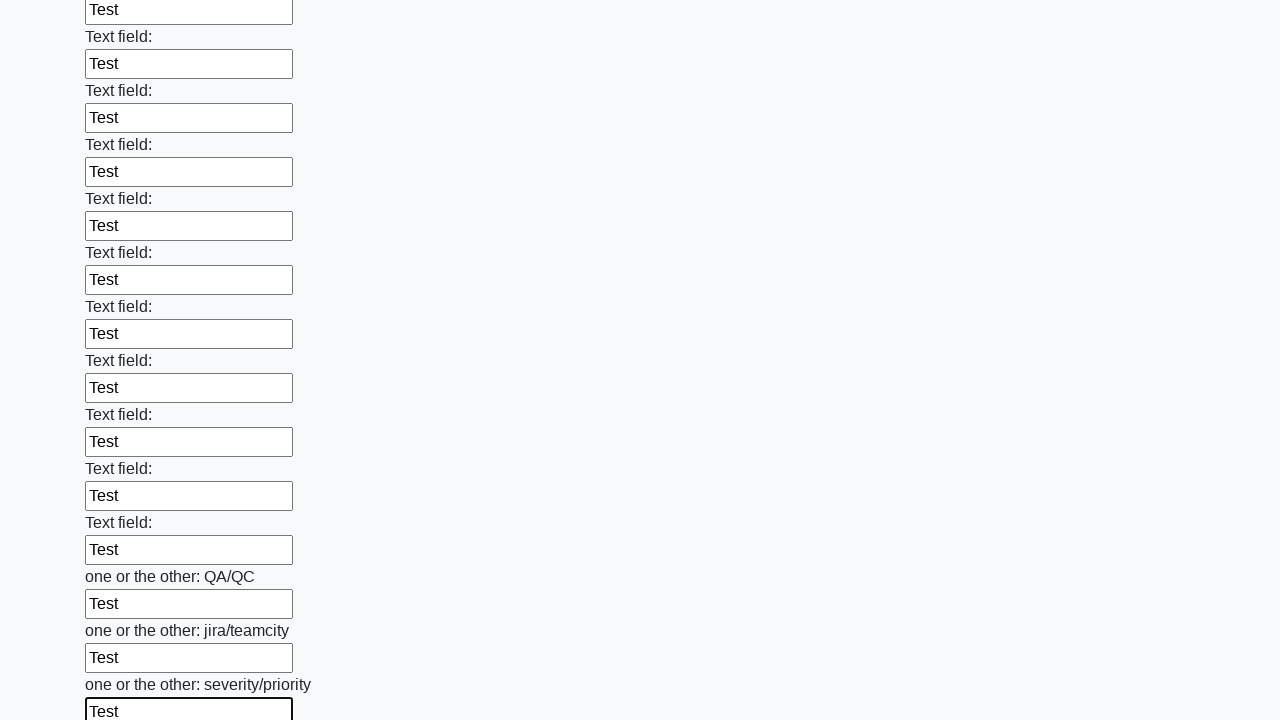

Filled text input field 91 of 100 with 'Test' on input[type='text'] >> nth=90
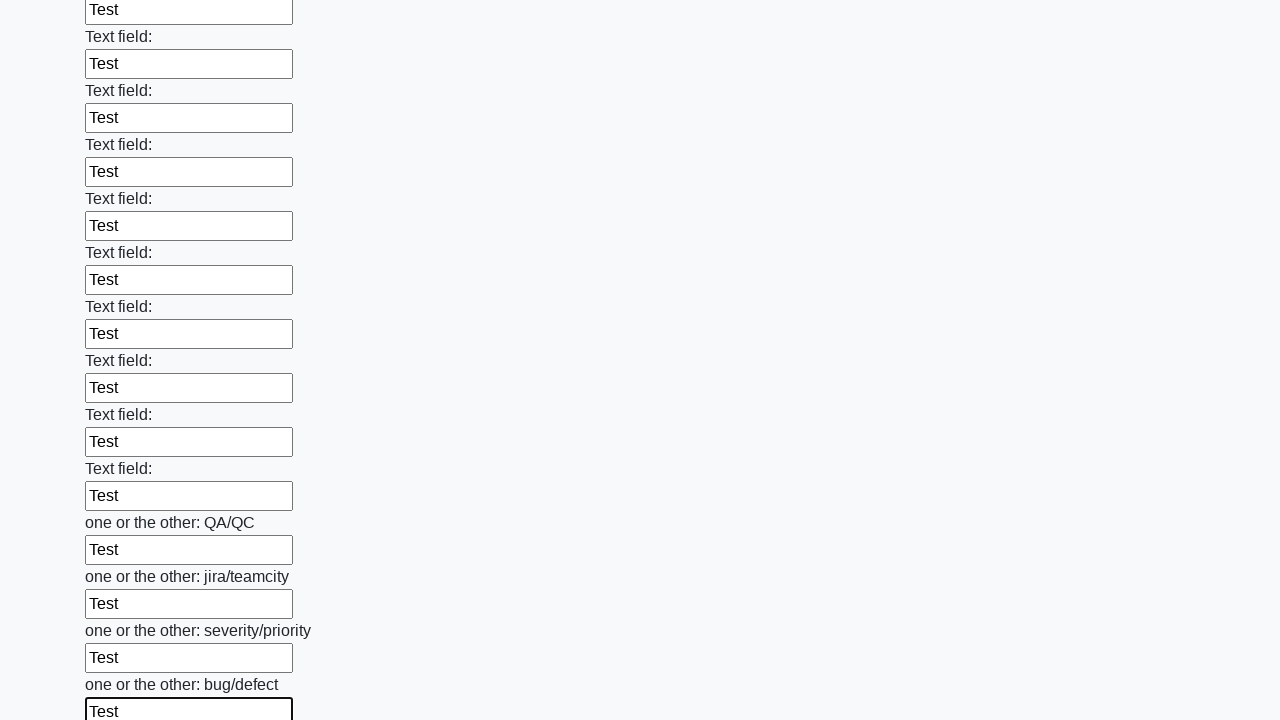

Filled text input field 92 of 100 with 'Test' on input[type='text'] >> nth=91
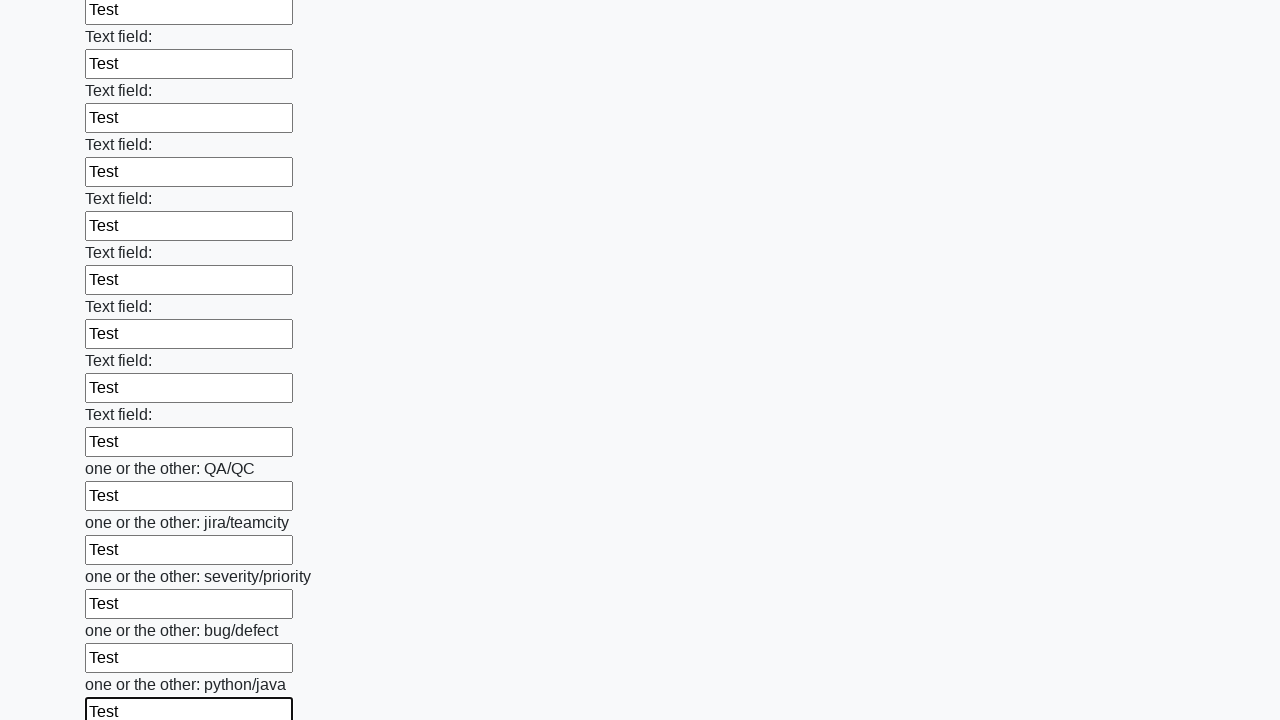

Filled text input field 93 of 100 with 'Test' on input[type='text'] >> nth=92
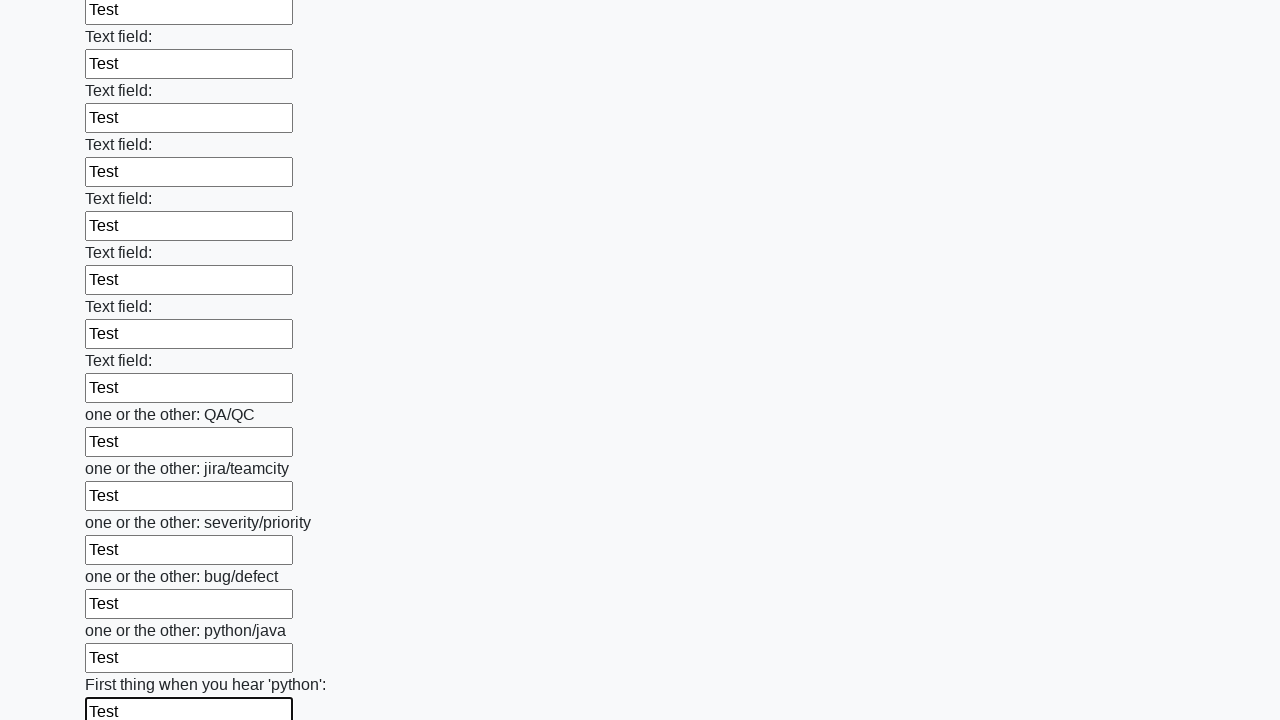

Filled text input field 94 of 100 with 'Test' on input[type='text'] >> nth=93
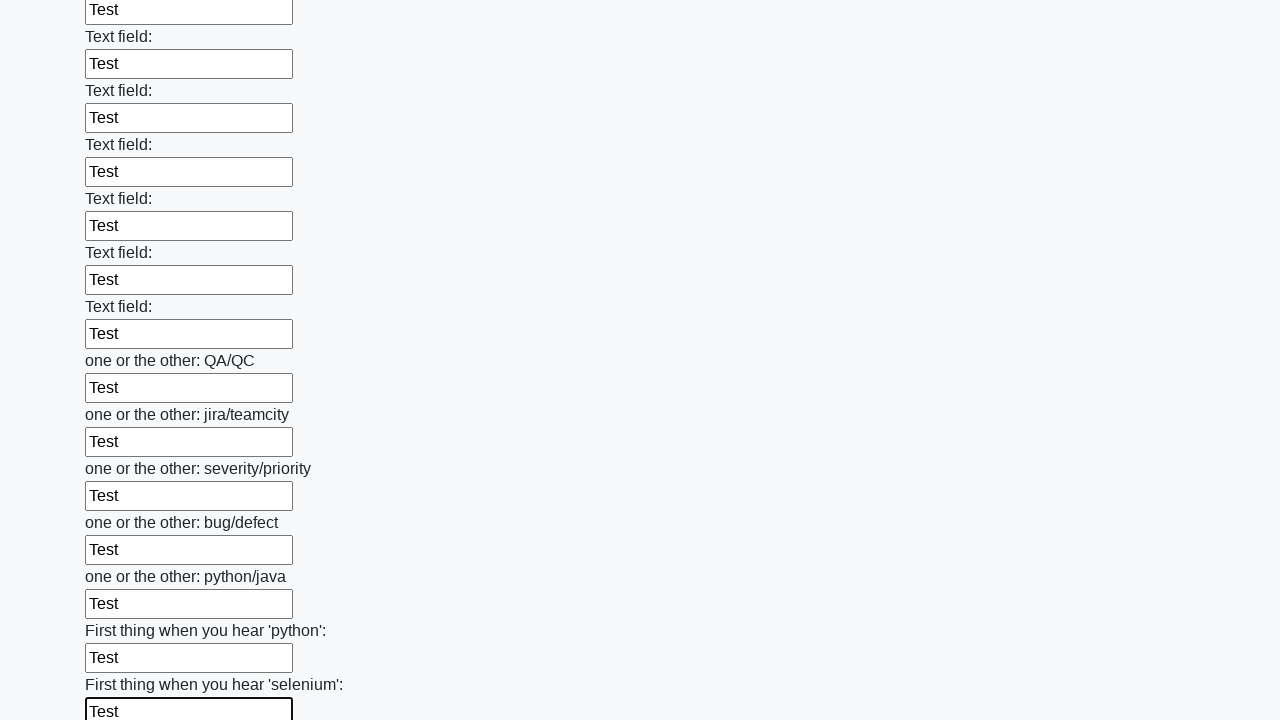

Filled text input field 95 of 100 with 'Test' on input[type='text'] >> nth=94
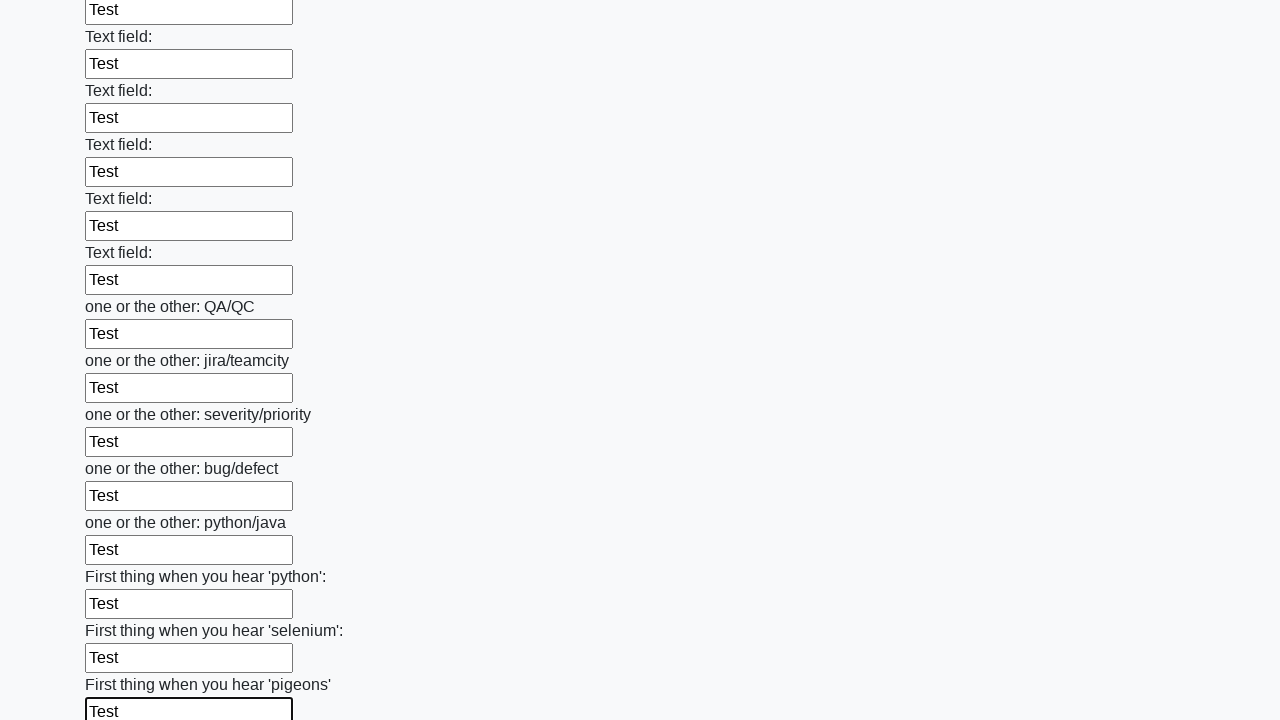

Filled text input field 96 of 100 with 'Test' on input[type='text'] >> nth=95
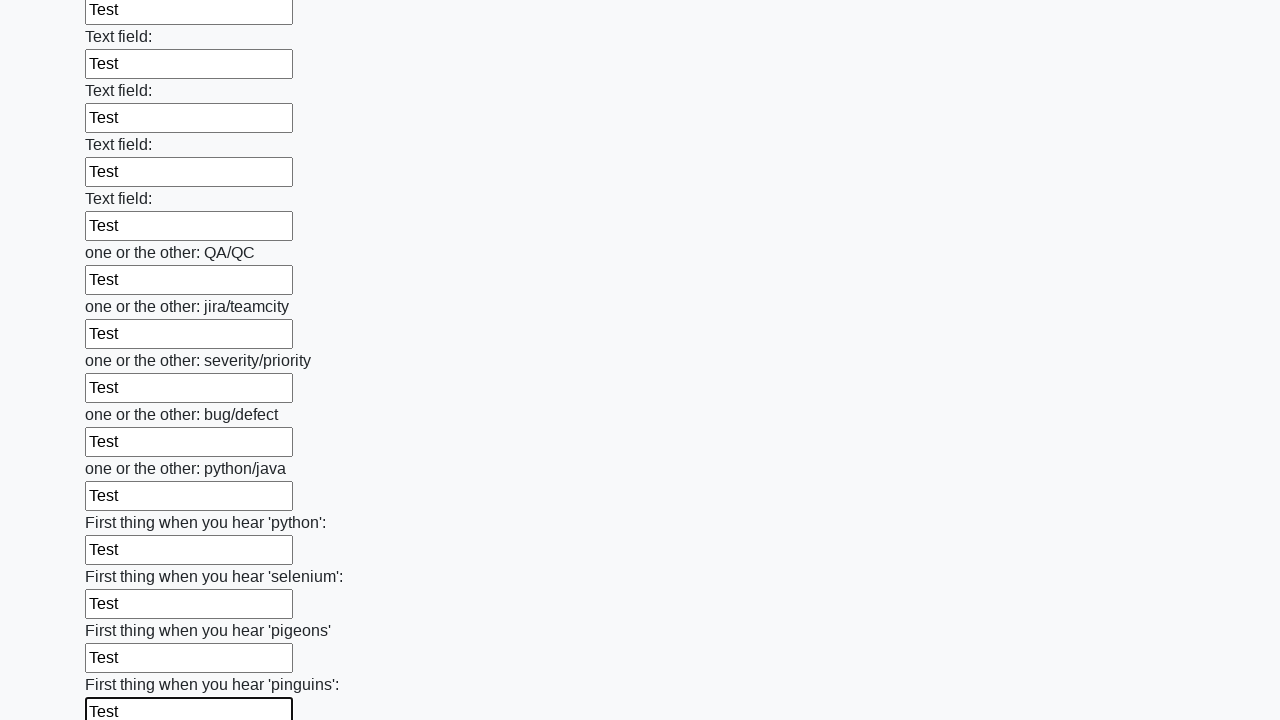

Filled text input field 97 of 100 with 'Test' on input[type='text'] >> nth=96
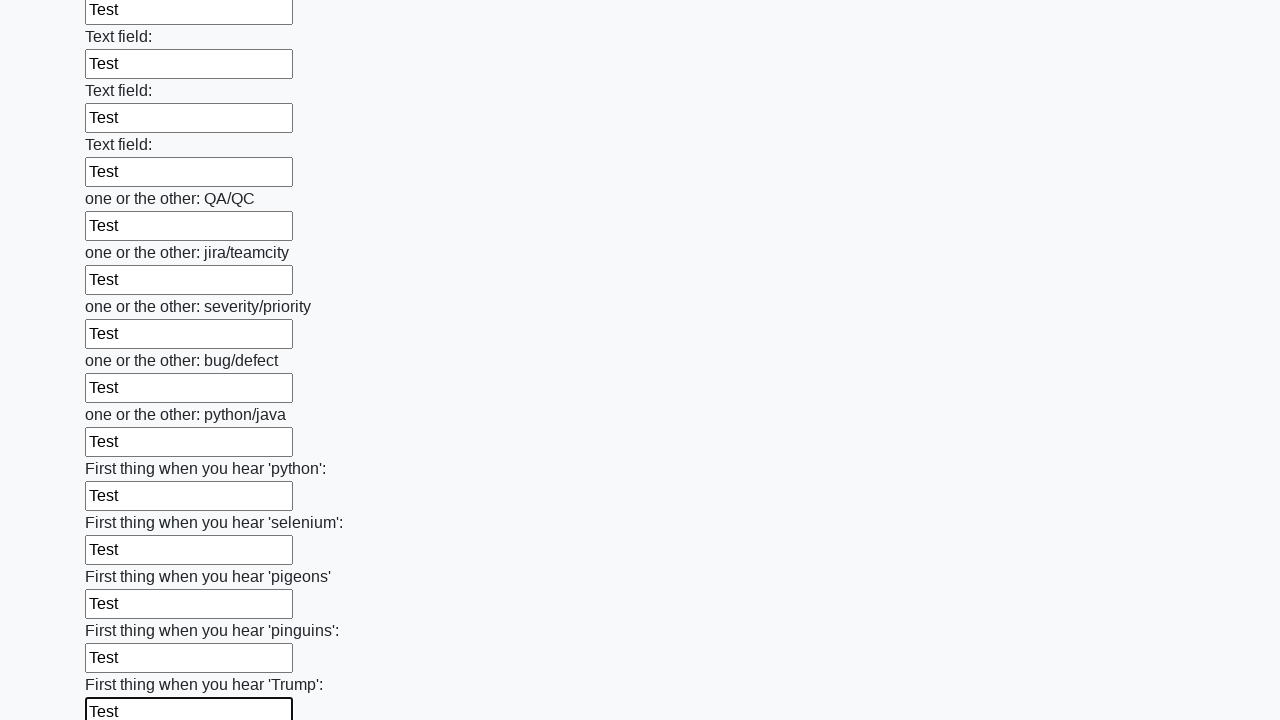

Filled text input field 98 of 100 with 'Test' on input[type='text'] >> nth=97
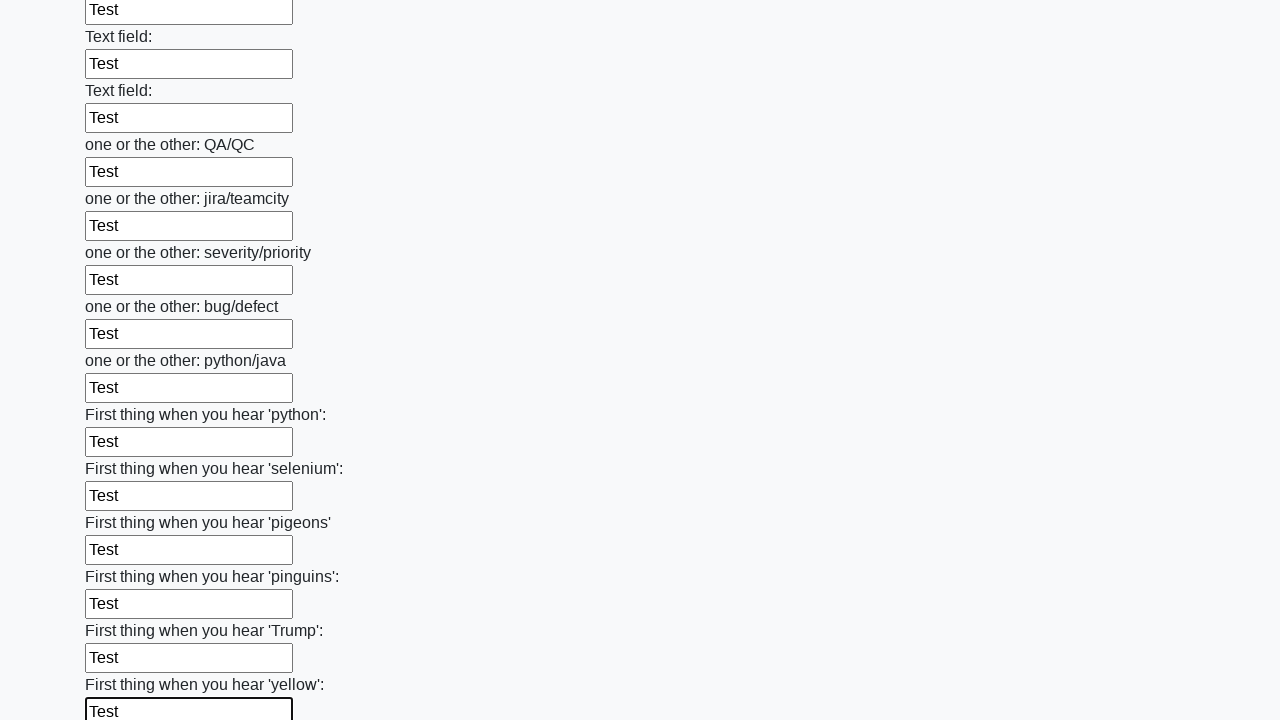

Filled text input field 99 of 100 with 'Test' on input[type='text'] >> nth=98
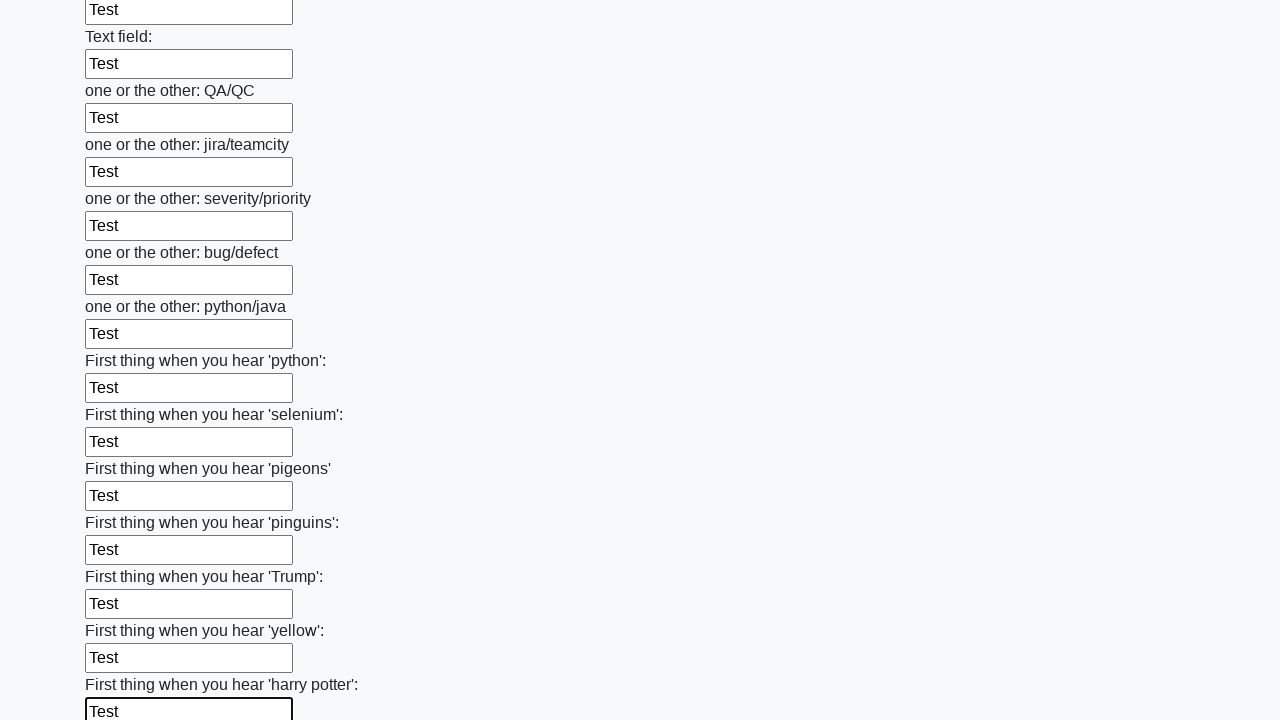

Filled text input field 100 of 100 with 'Test' on input[type='text'] >> nth=99
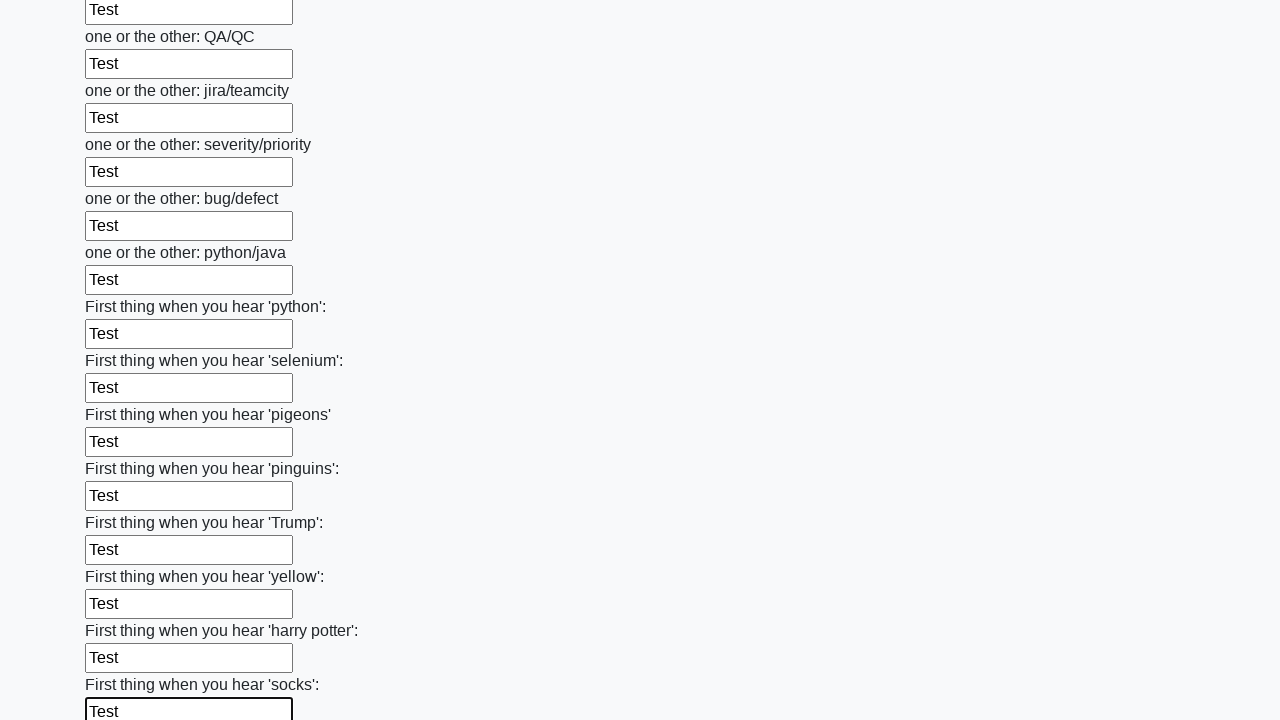

Clicked the submit button at (123, 611) on button.btn
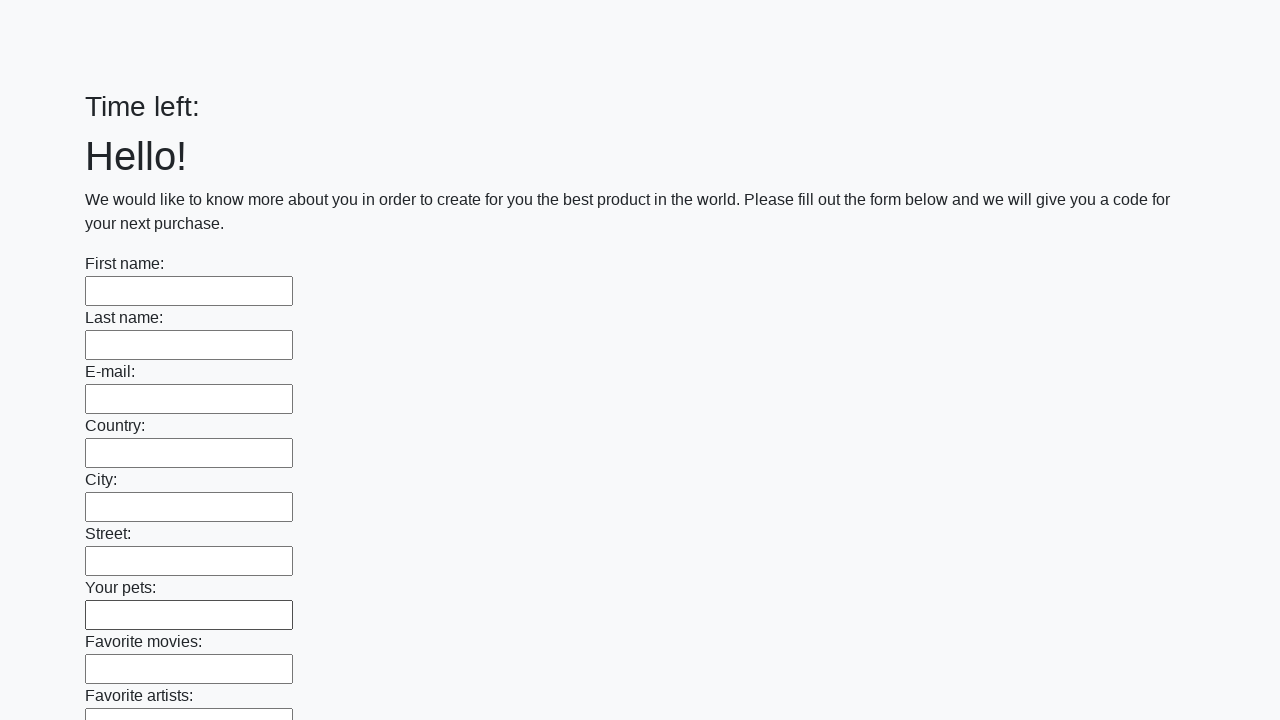

Waited for form submission to complete
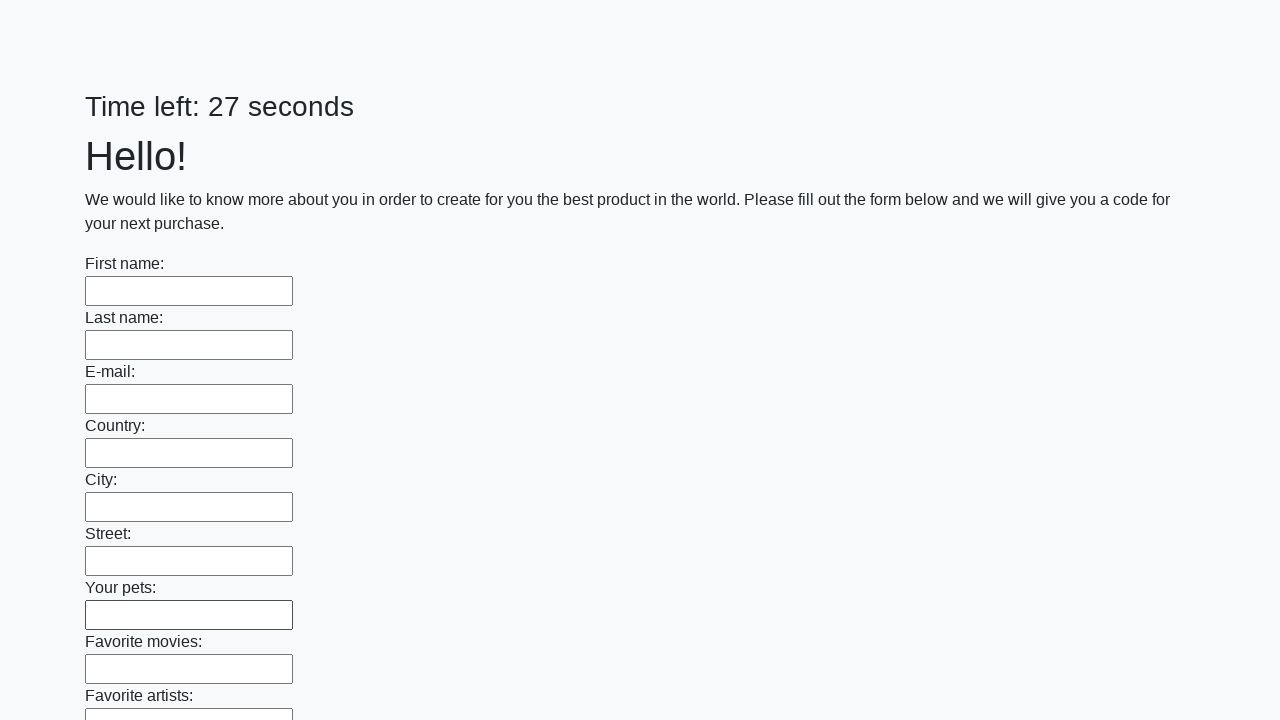

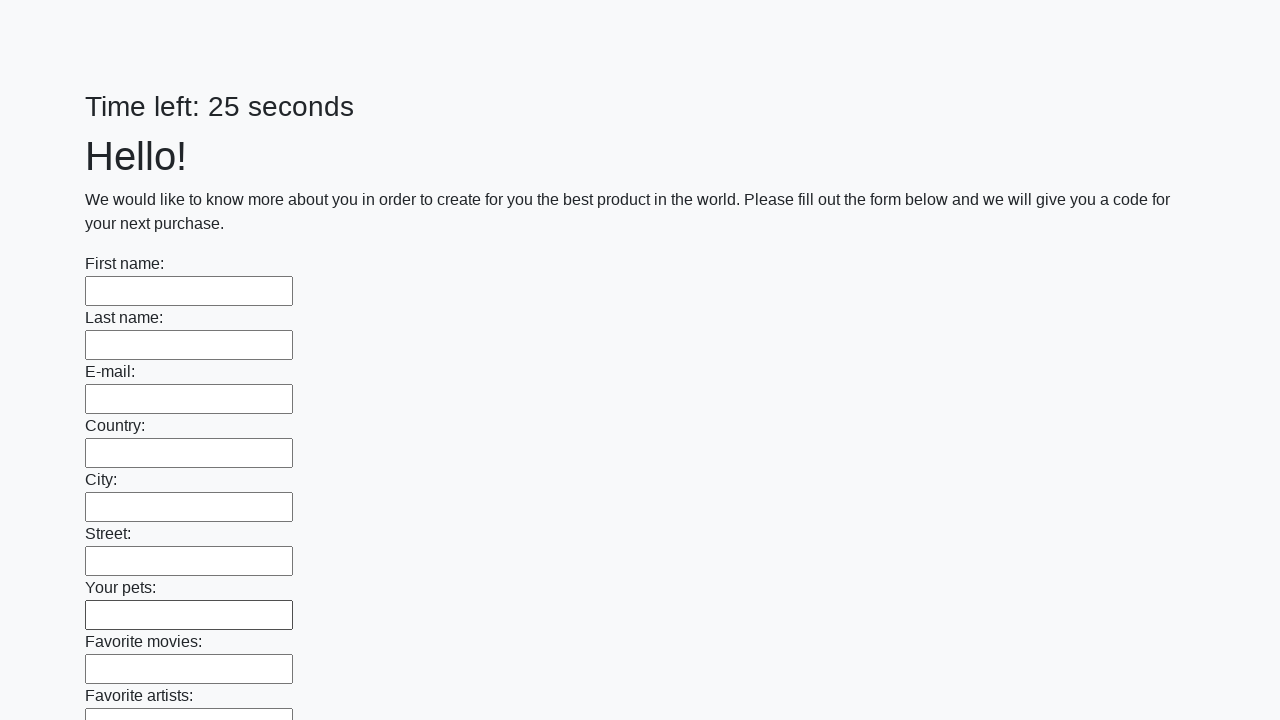